Tests filling a large form by entering text into all input fields and clicking the submit button

Starting URL: http://suninjuly.github.io/huge_form.html

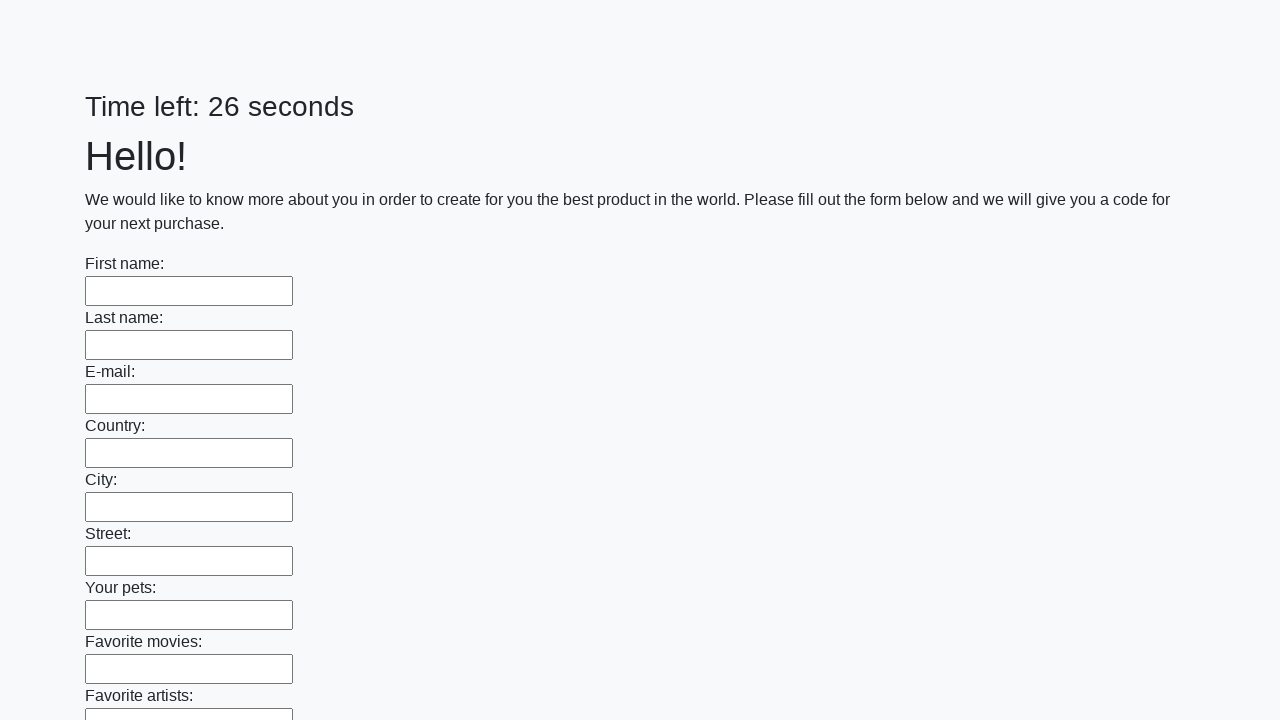

Navigated to huge form page
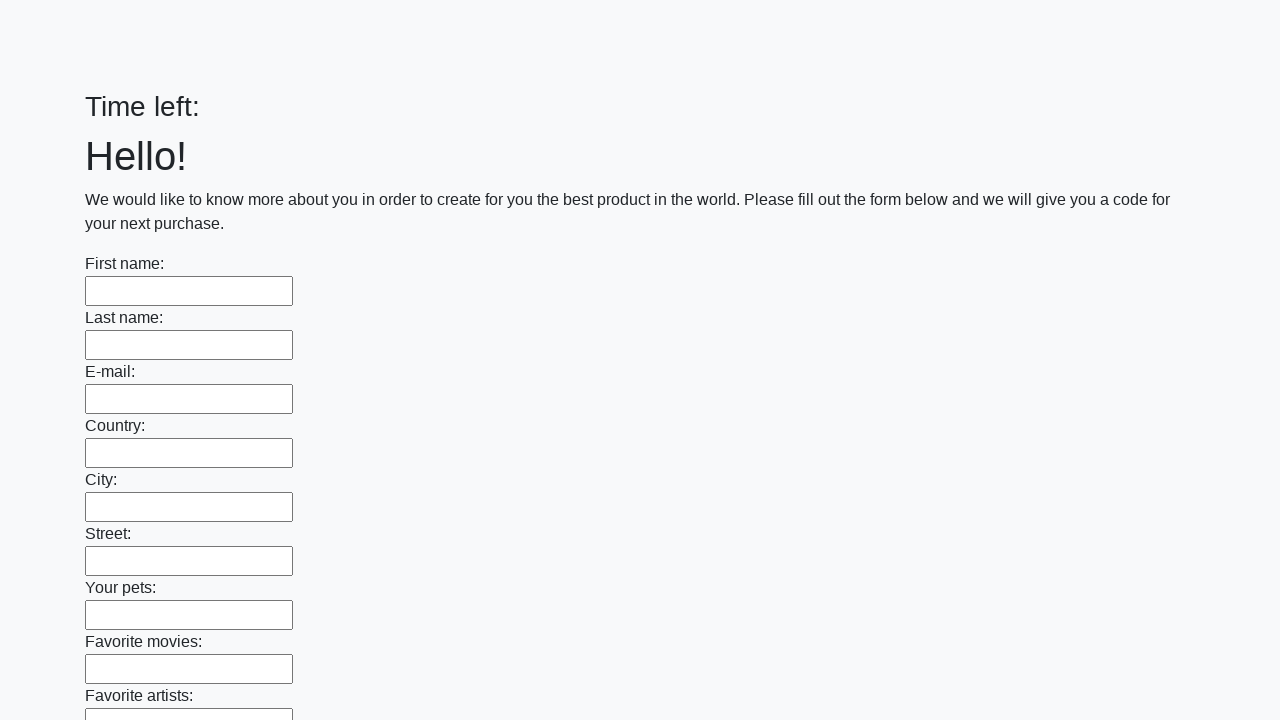

Filled input field with 'Test Input Value' on input >> nth=0
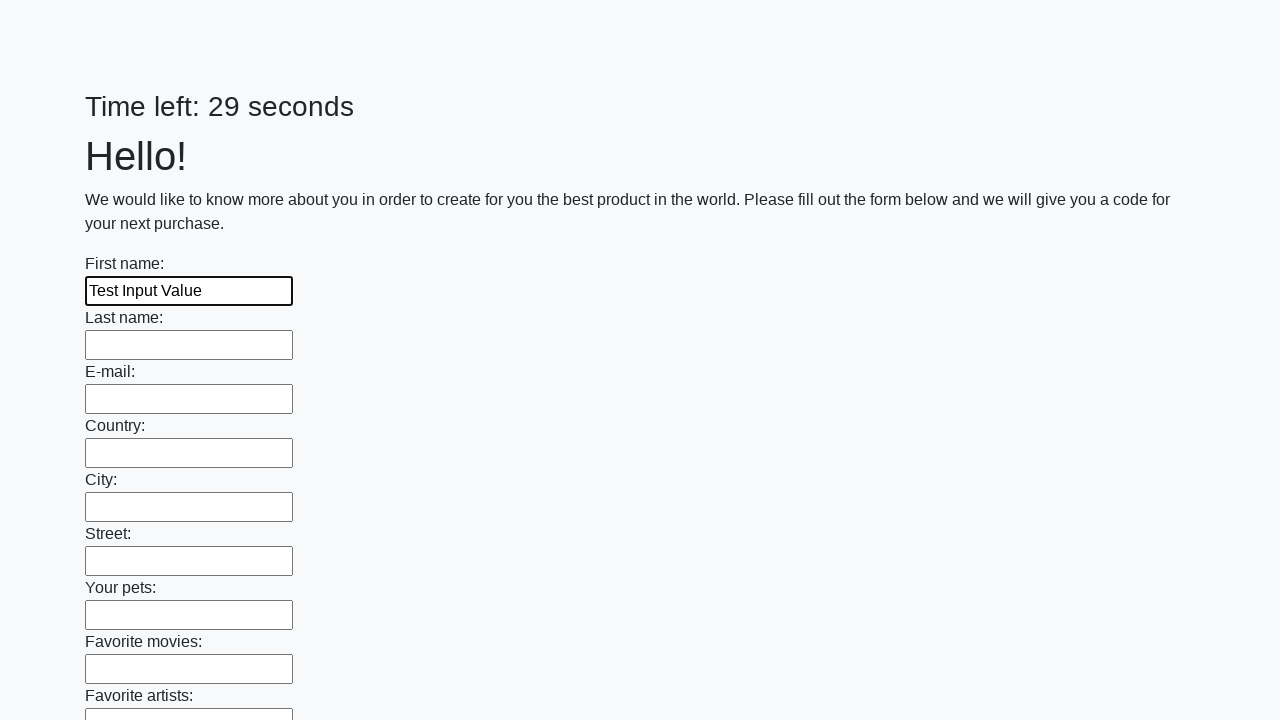

Filled input field with 'Test Input Value' on input >> nth=1
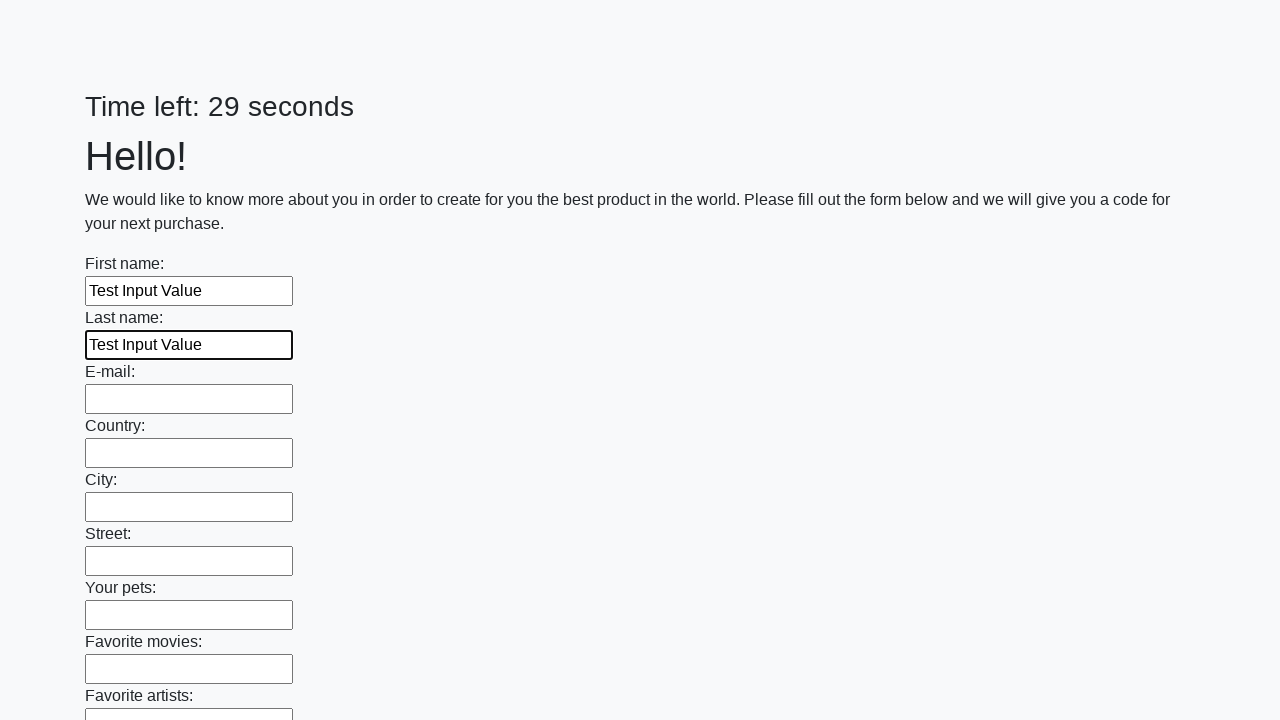

Filled input field with 'Test Input Value' on input >> nth=2
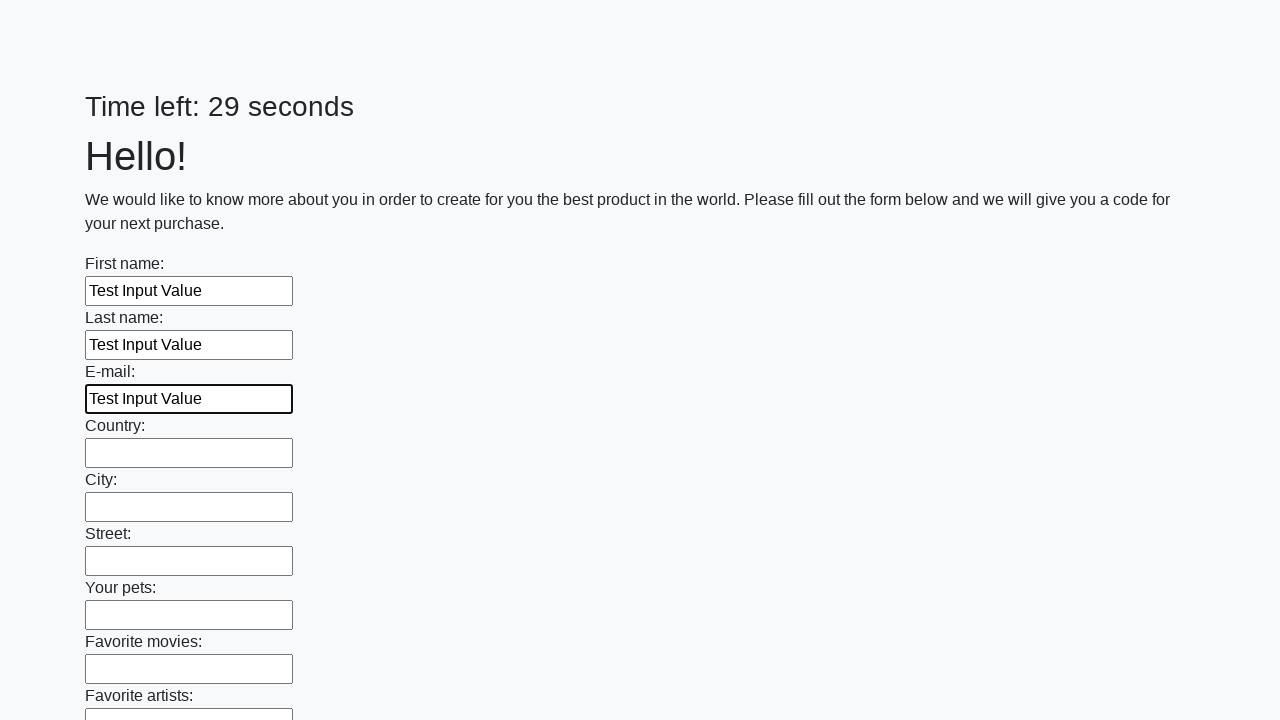

Filled input field with 'Test Input Value' on input >> nth=3
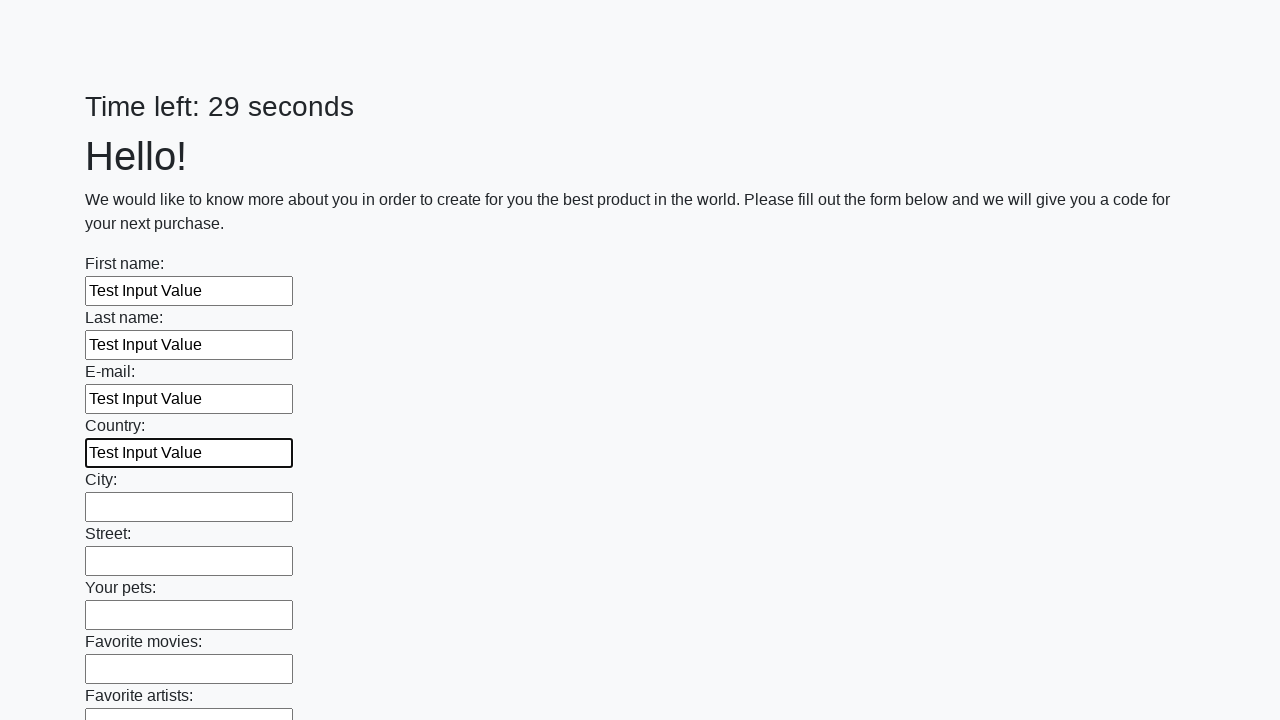

Filled input field with 'Test Input Value' on input >> nth=4
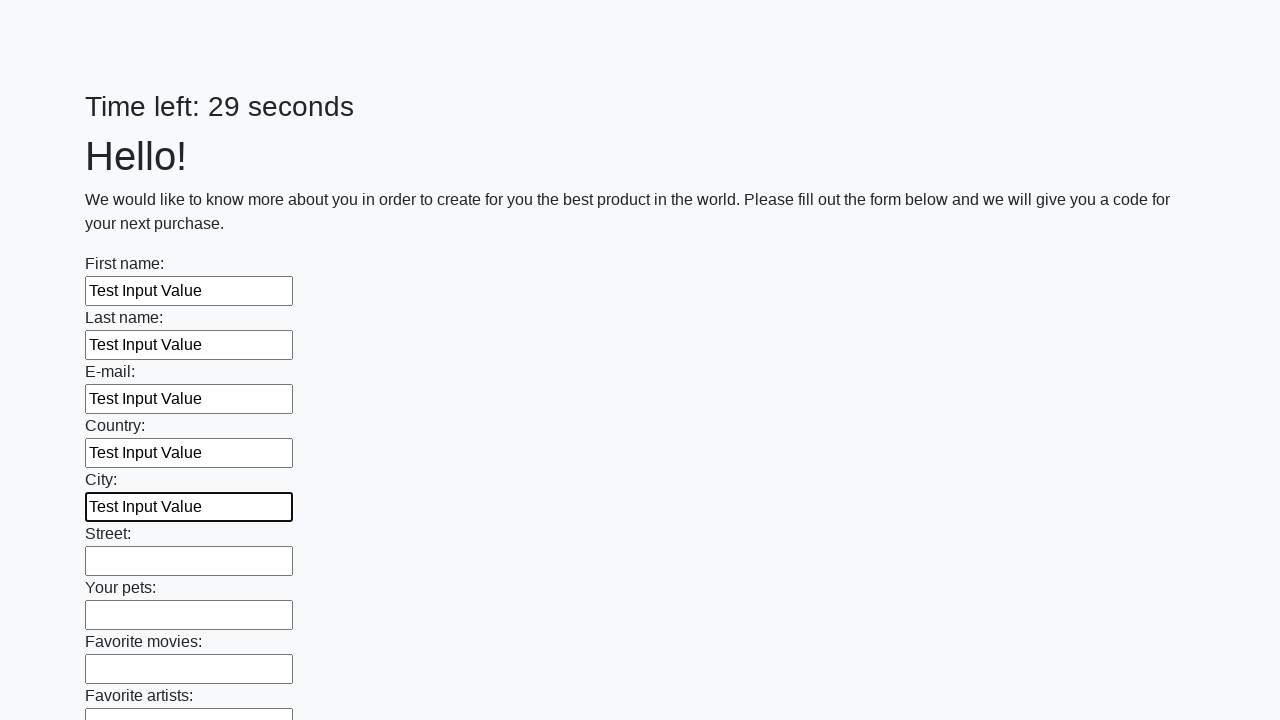

Filled input field with 'Test Input Value' on input >> nth=5
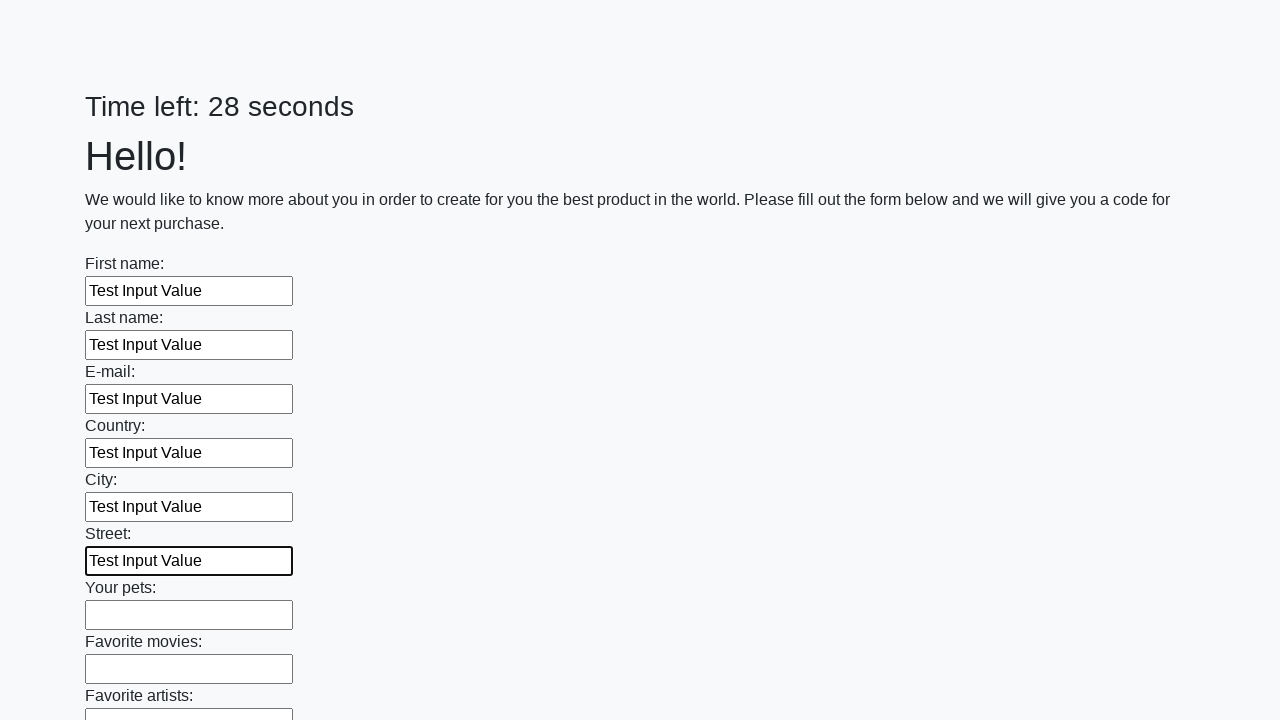

Filled input field with 'Test Input Value' on input >> nth=6
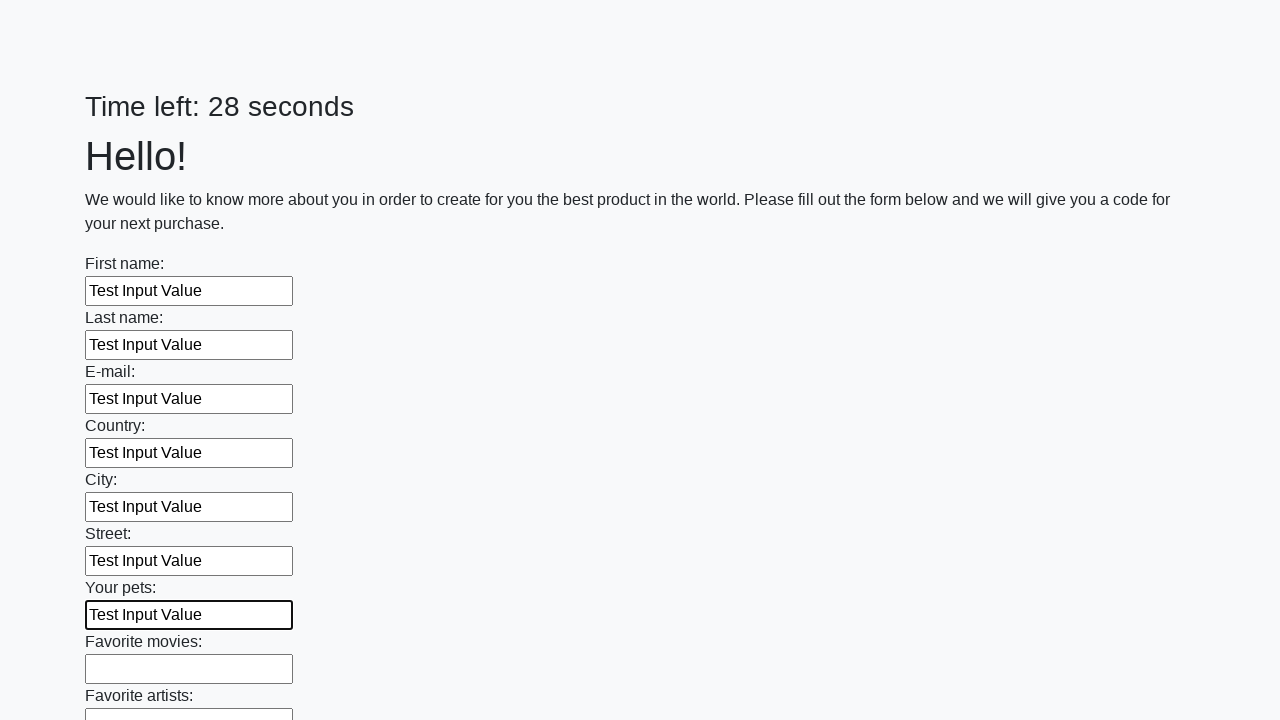

Filled input field with 'Test Input Value' on input >> nth=7
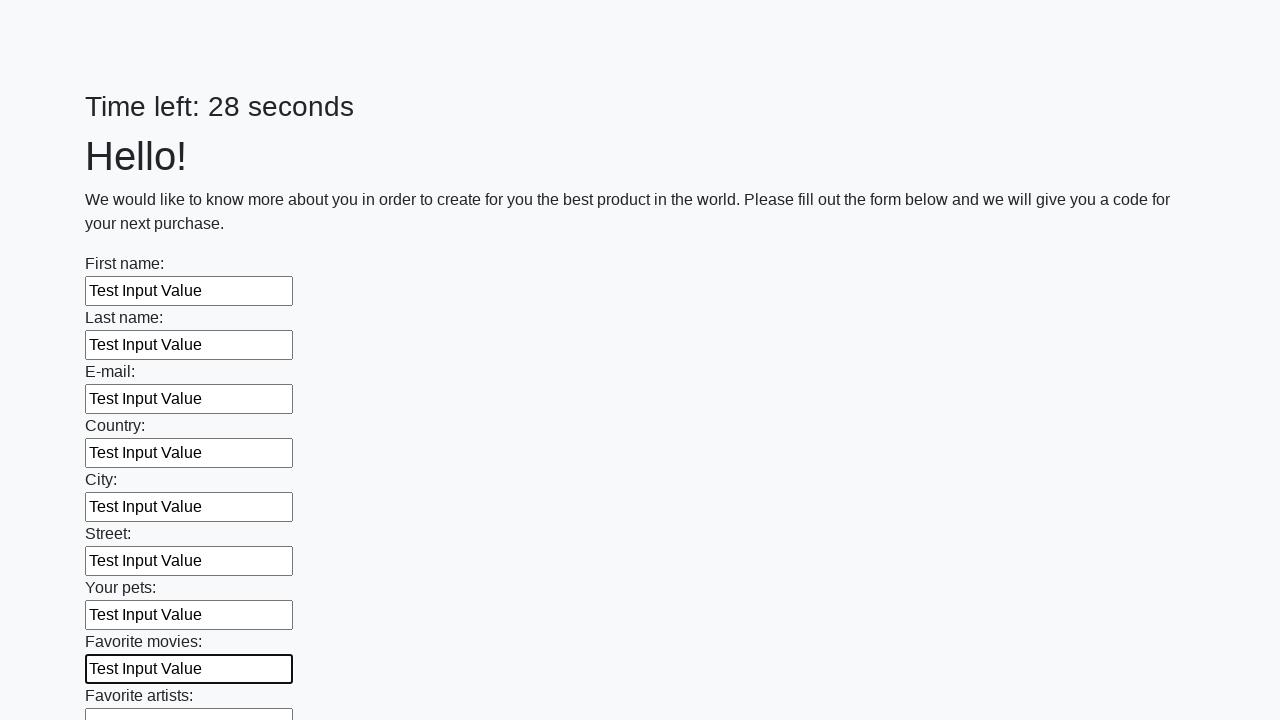

Filled input field with 'Test Input Value' on input >> nth=8
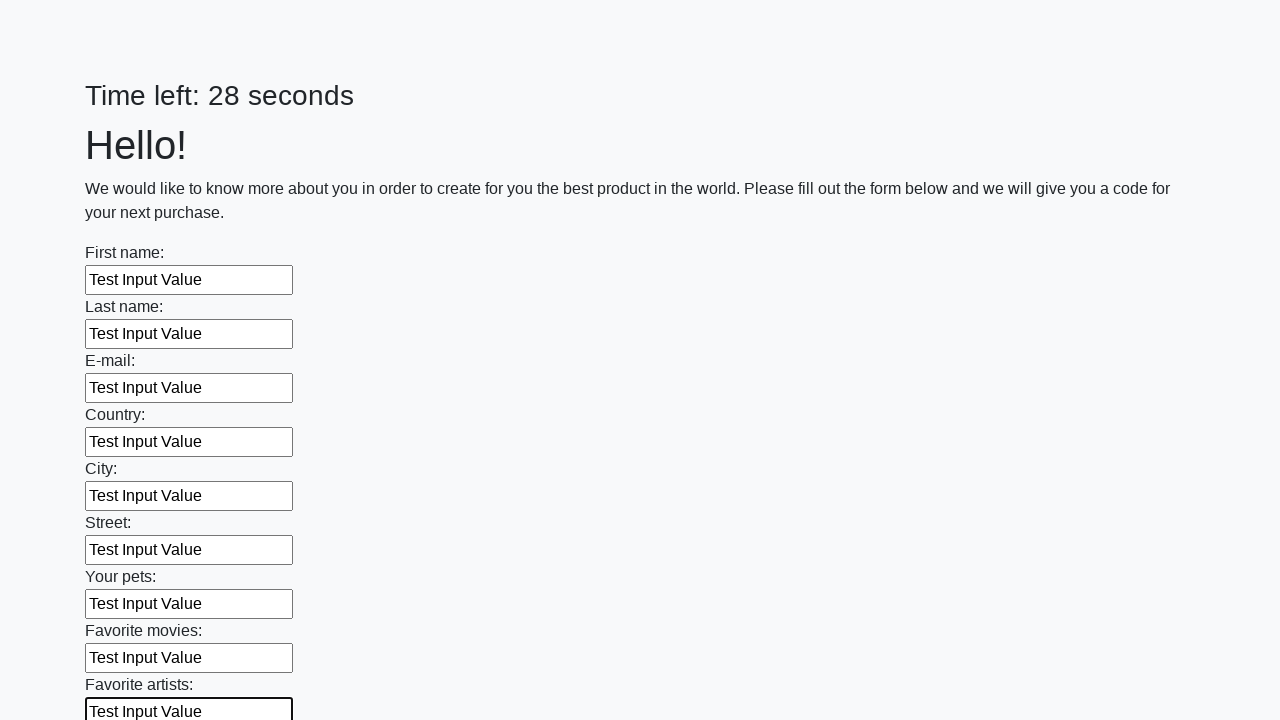

Filled input field with 'Test Input Value' on input >> nth=9
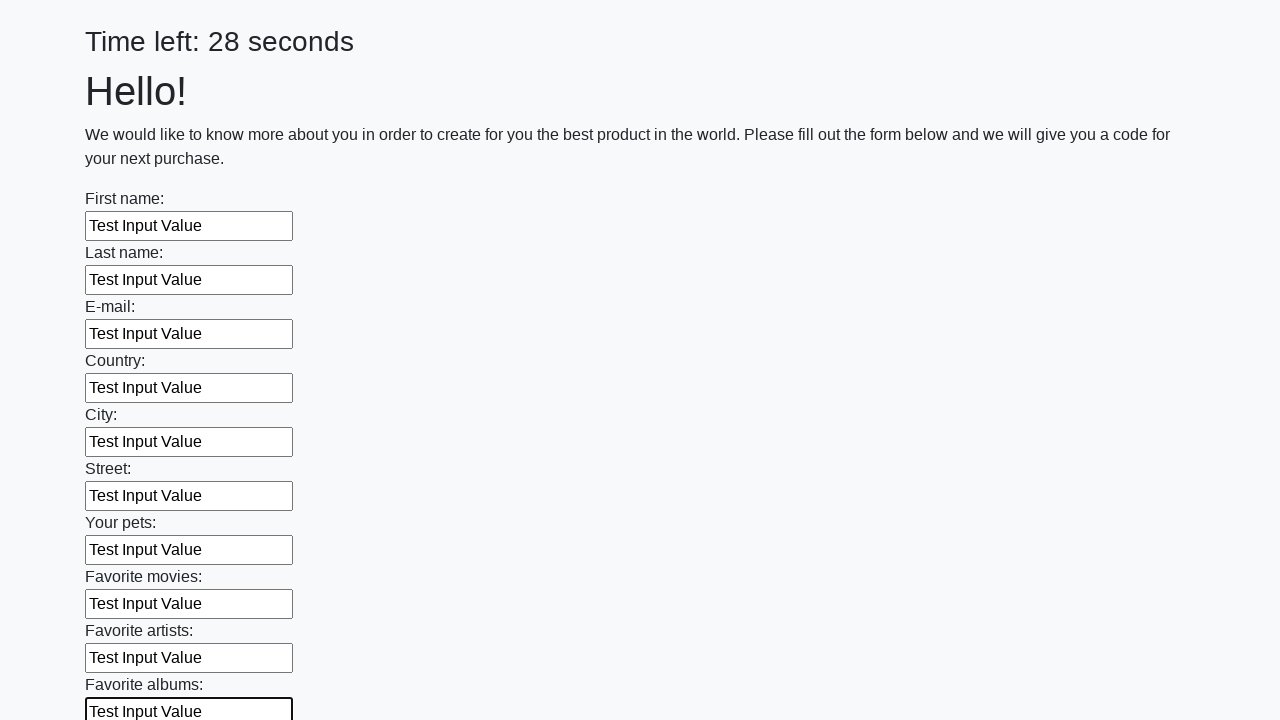

Filled input field with 'Test Input Value' on input >> nth=10
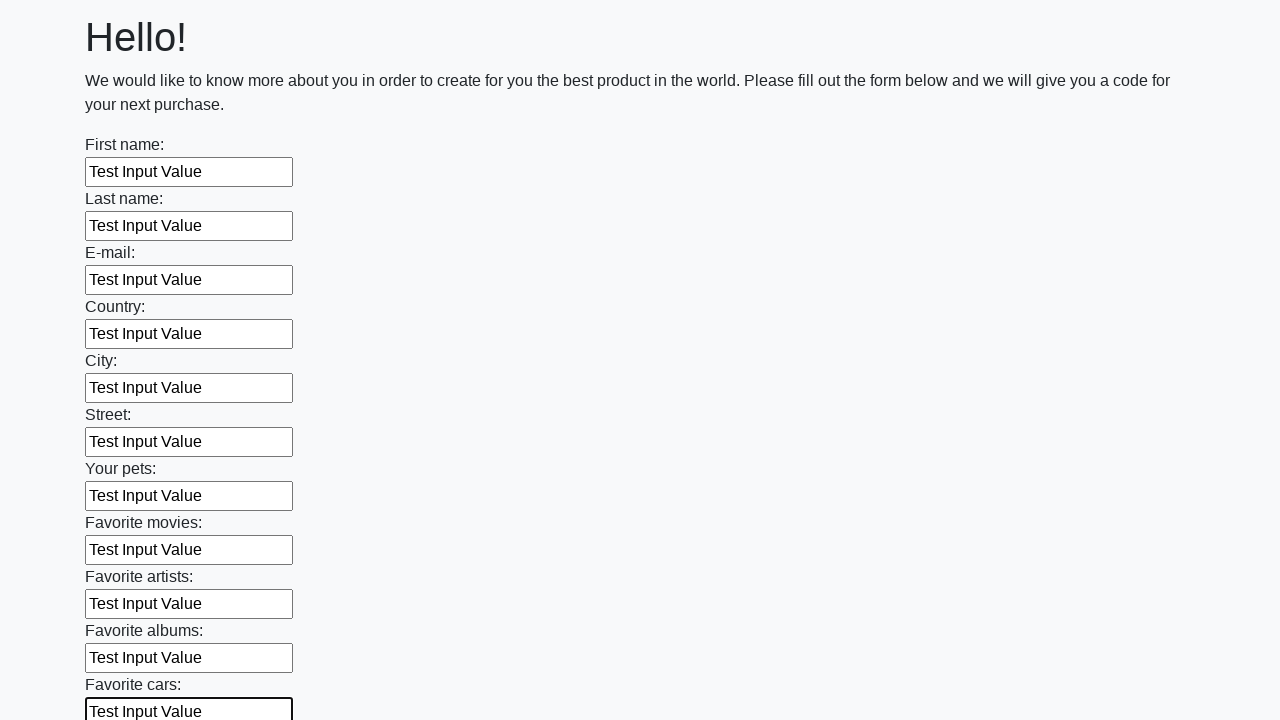

Filled input field with 'Test Input Value' on input >> nth=11
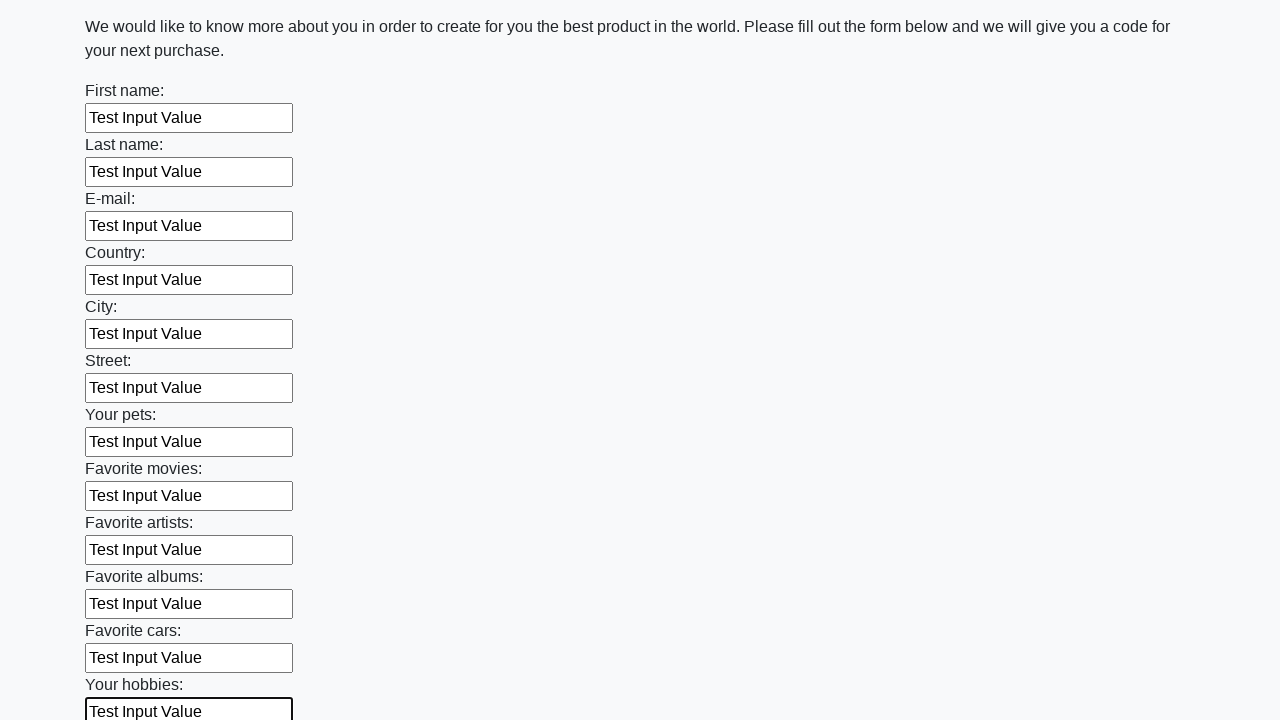

Filled input field with 'Test Input Value' on input >> nth=12
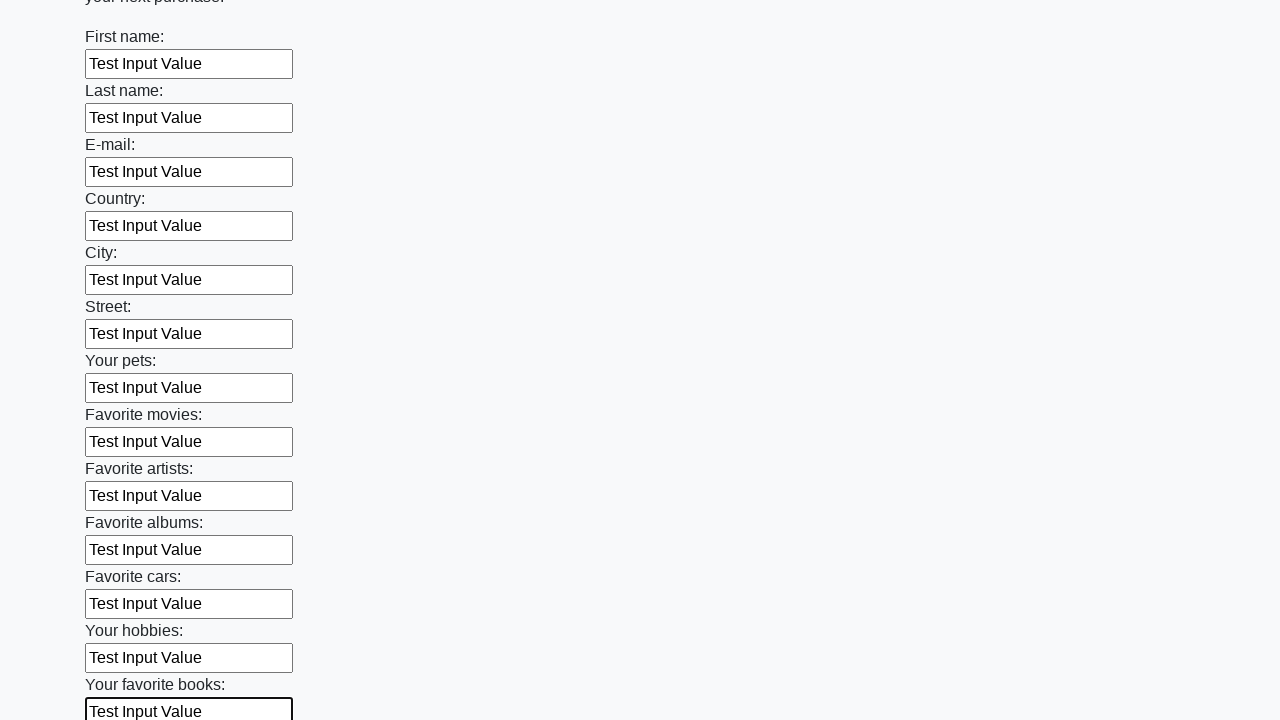

Filled input field with 'Test Input Value' on input >> nth=13
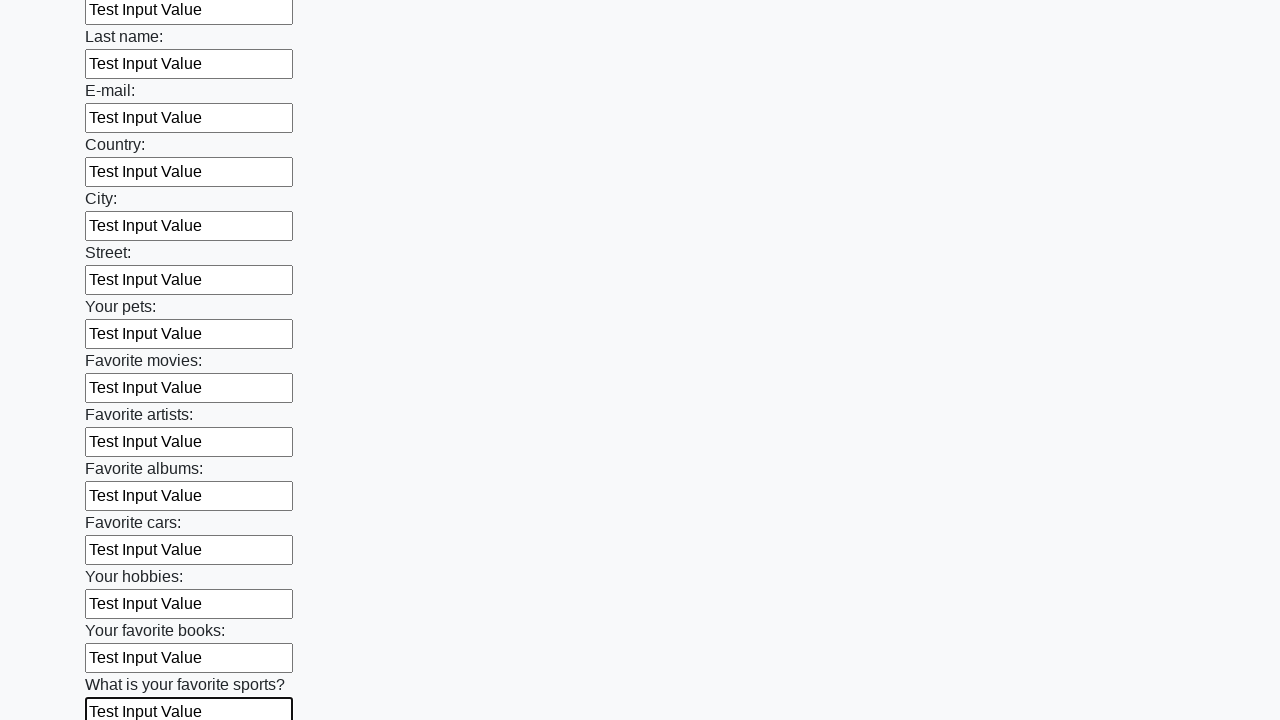

Filled input field with 'Test Input Value' on input >> nth=14
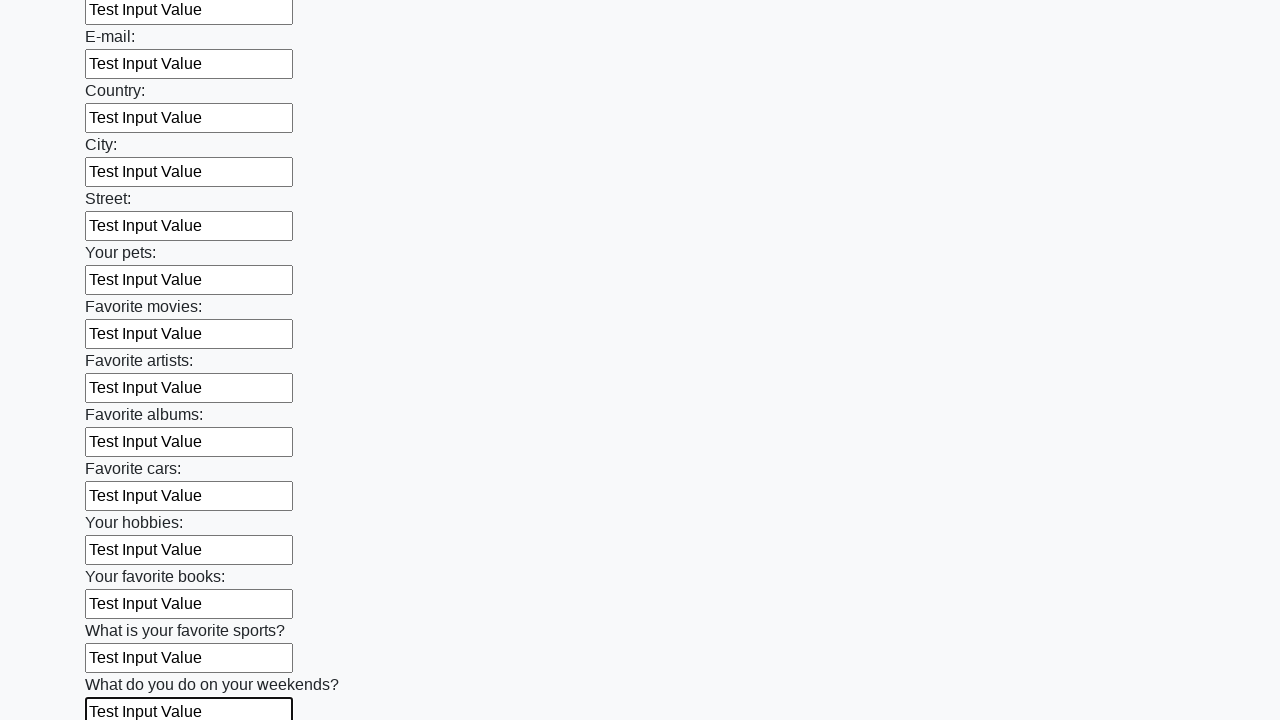

Filled input field with 'Test Input Value' on input >> nth=15
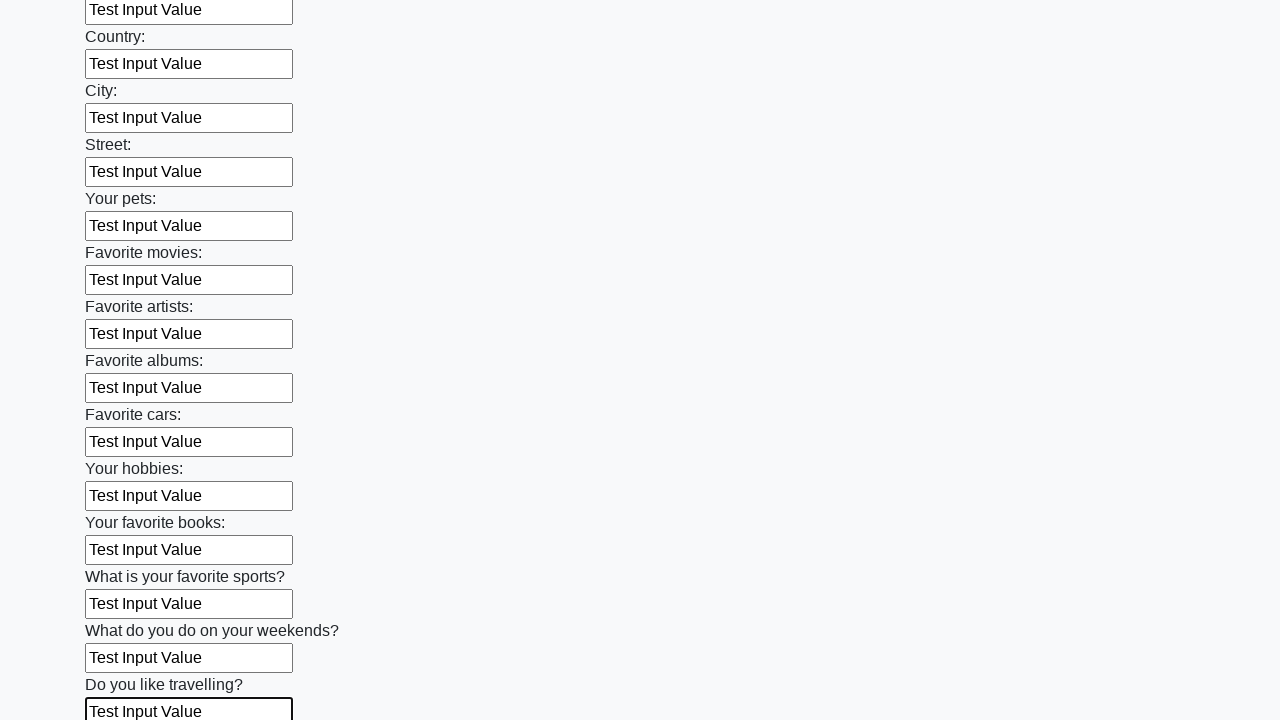

Filled input field with 'Test Input Value' on input >> nth=16
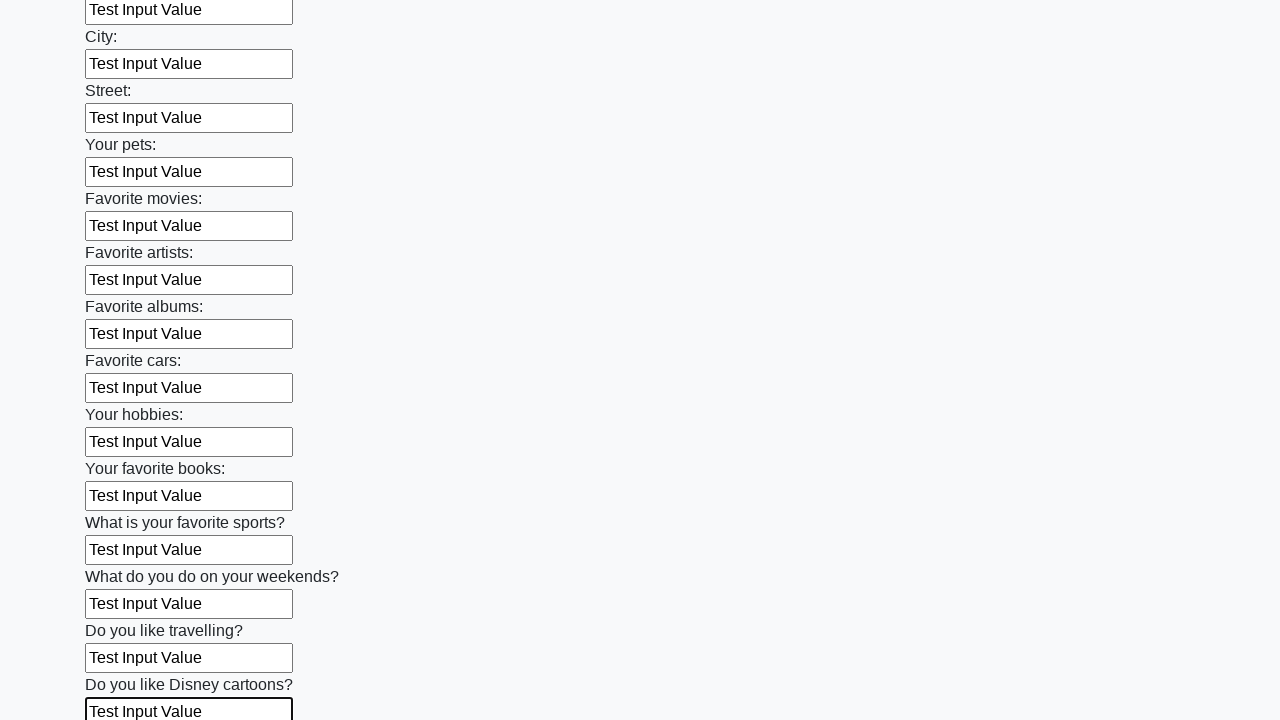

Filled input field with 'Test Input Value' on input >> nth=17
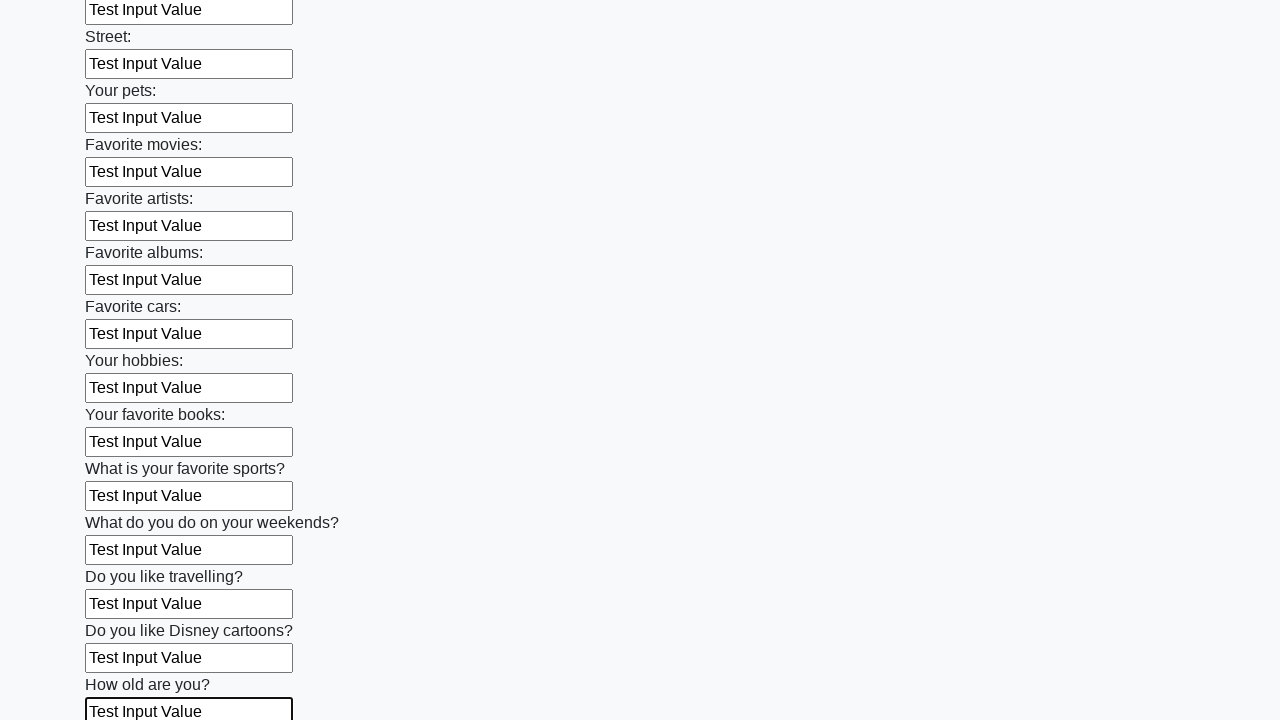

Filled input field with 'Test Input Value' on input >> nth=18
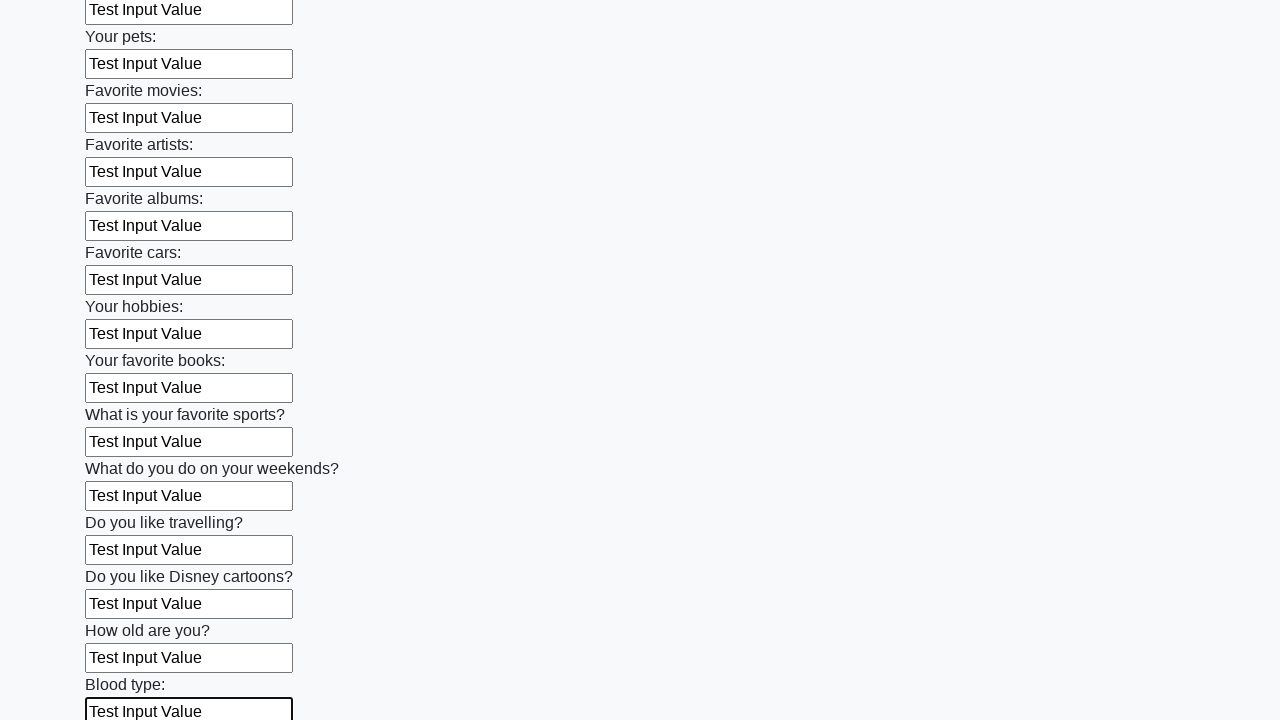

Filled input field with 'Test Input Value' on input >> nth=19
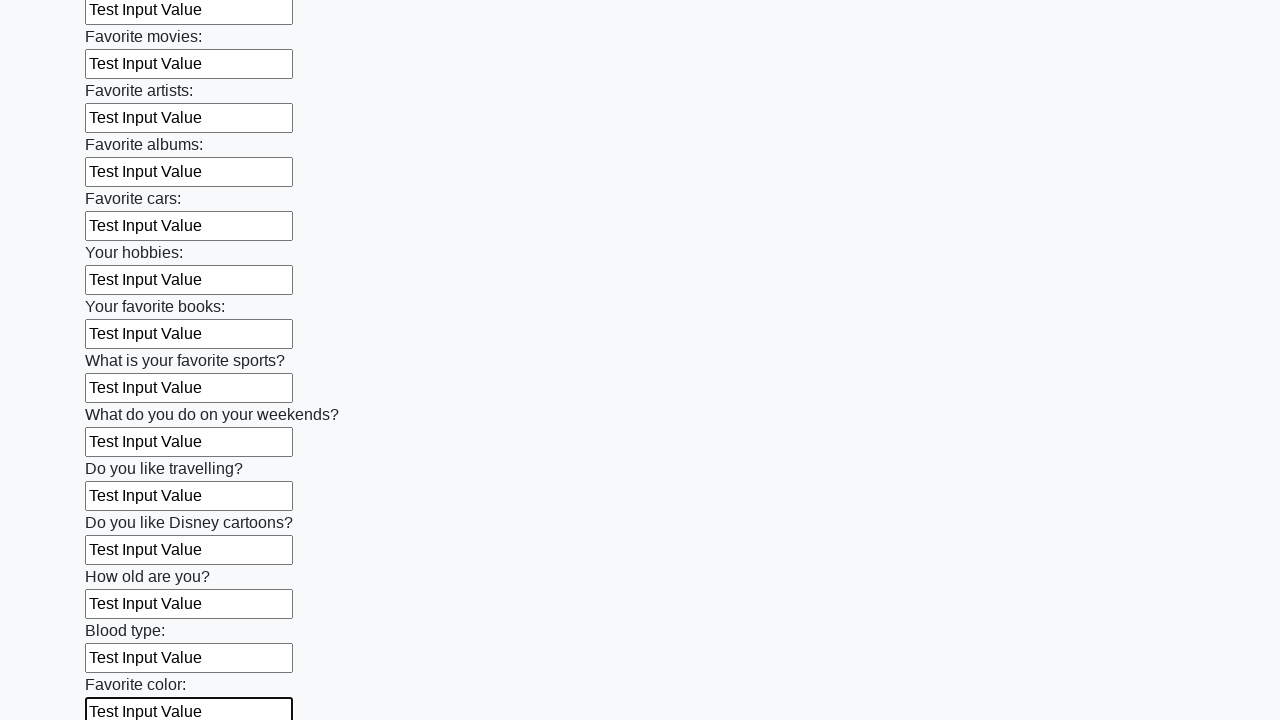

Filled input field with 'Test Input Value' on input >> nth=20
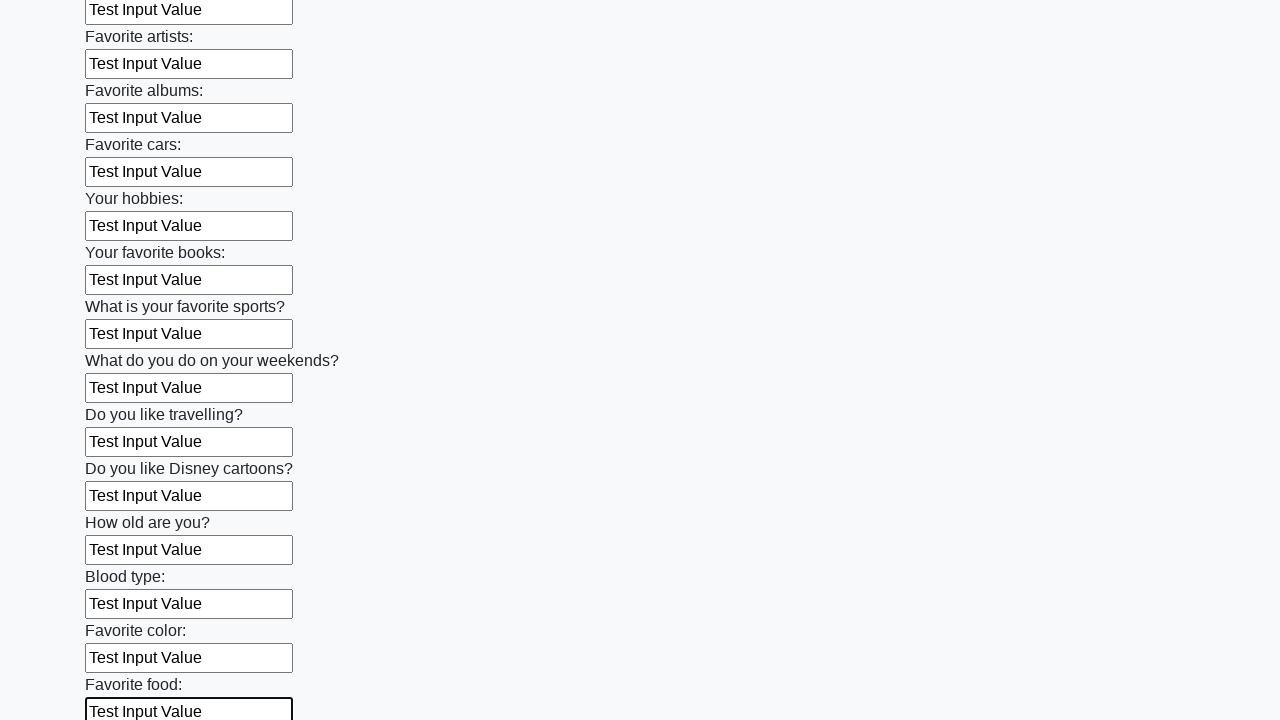

Filled input field with 'Test Input Value' on input >> nth=21
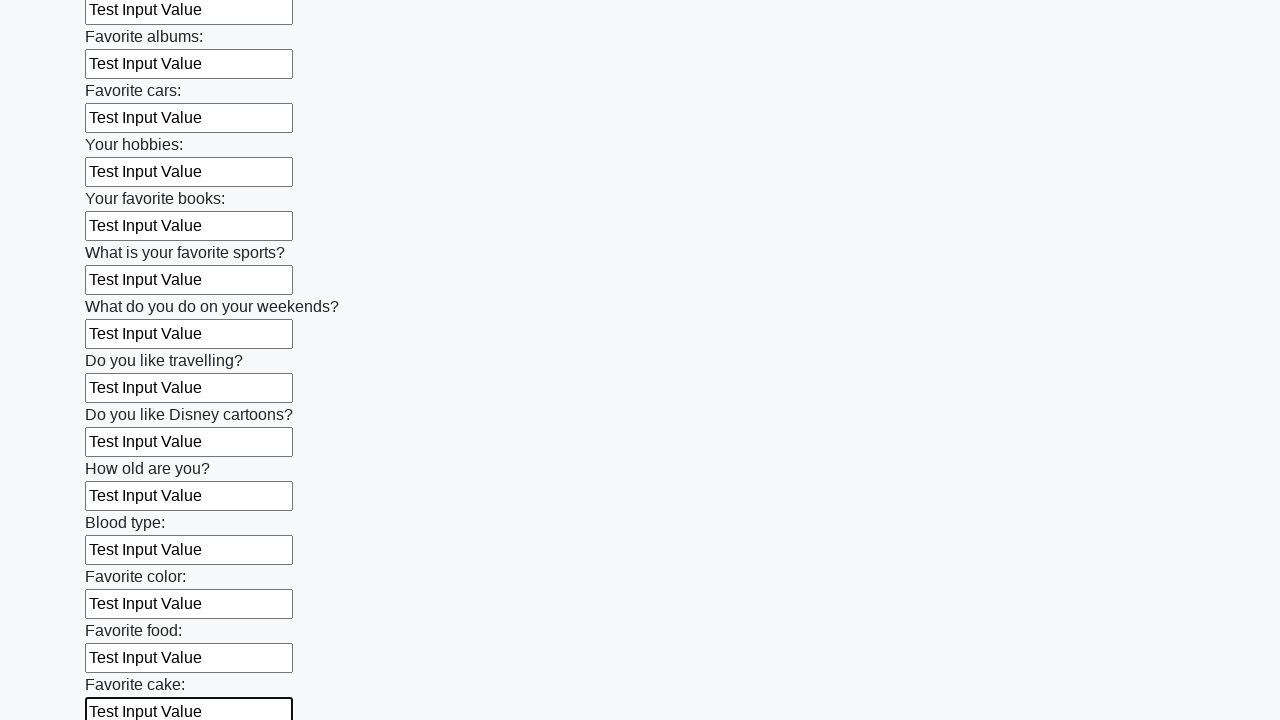

Filled input field with 'Test Input Value' on input >> nth=22
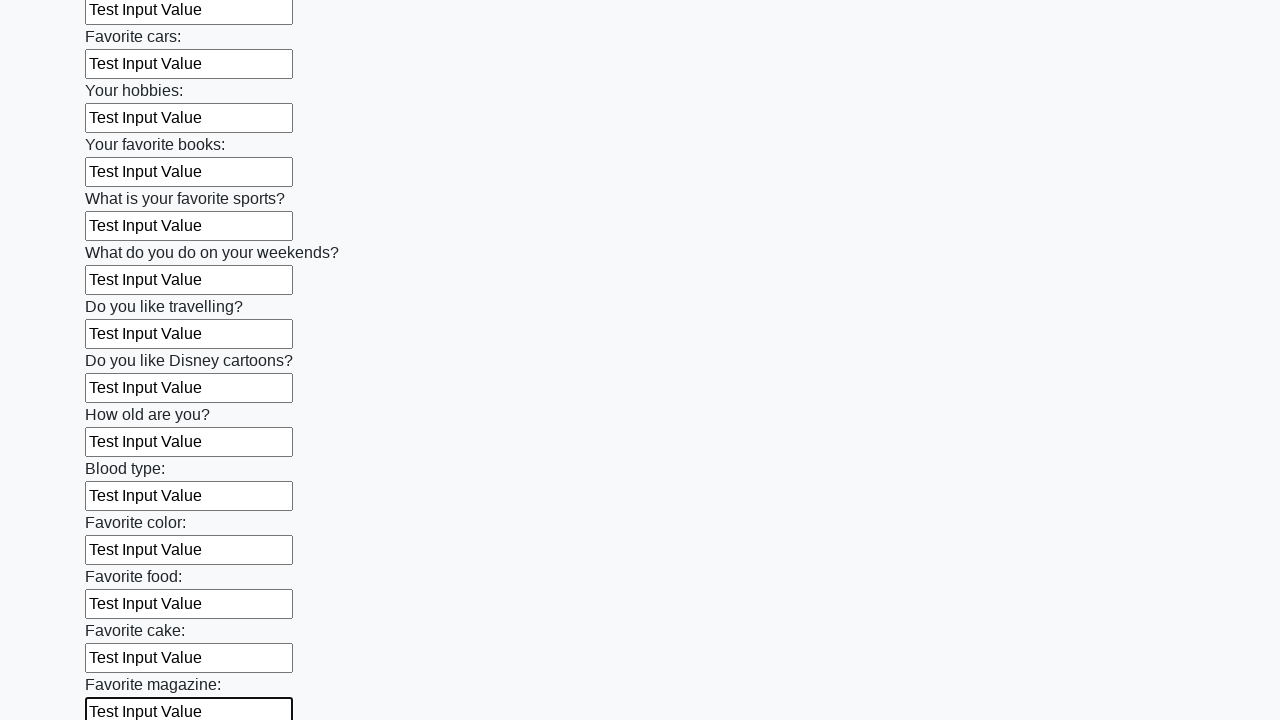

Filled input field with 'Test Input Value' on input >> nth=23
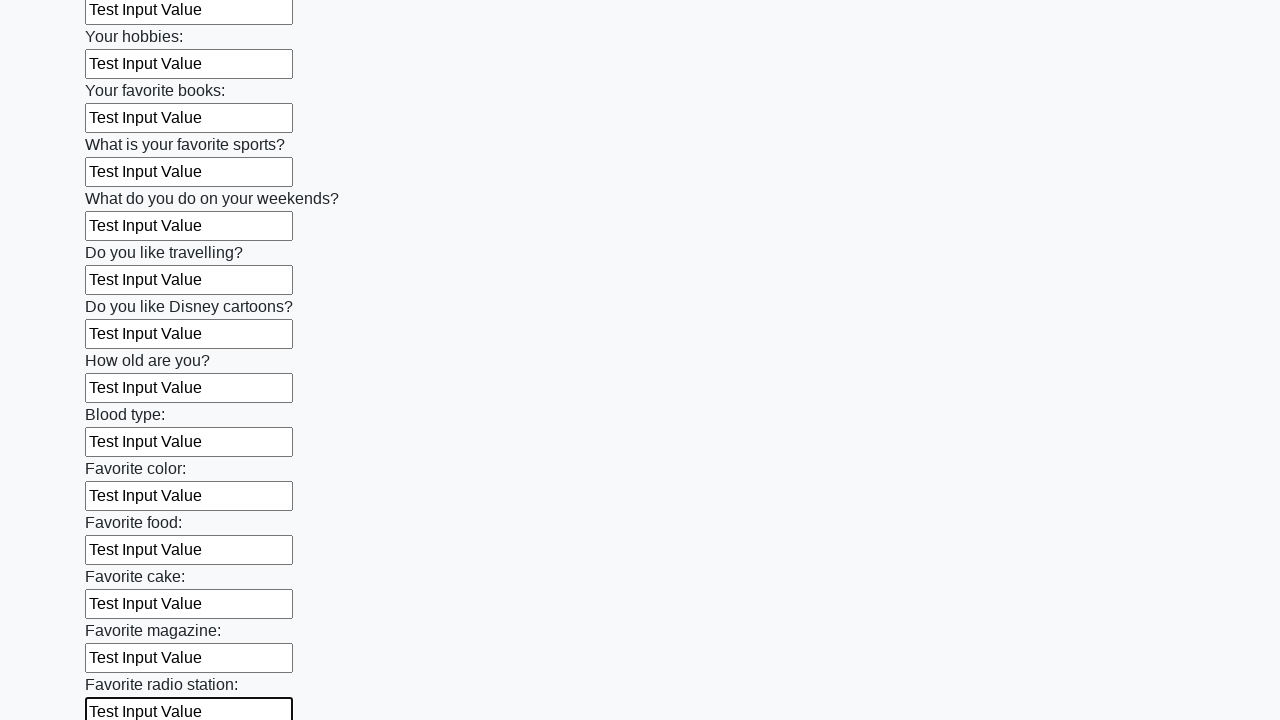

Filled input field with 'Test Input Value' on input >> nth=24
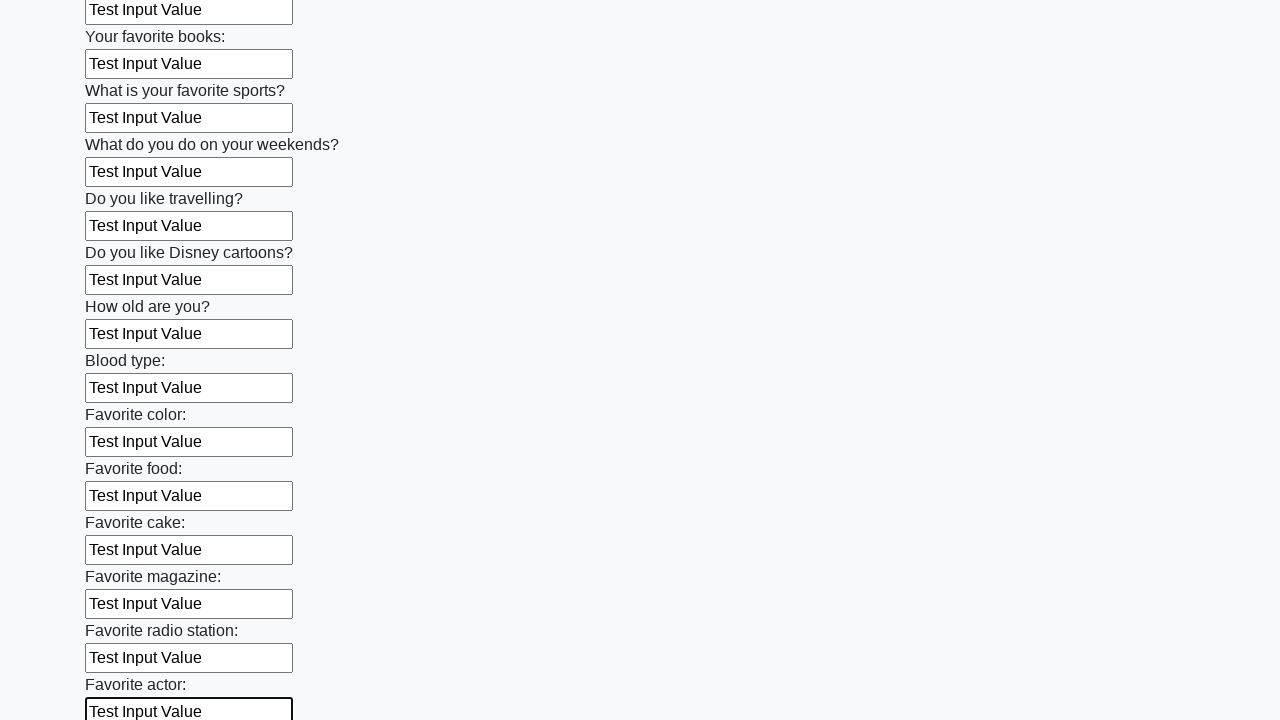

Filled input field with 'Test Input Value' on input >> nth=25
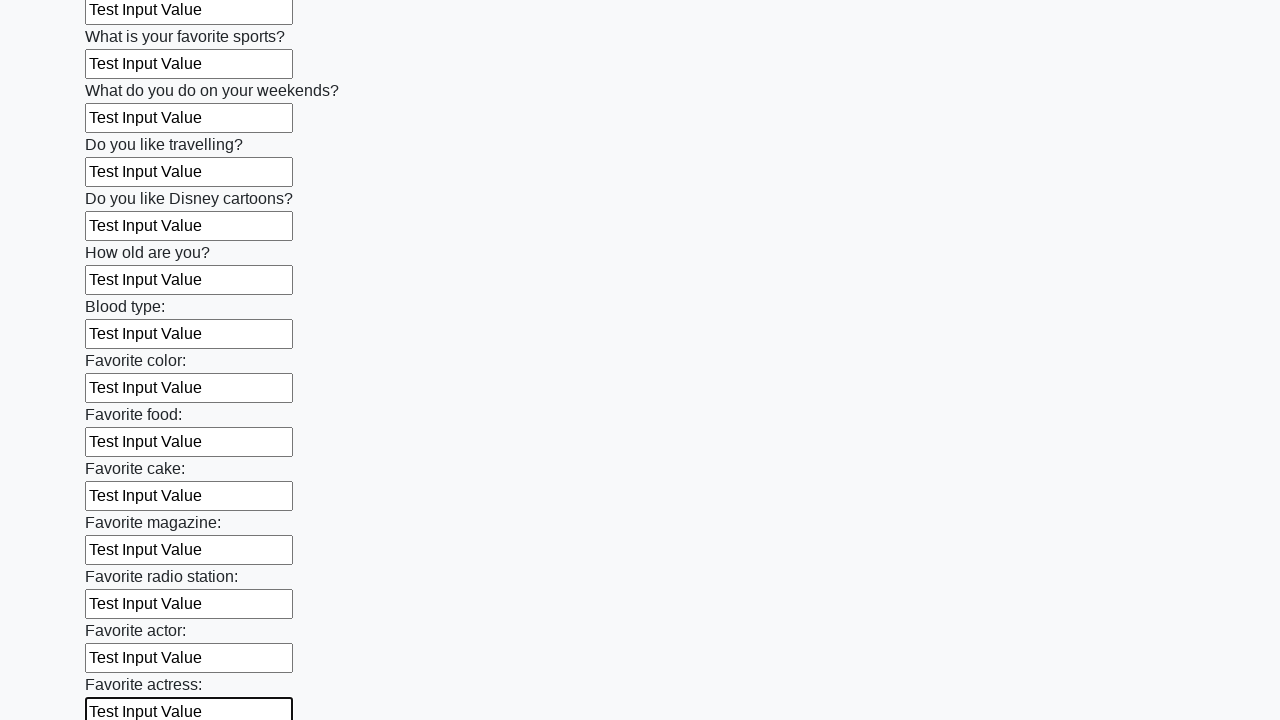

Filled input field with 'Test Input Value' on input >> nth=26
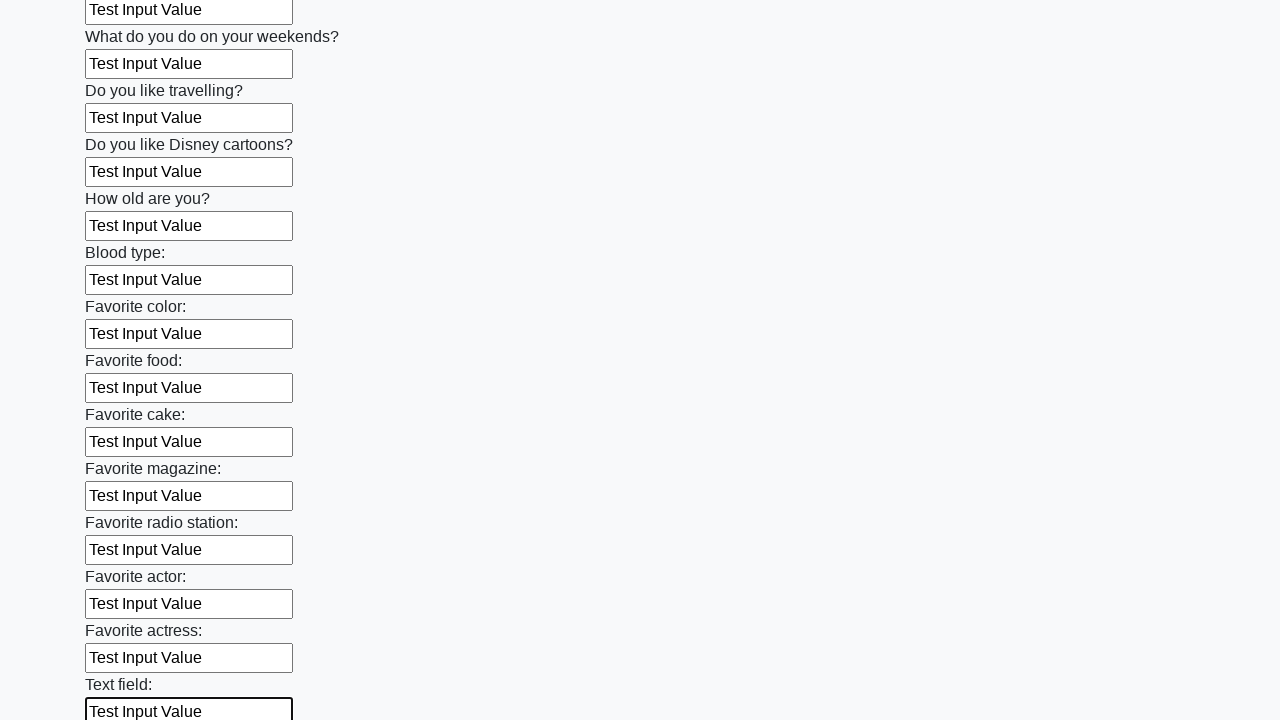

Filled input field with 'Test Input Value' on input >> nth=27
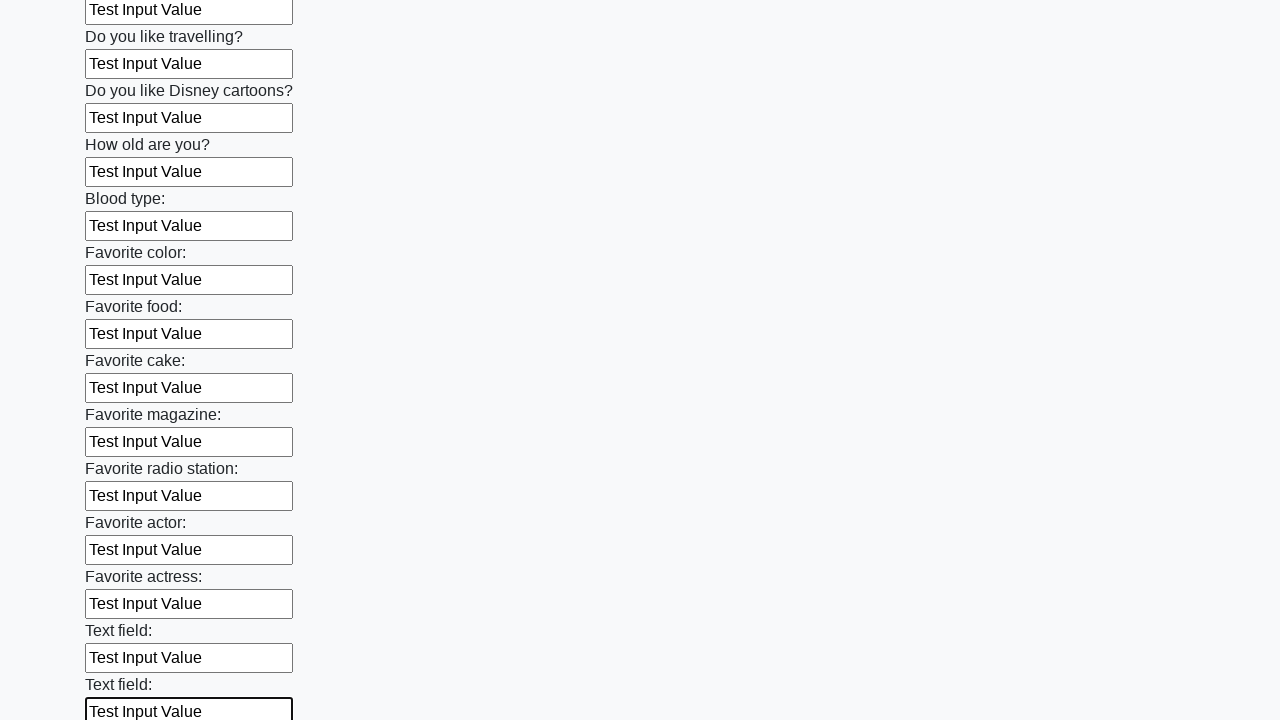

Filled input field with 'Test Input Value' on input >> nth=28
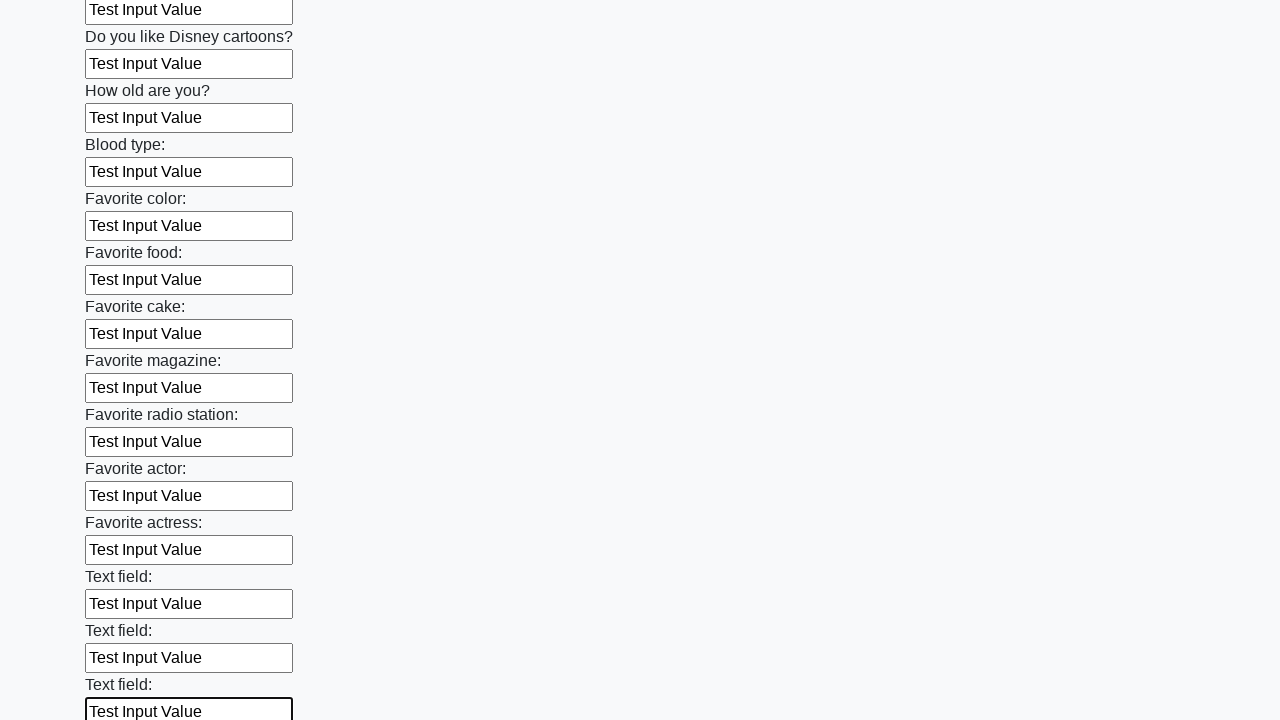

Filled input field with 'Test Input Value' on input >> nth=29
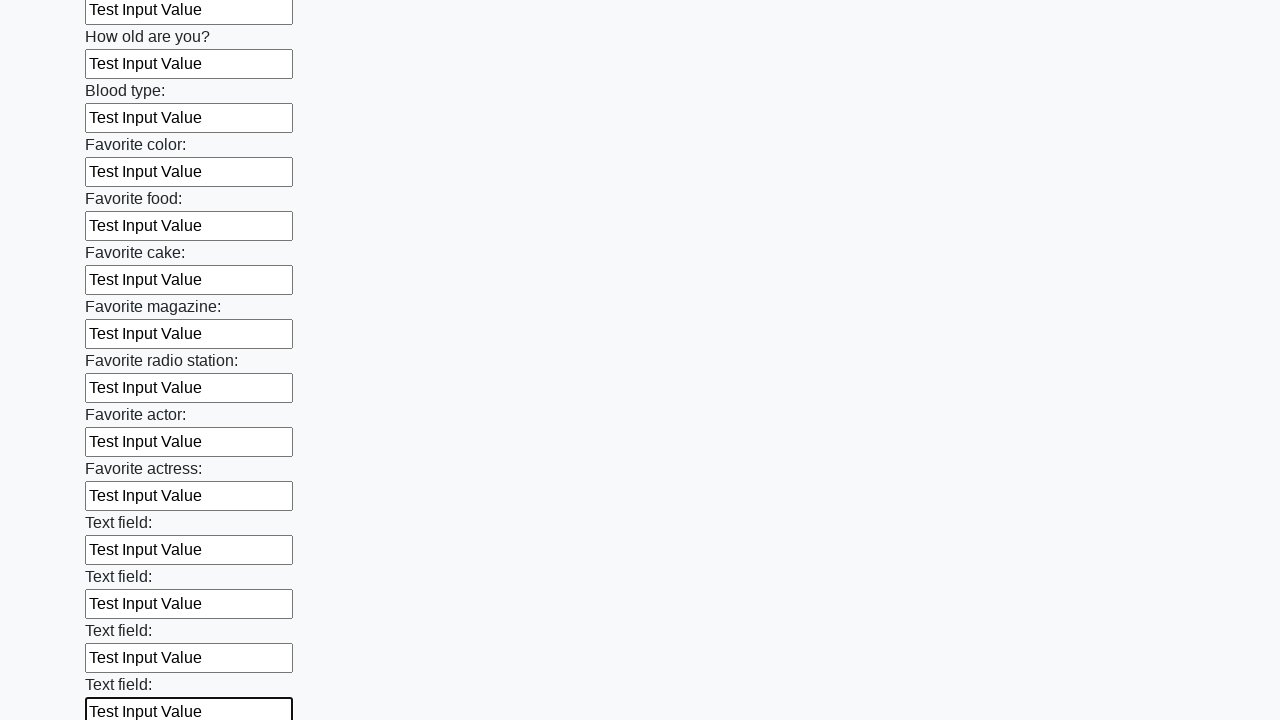

Filled input field with 'Test Input Value' on input >> nth=30
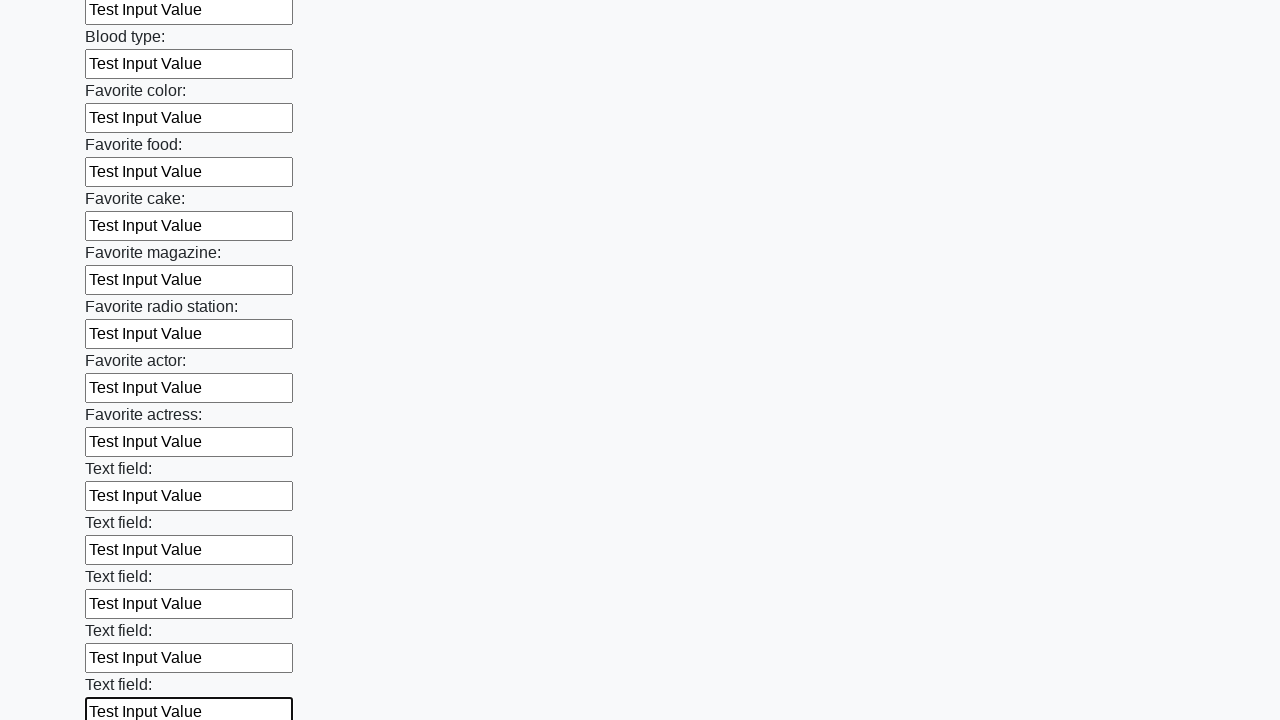

Filled input field with 'Test Input Value' on input >> nth=31
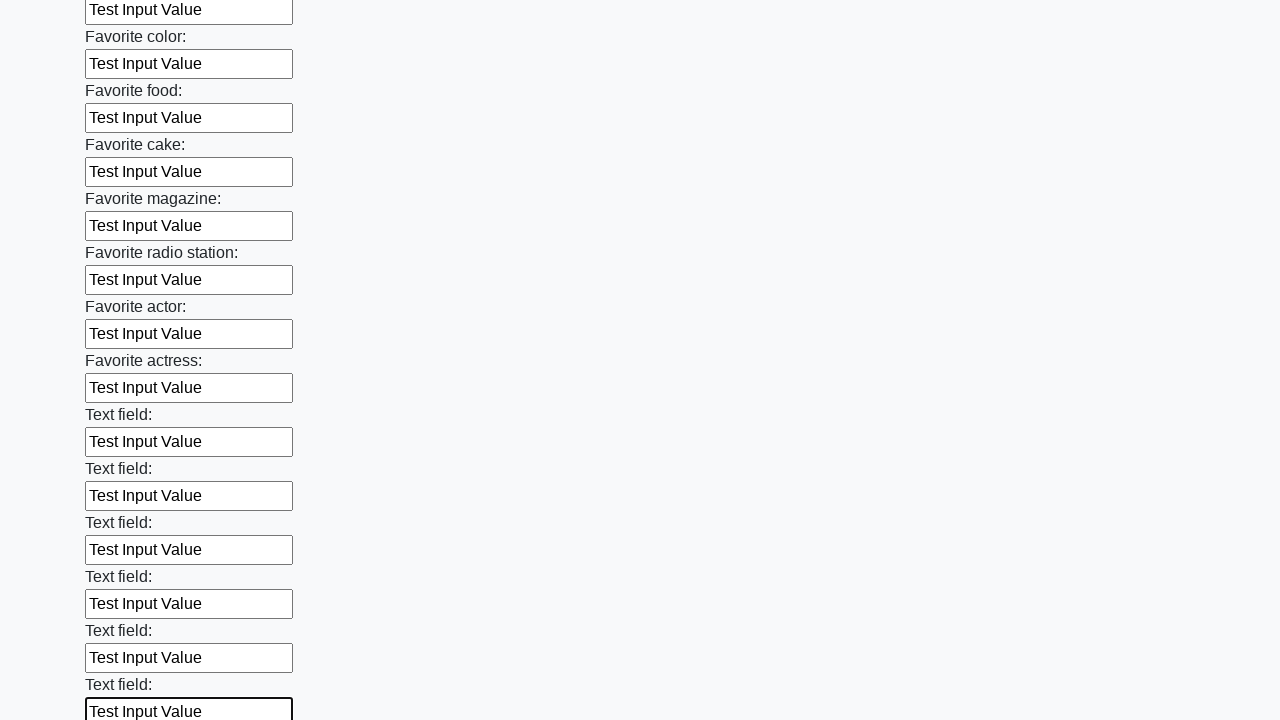

Filled input field with 'Test Input Value' on input >> nth=32
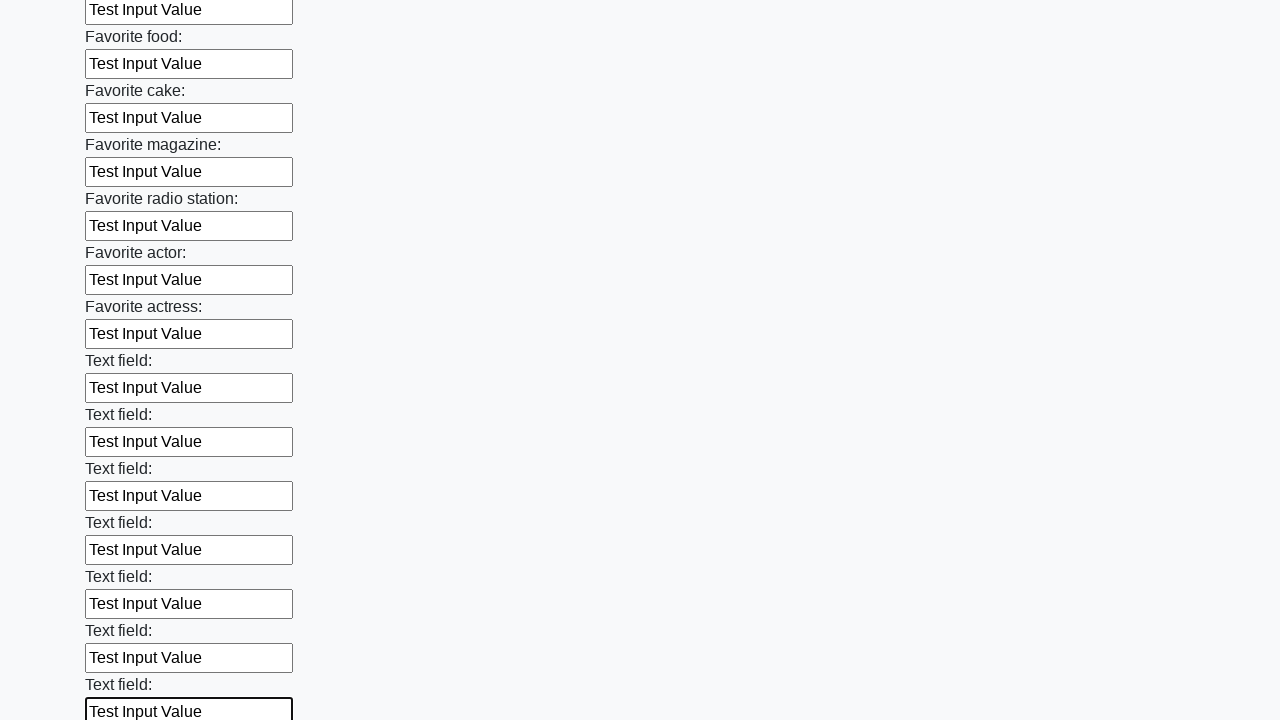

Filled input field with 'Test Input Value' on input >> nth=33
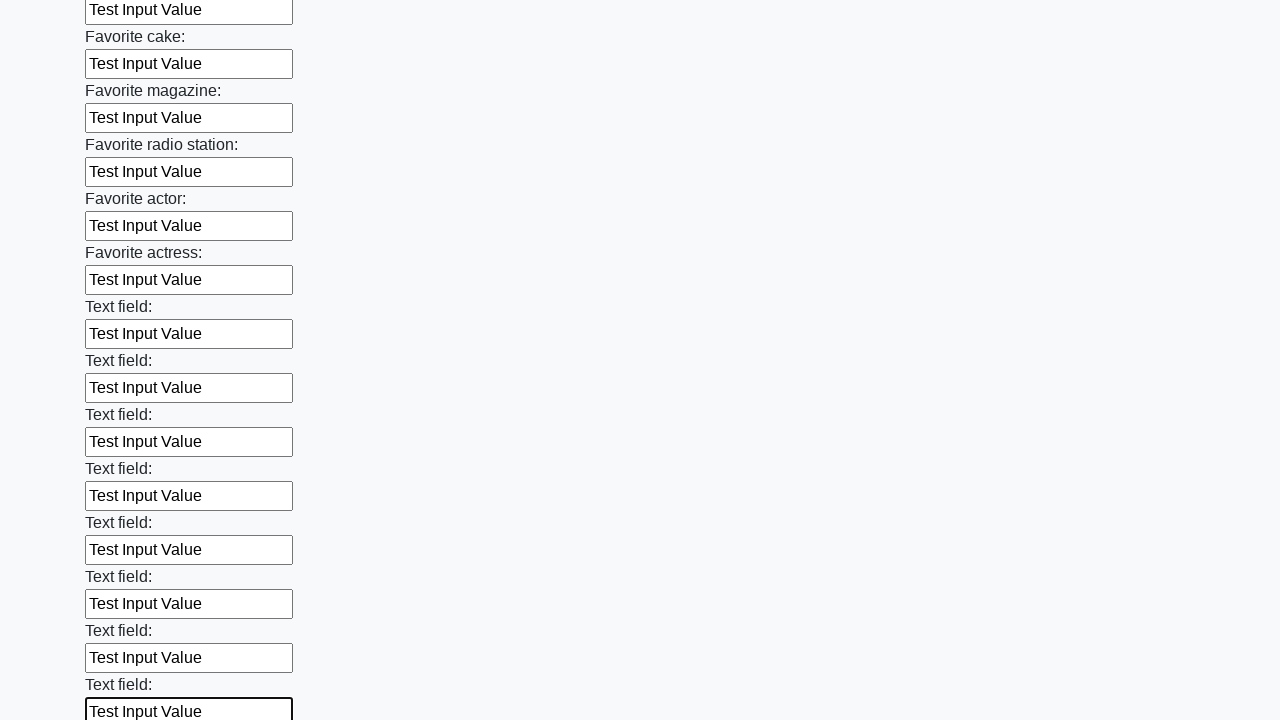

Filled input field with 'Test Input Value' on input >> nth=34
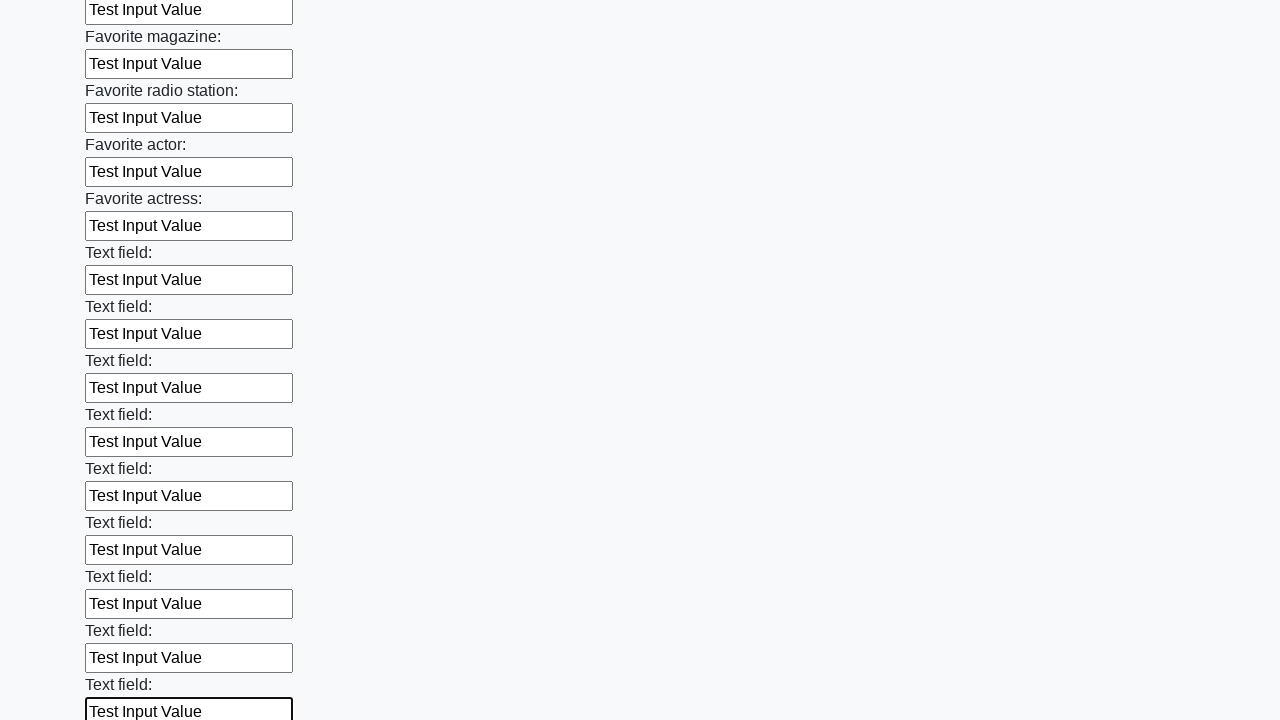

Filled input field with 'Test Input Value' on input >> nth=35
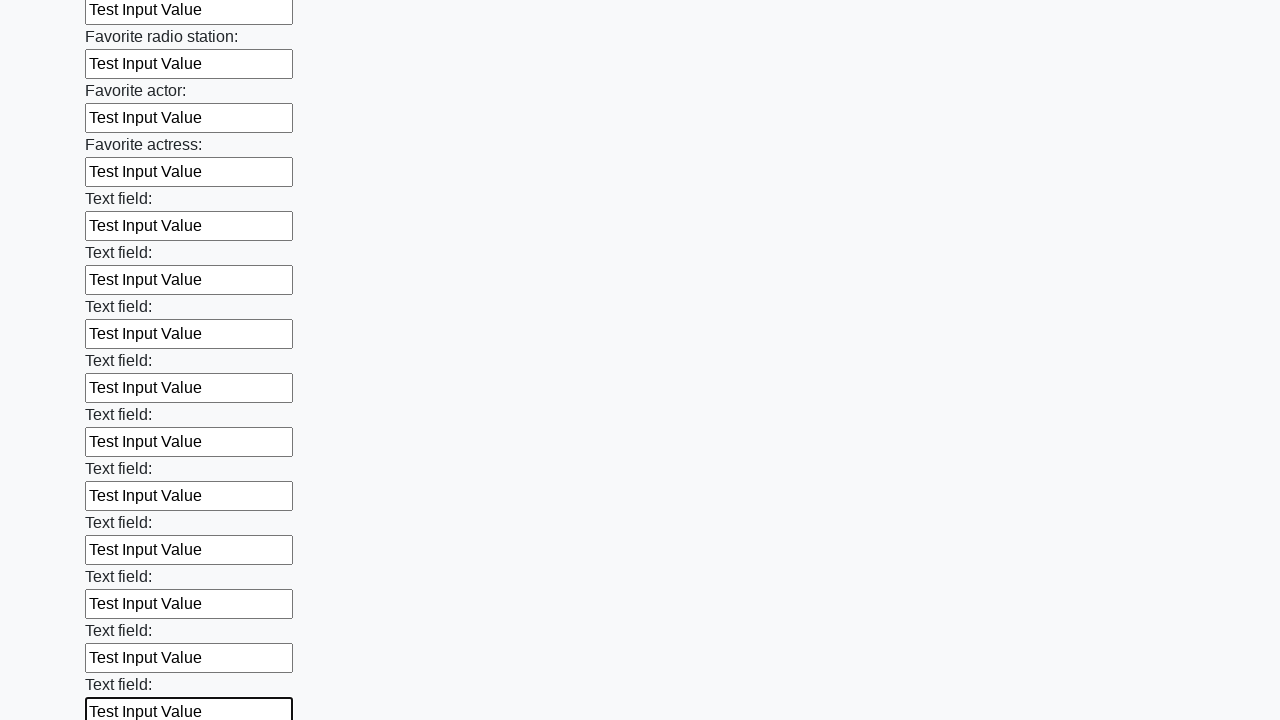

Filled input field with 'Test Input Value' on input >> nth=36
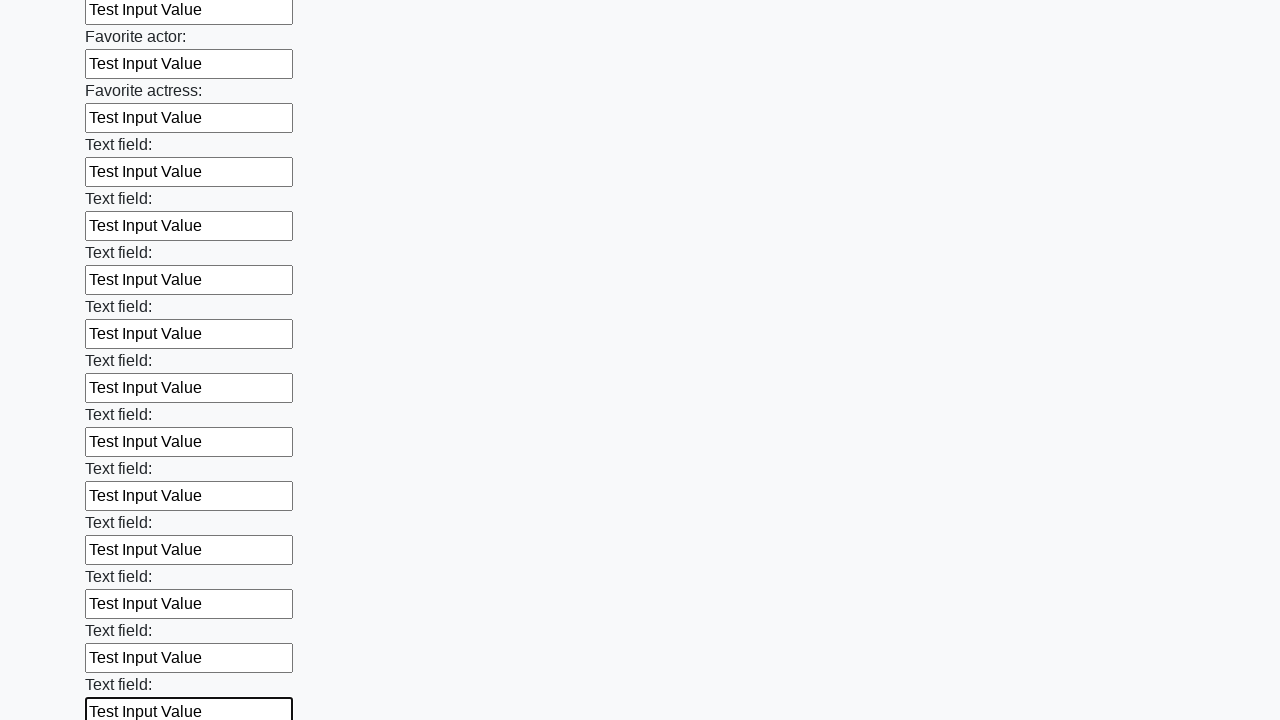

Filled input field with 'Test Input Value' on input >> nth=37
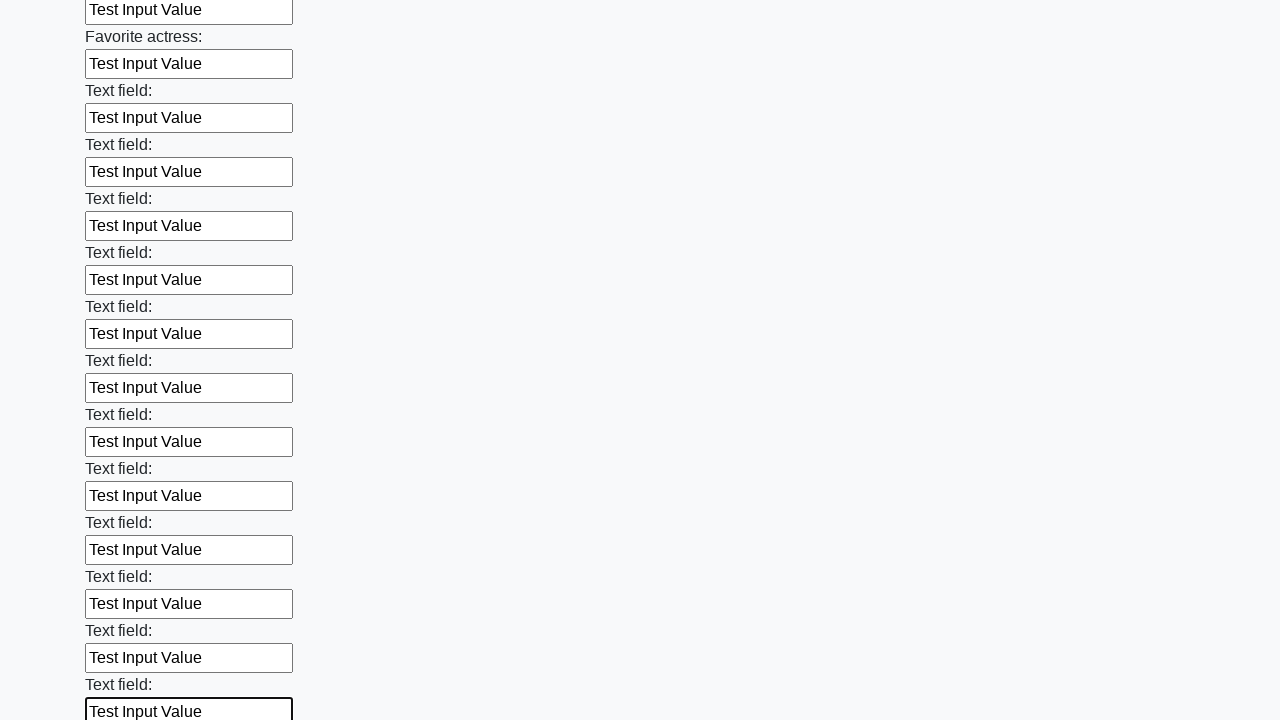

Filled input field with 'Test Input Value' on input >> nth=38
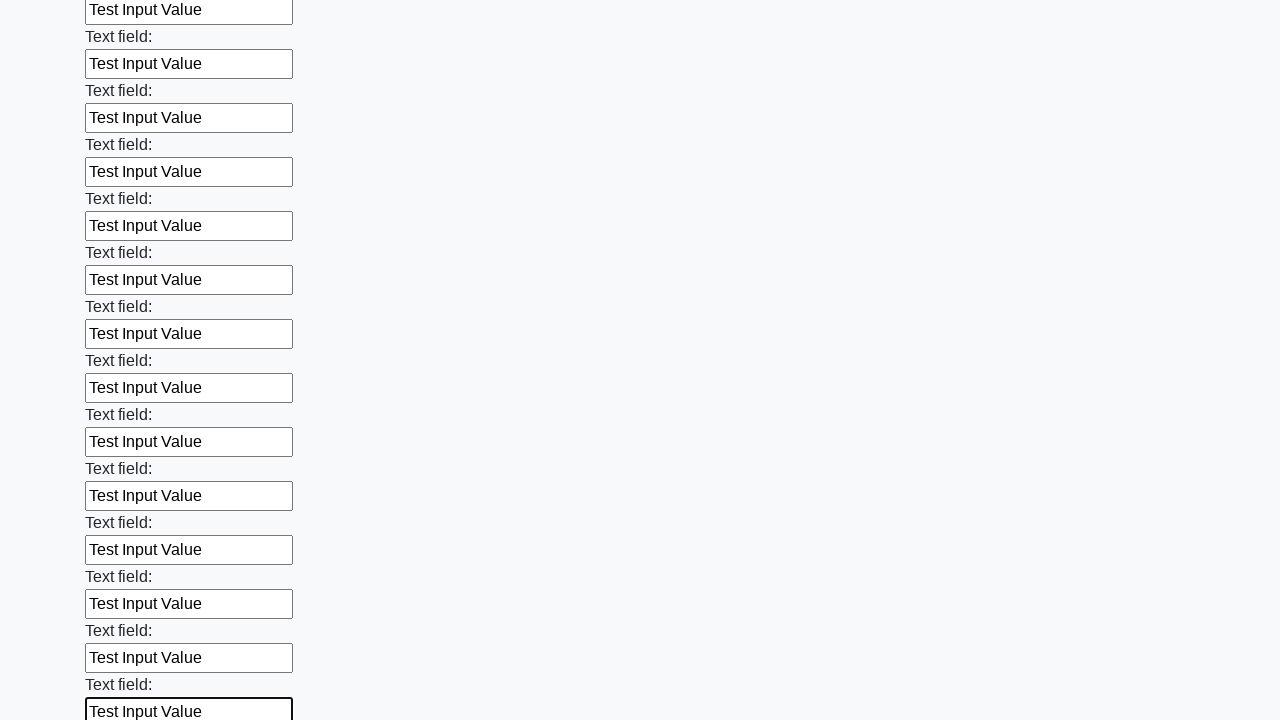

Filled input field with 'Test Input Value' on input >> nth=39
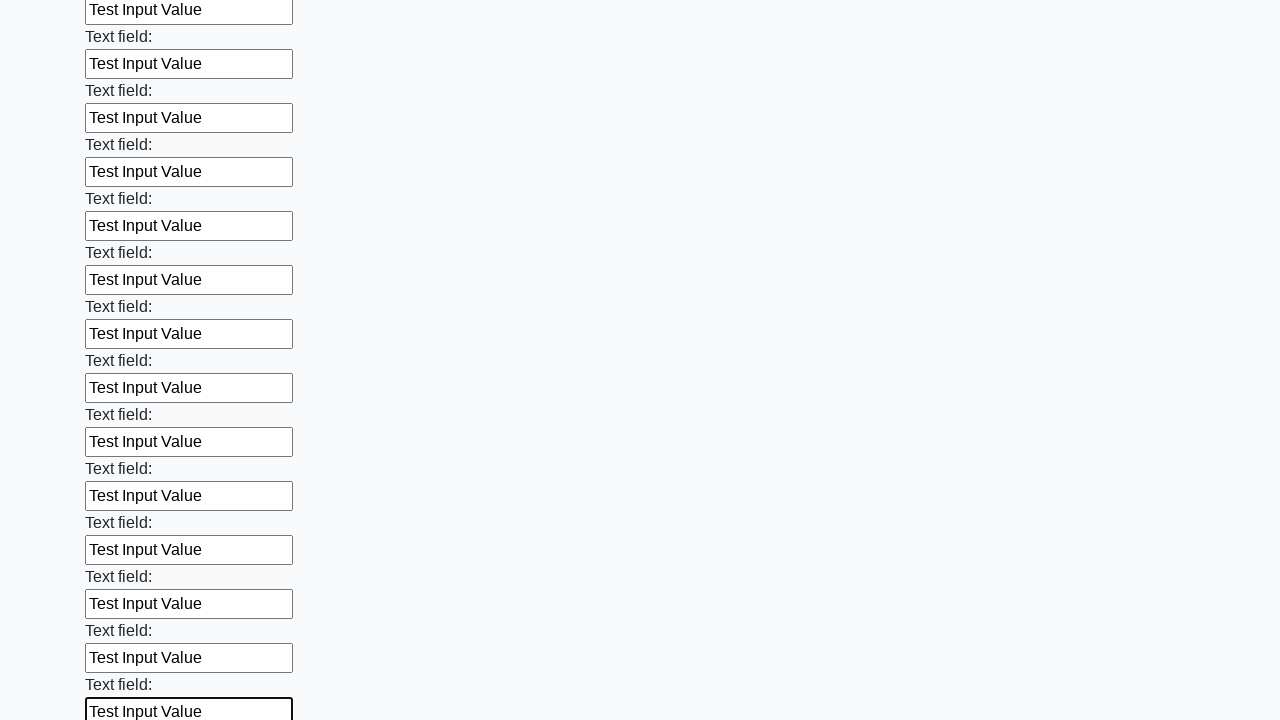

Filled input field with 'Test Input Value' on input >> nth=40
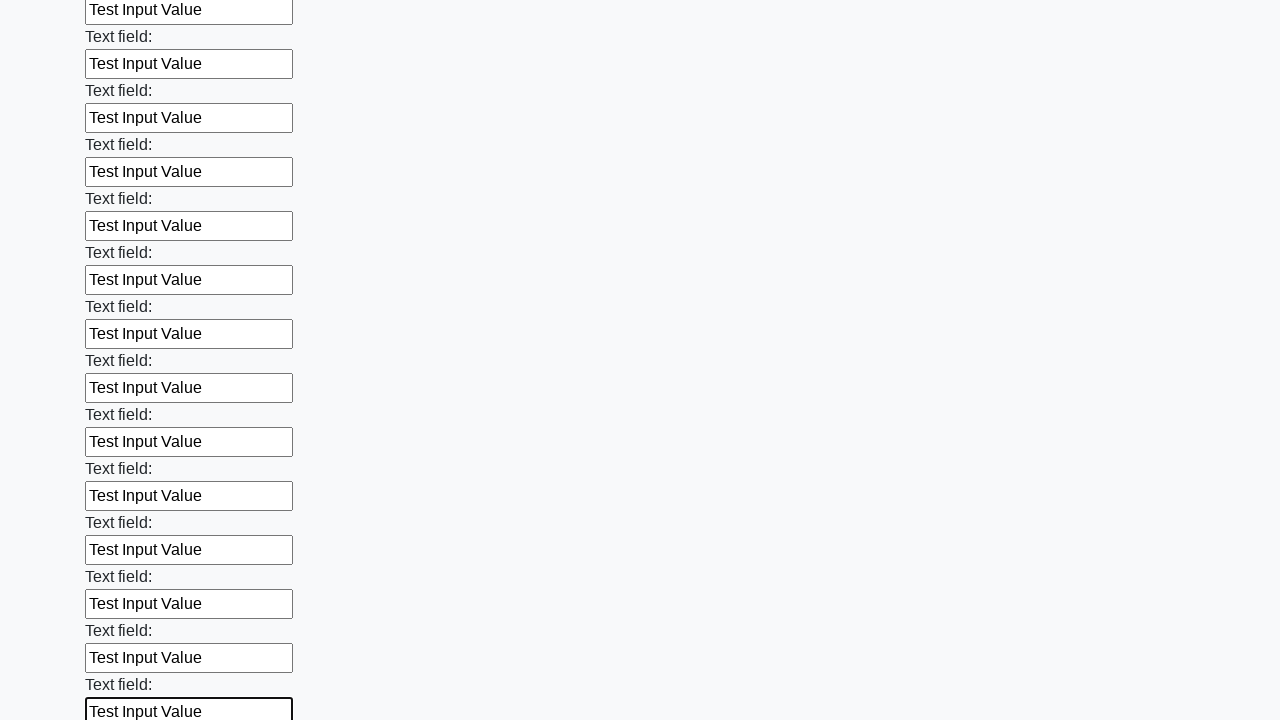

Filled input field with 'Test Input Value' on input >> nth=41
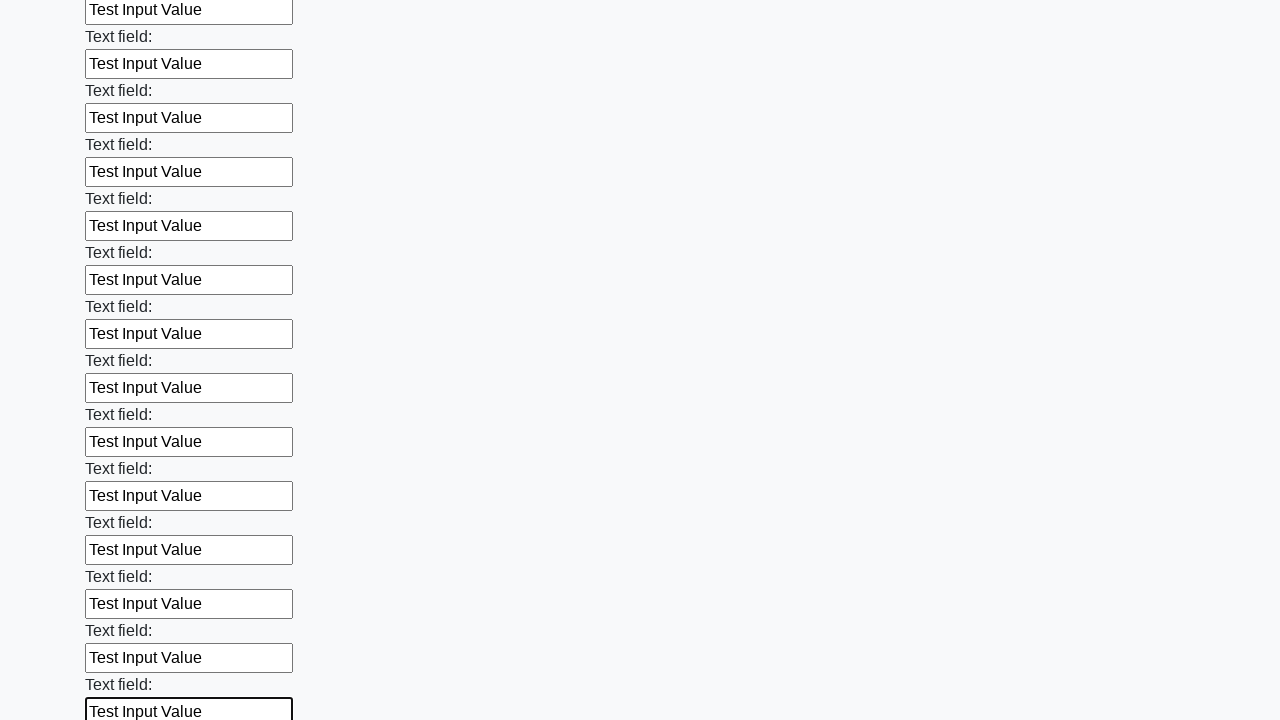

Filled input field with 'Test Input Value' on input >> nth=42
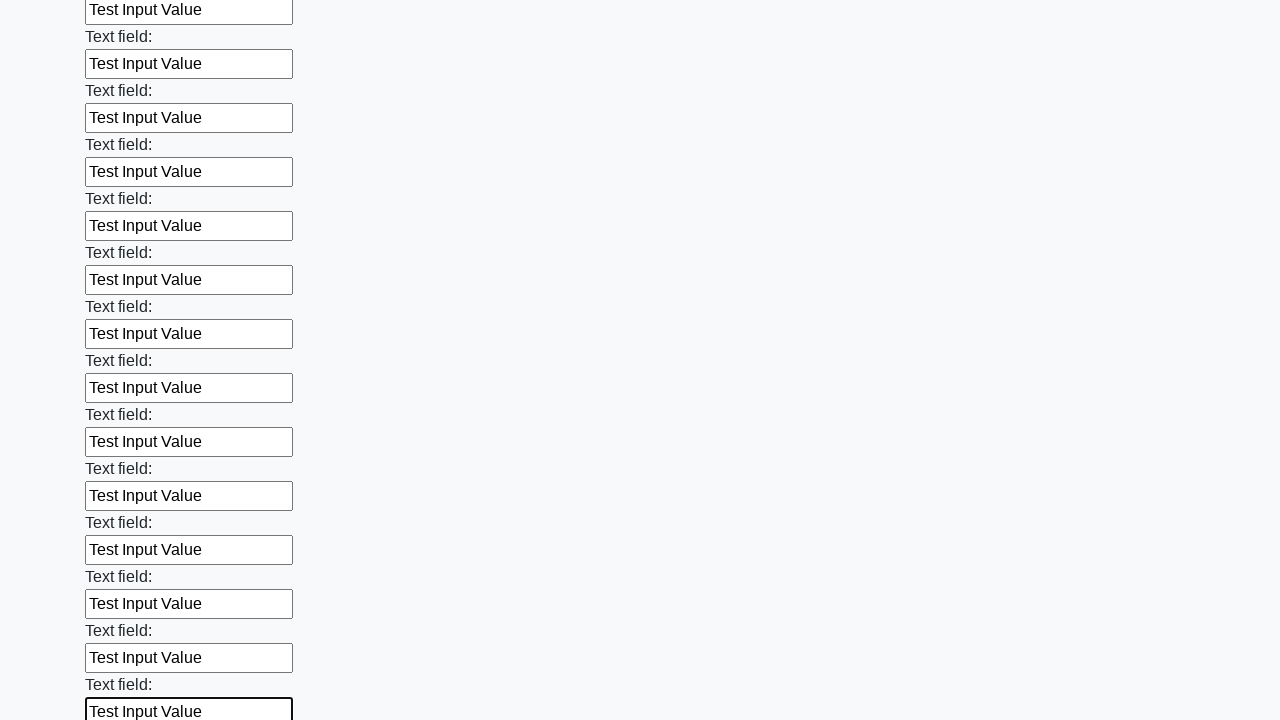

Filled input field with 'Test Input Value' on input >> nth=43
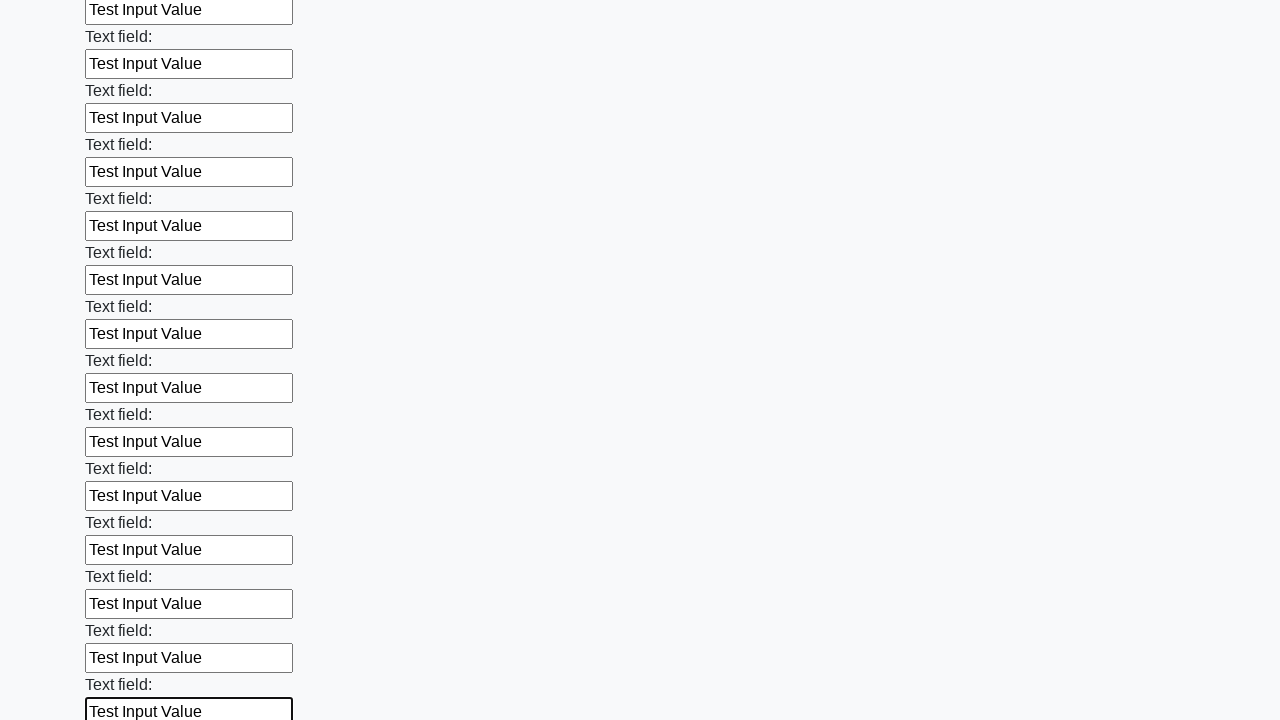

Filled input field with 'Test Input Value' on input >> nth=44
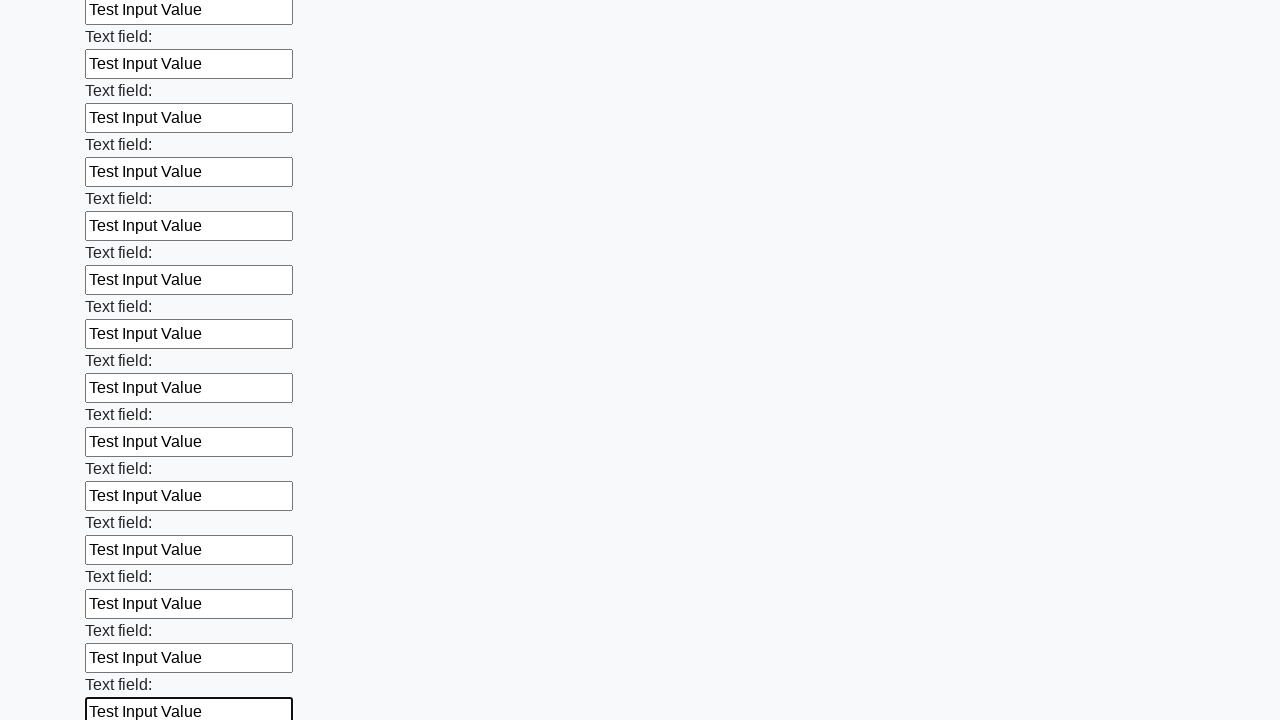

Filled input field with 'Test Input Value' on input >> nth=45
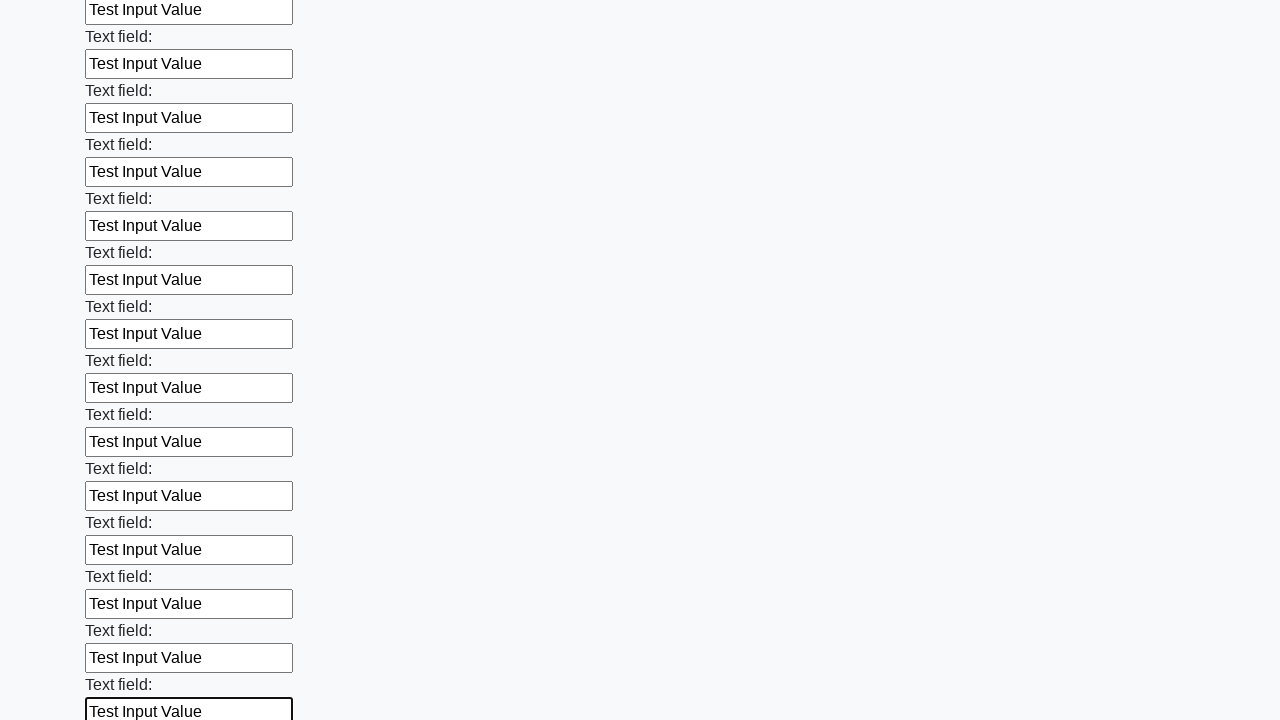

Filled input field with 'Test Input Value' on input >> nth=46
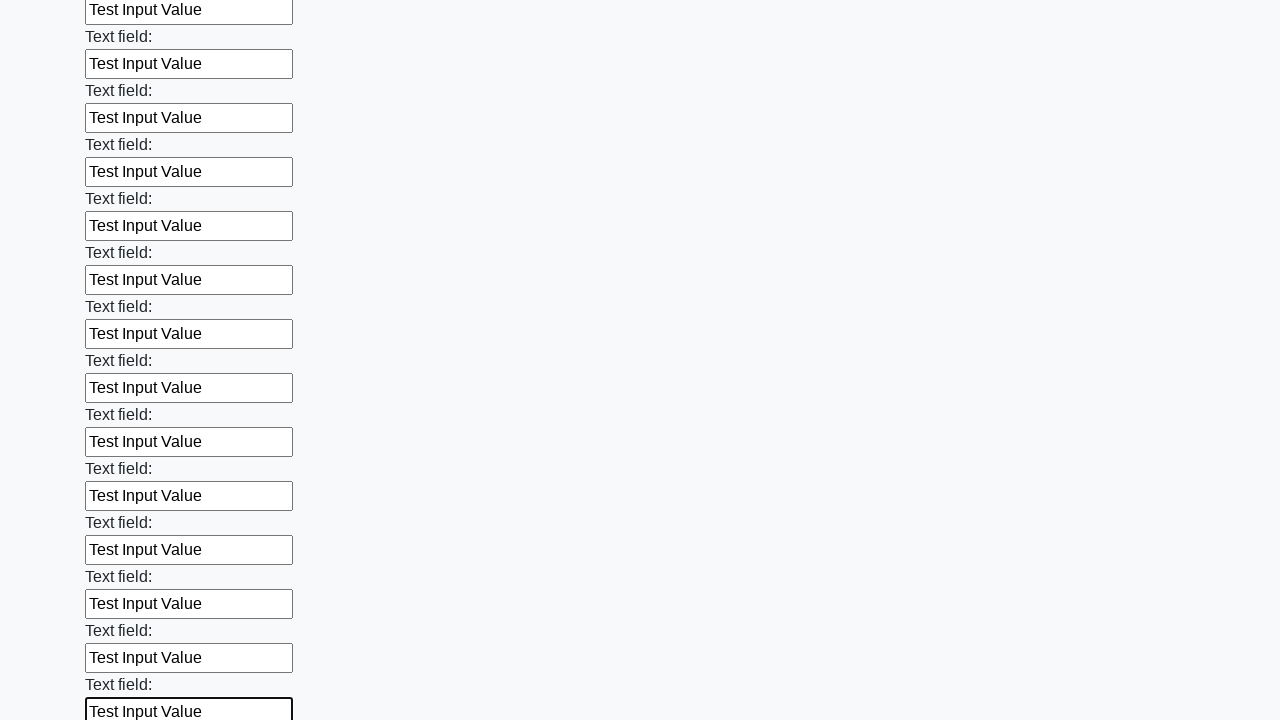

Filled input field with 'Test Input Value' on input >> nth=47
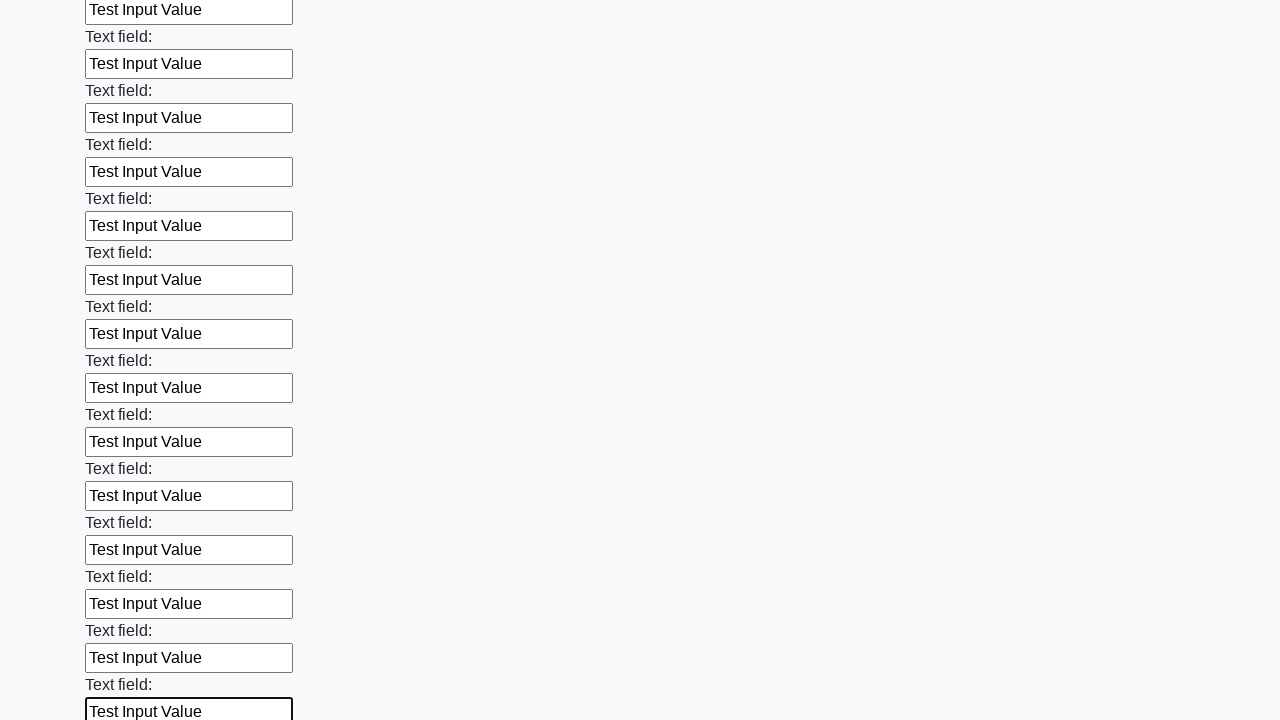

Filled input field with 'Test Input Value' on input >> nth=48
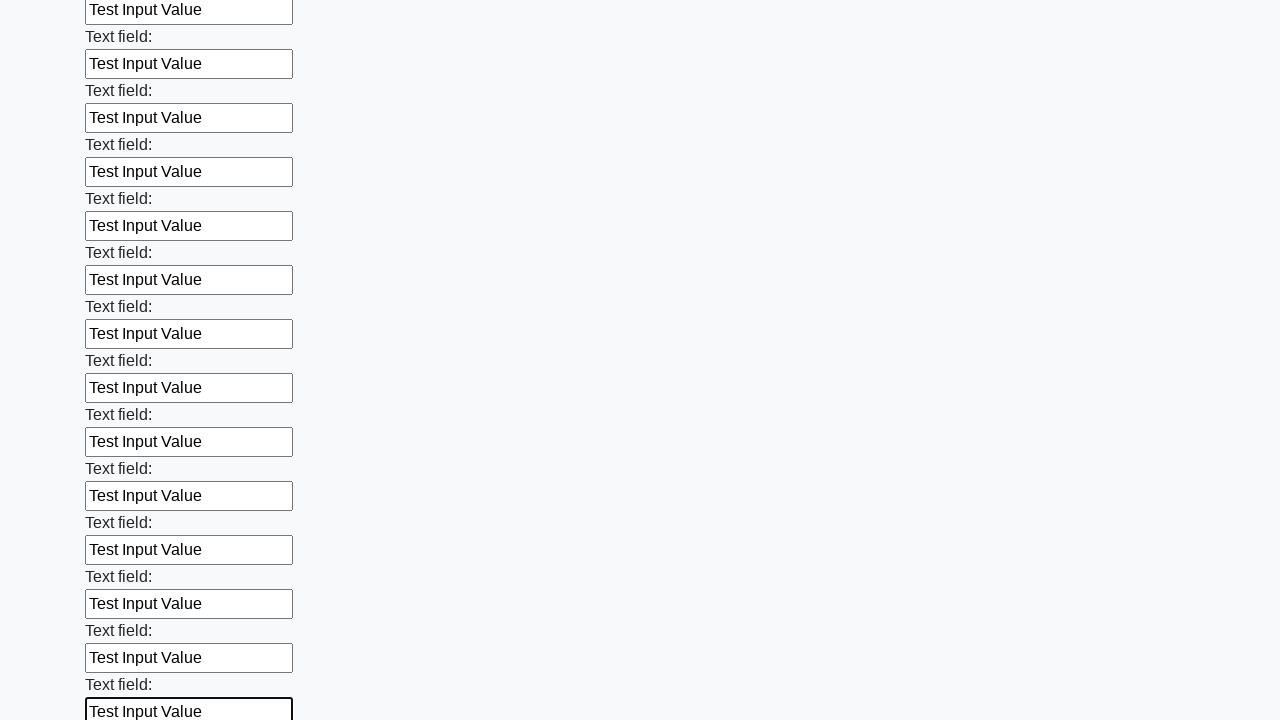

Filled input field with 'Test Input Value' on input >> nth=49
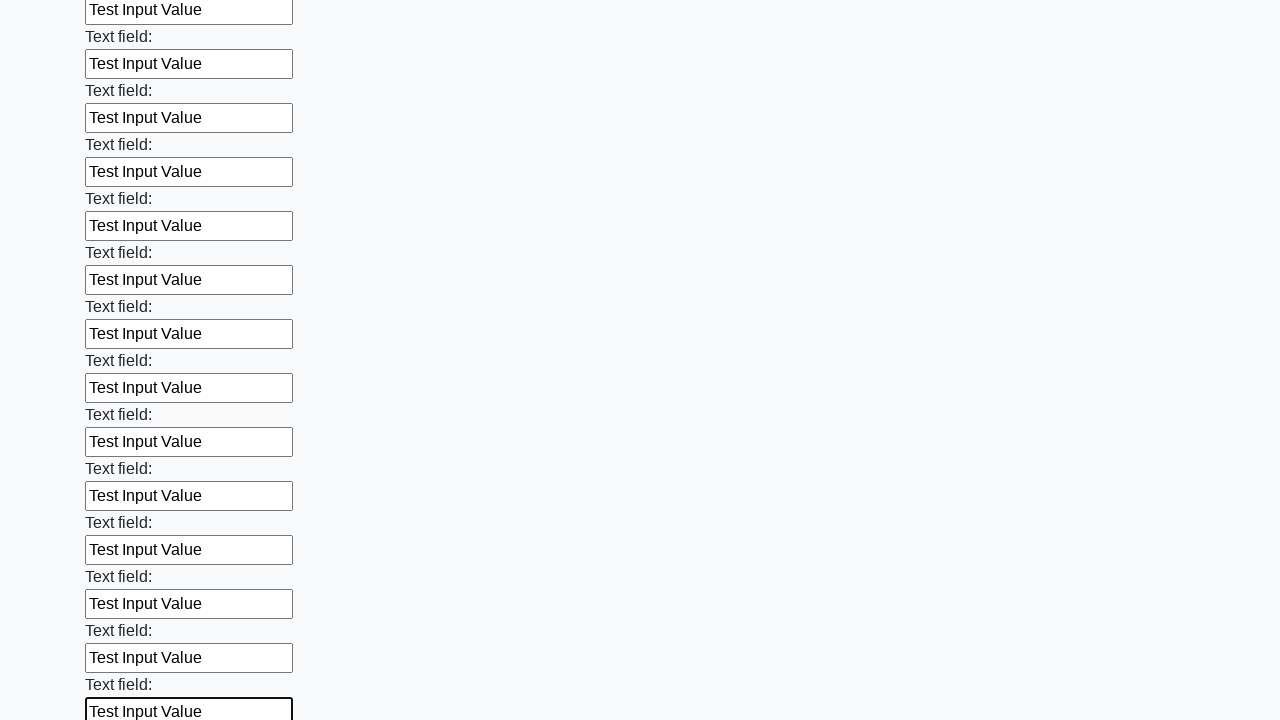

Filled input field with 'Test Input Value' on input >> nth=50
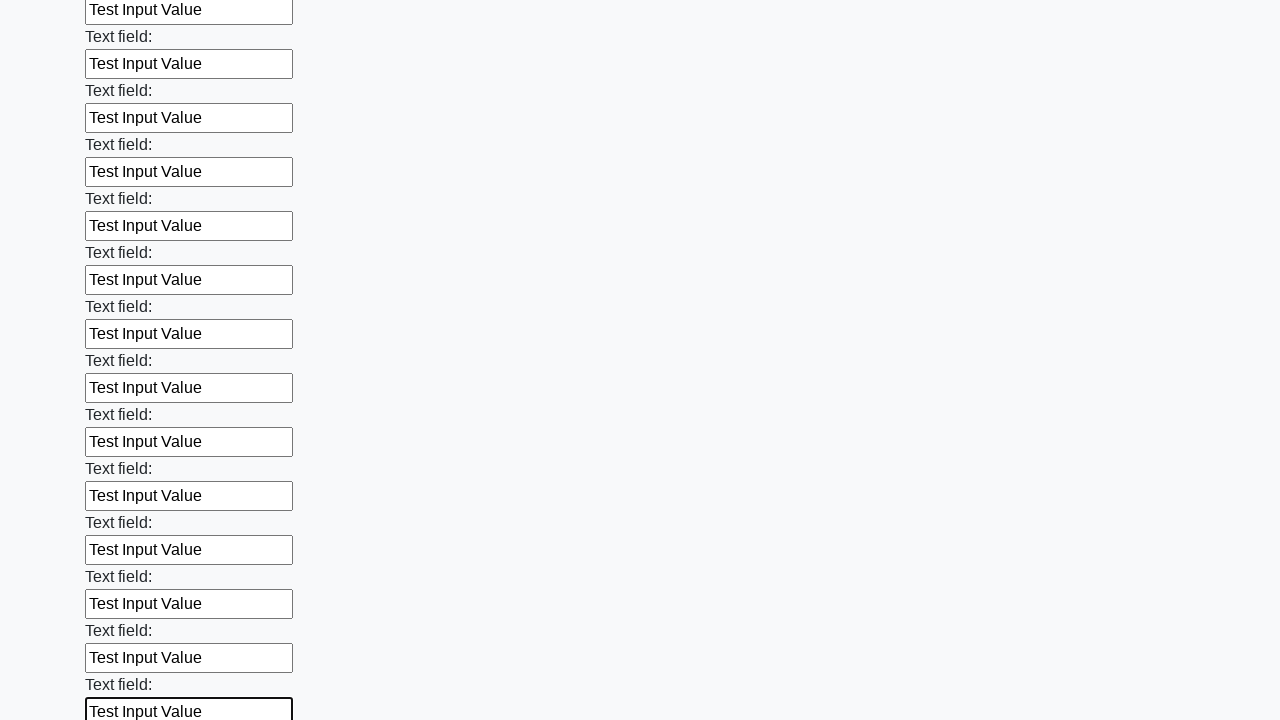

Filled input field with 'Test Input Value' on input >> nth=51
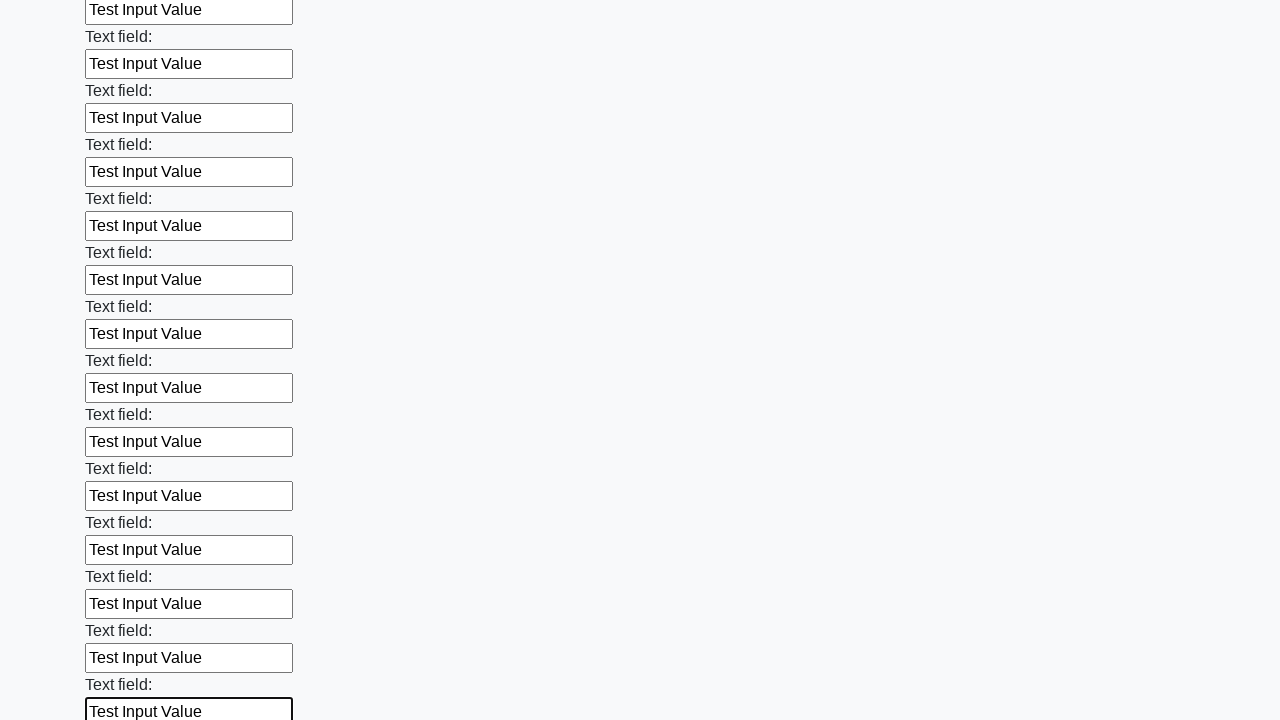

Filled input field with 'Test Input Value' on input >> nth=52
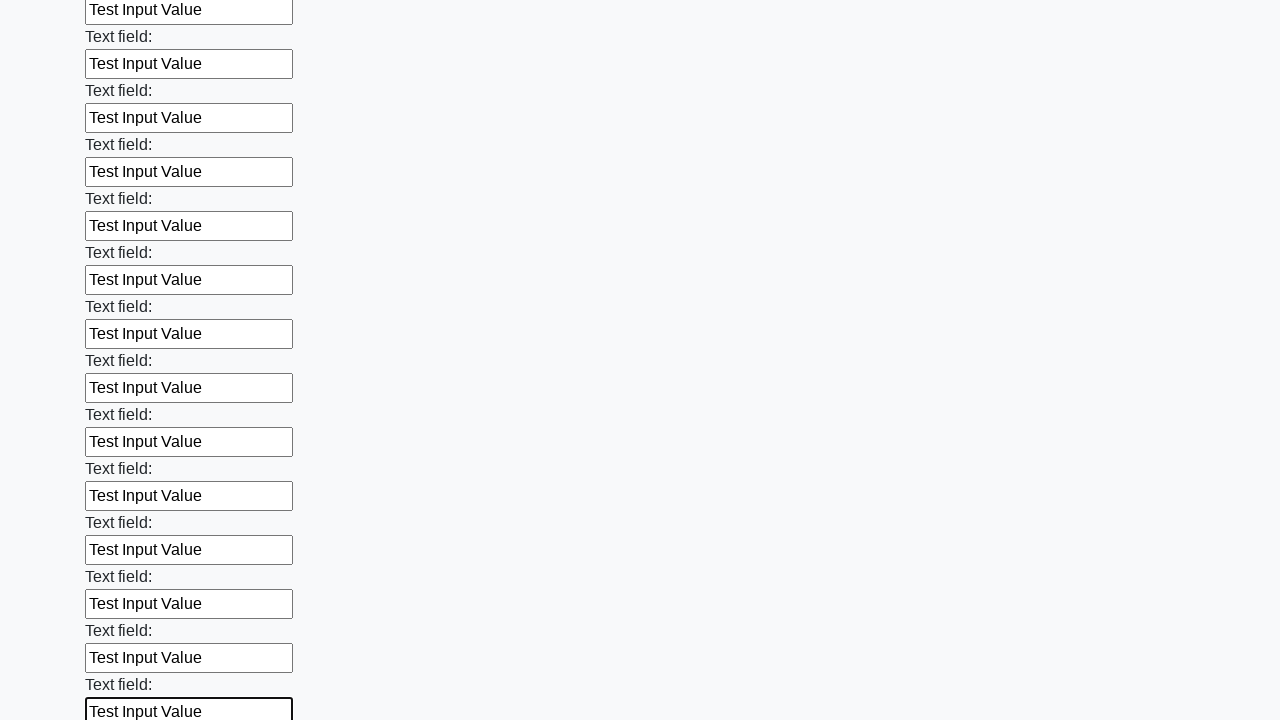

Filled input field with 'Test Input Value' on input >> nth=53
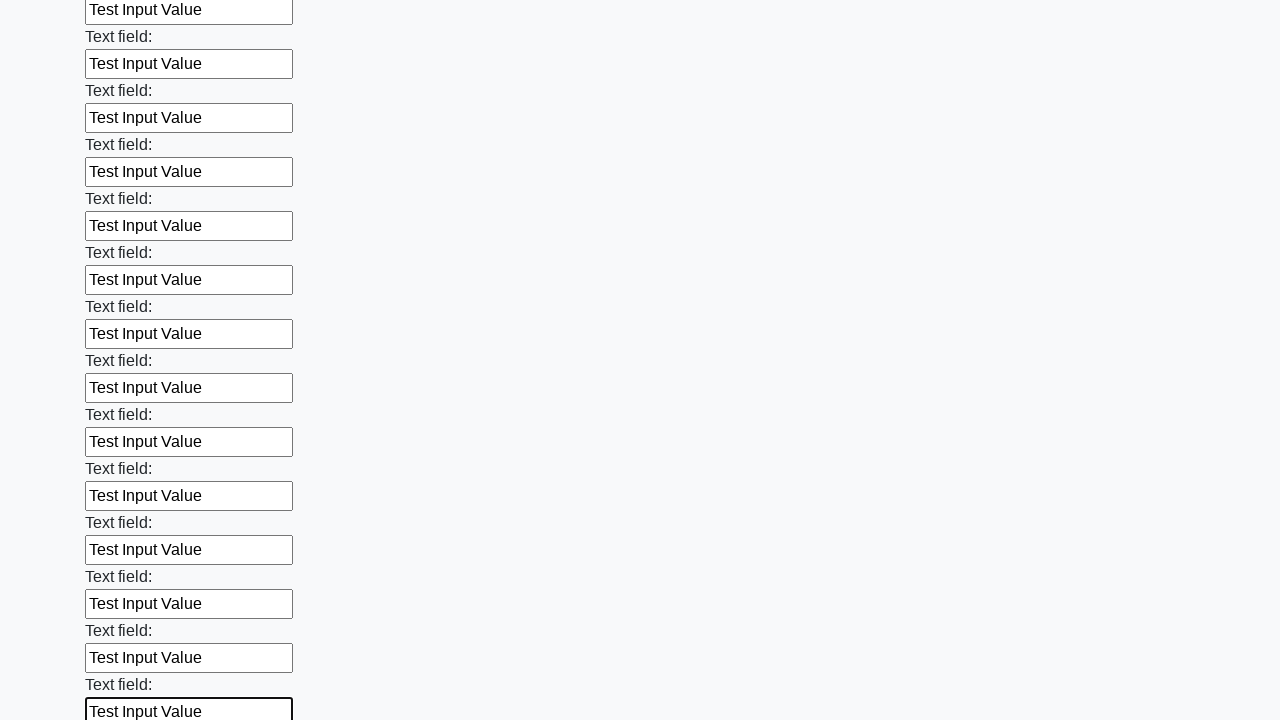

Filled input field with 'Test Input Value' on input >> nth=54
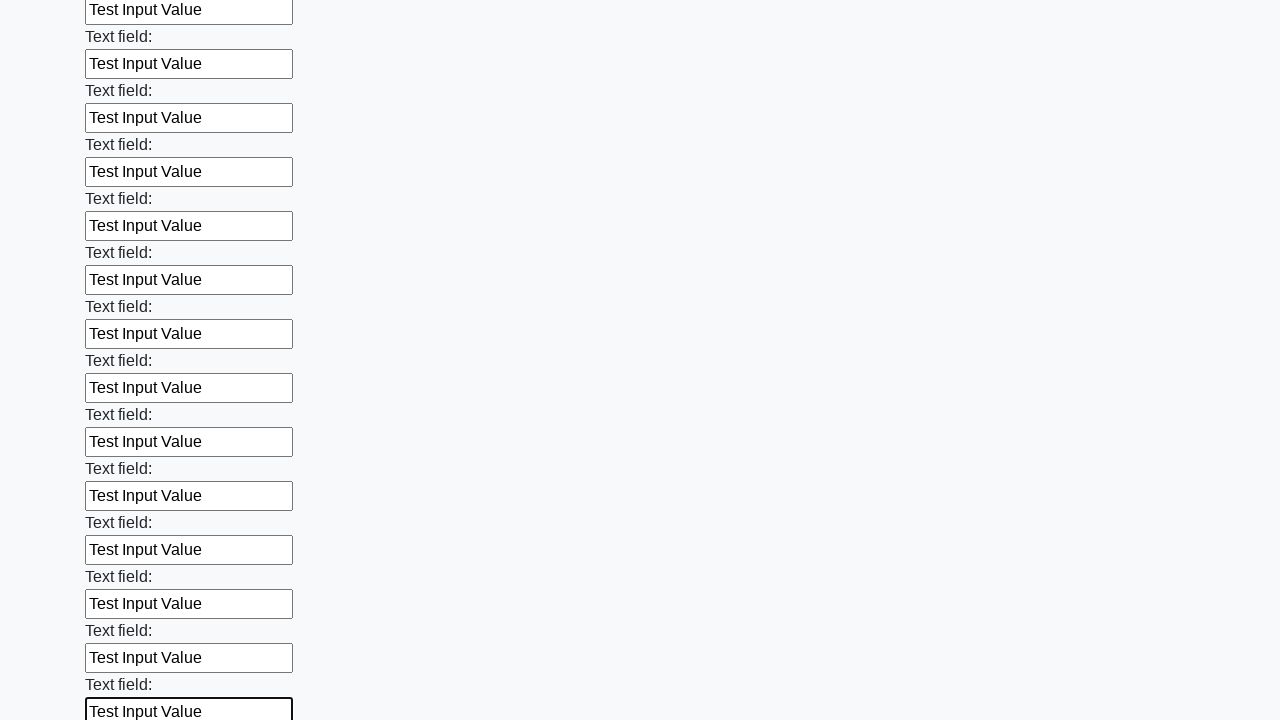

Filled input field with 'Test Input Value' on input >> nth=55
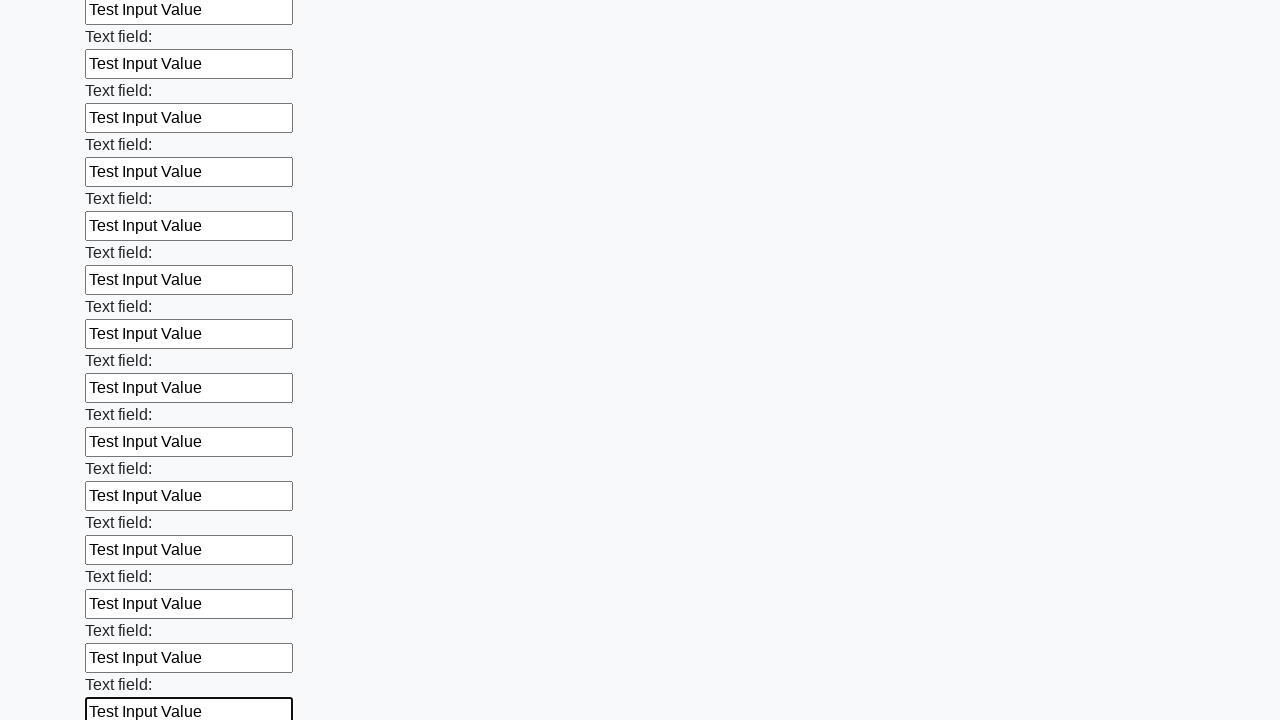

Filled input field with 'Test Input Value' on input >> nth=56
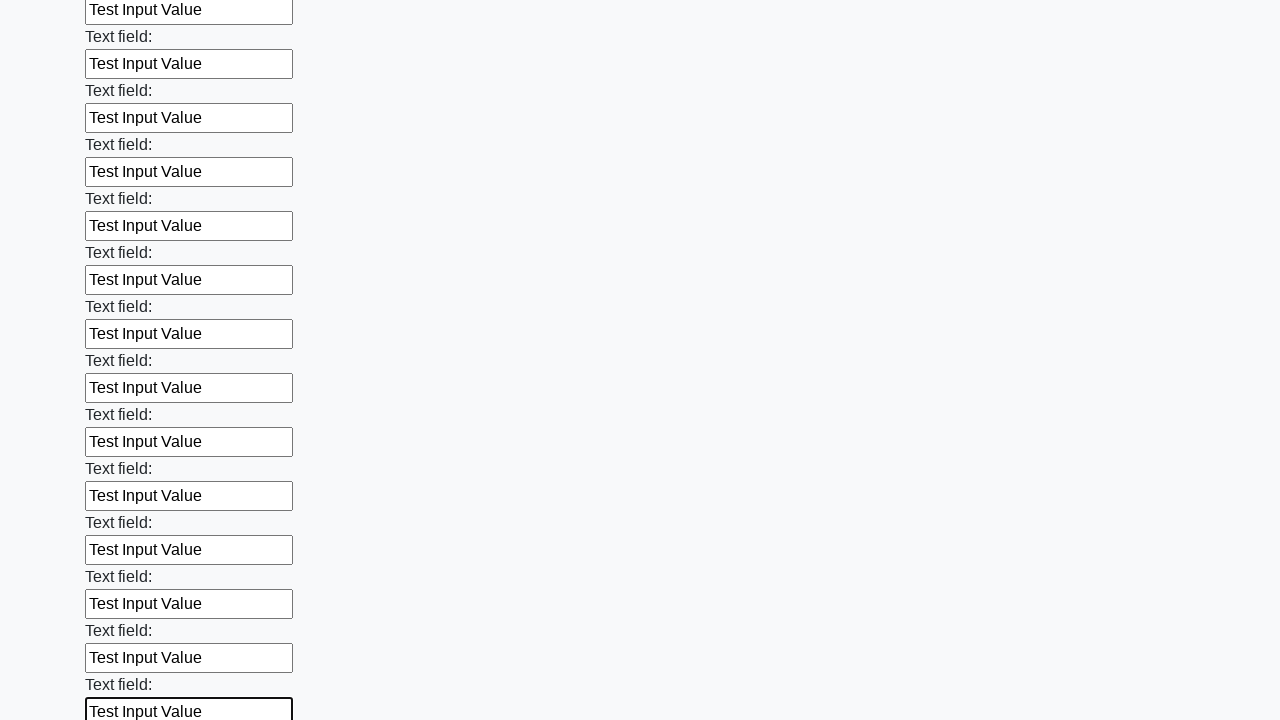

Filled input field with 'Test Input Value' on input >> nth=57
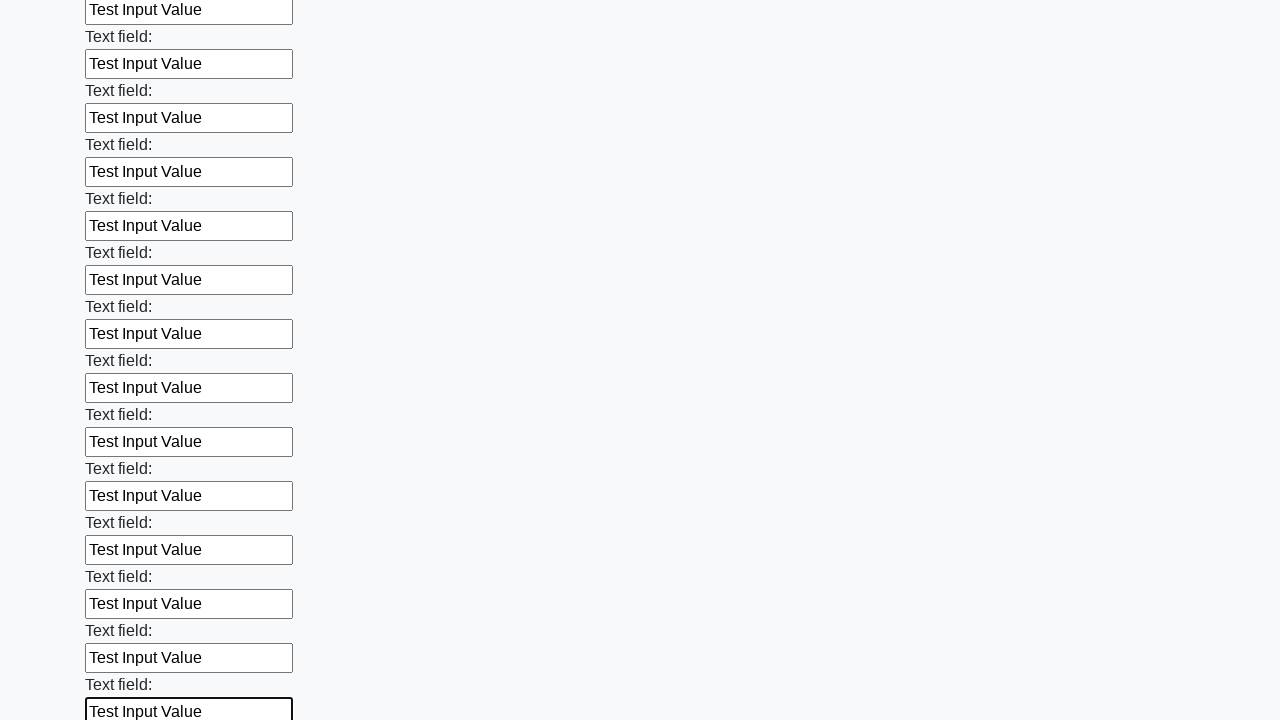

Filled input field with 'Test Input Value' on input >> nth=58
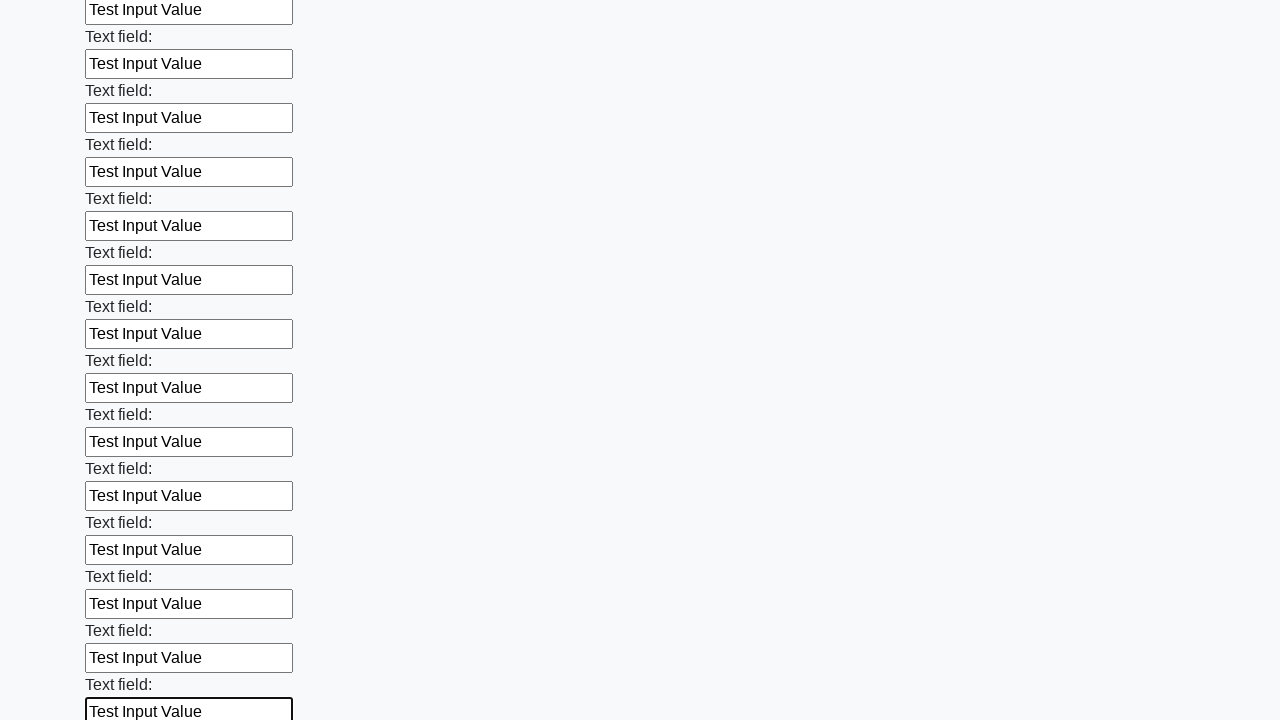

Filled input field with 'Test Input Value' on input >> nth=59
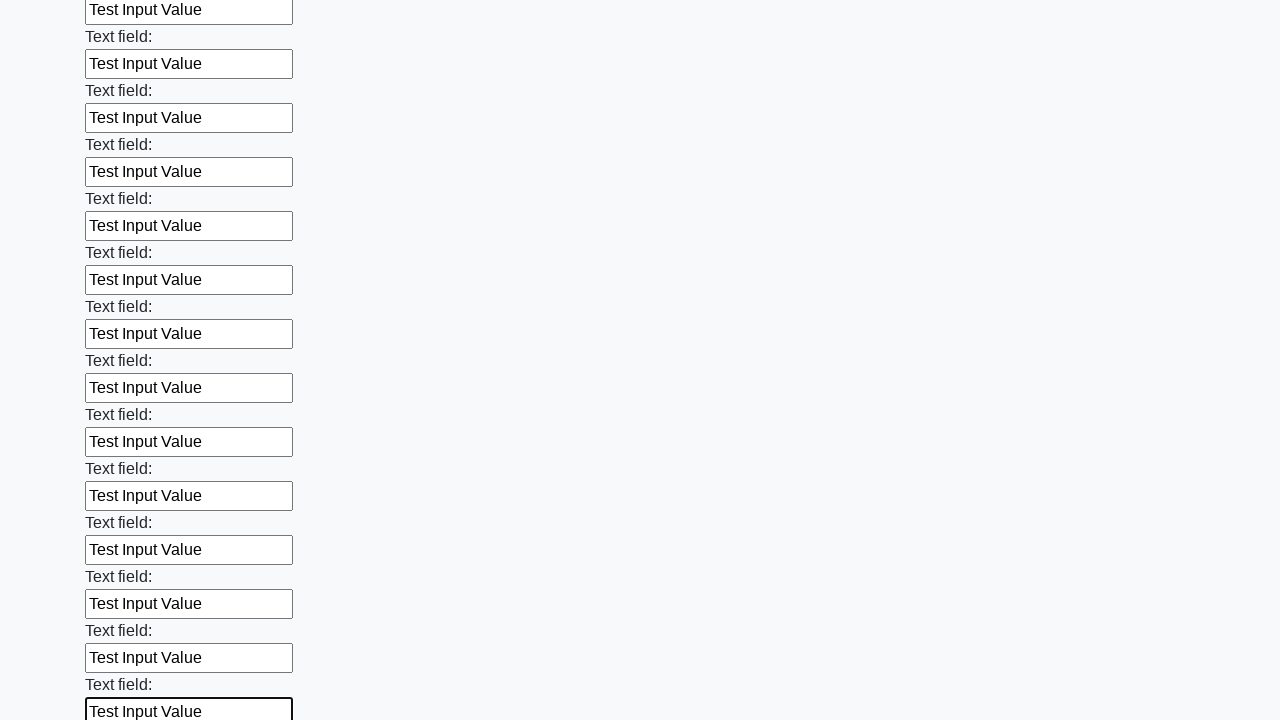

Filled input field with 'Test Input Value' on input >> nth=60
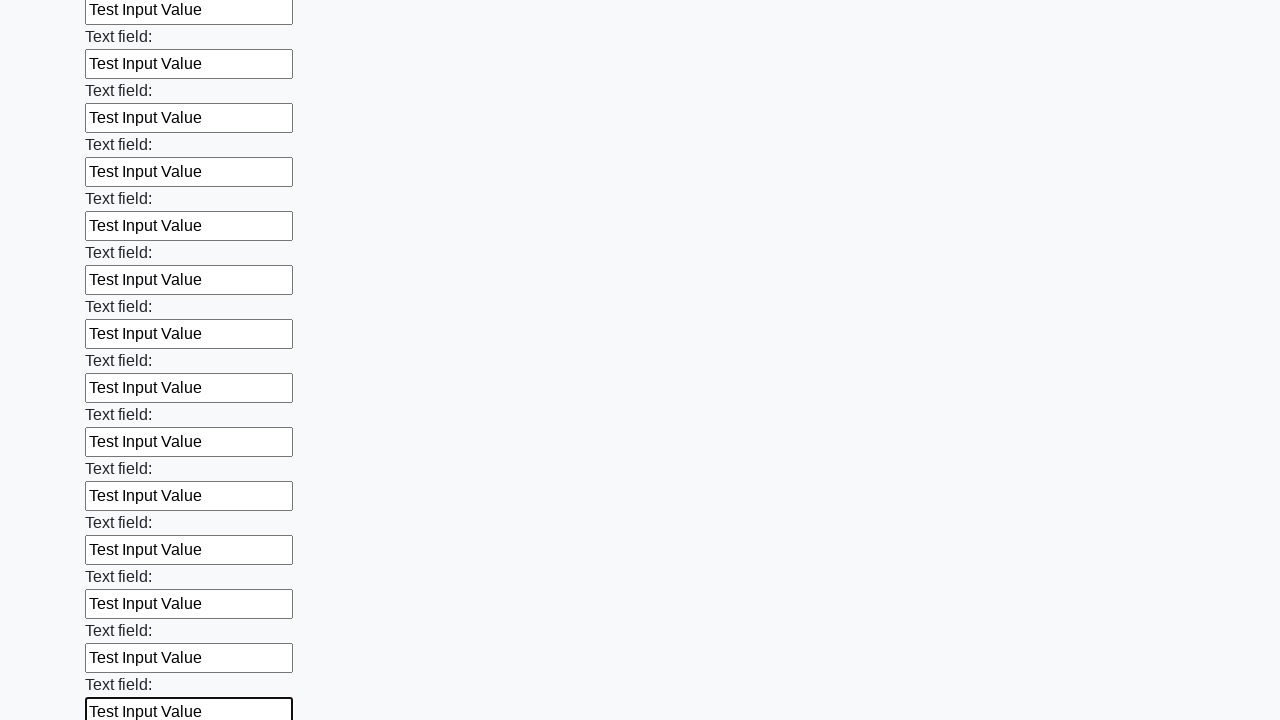

Filled input field with 'Test Input Value' on input >> nth=61
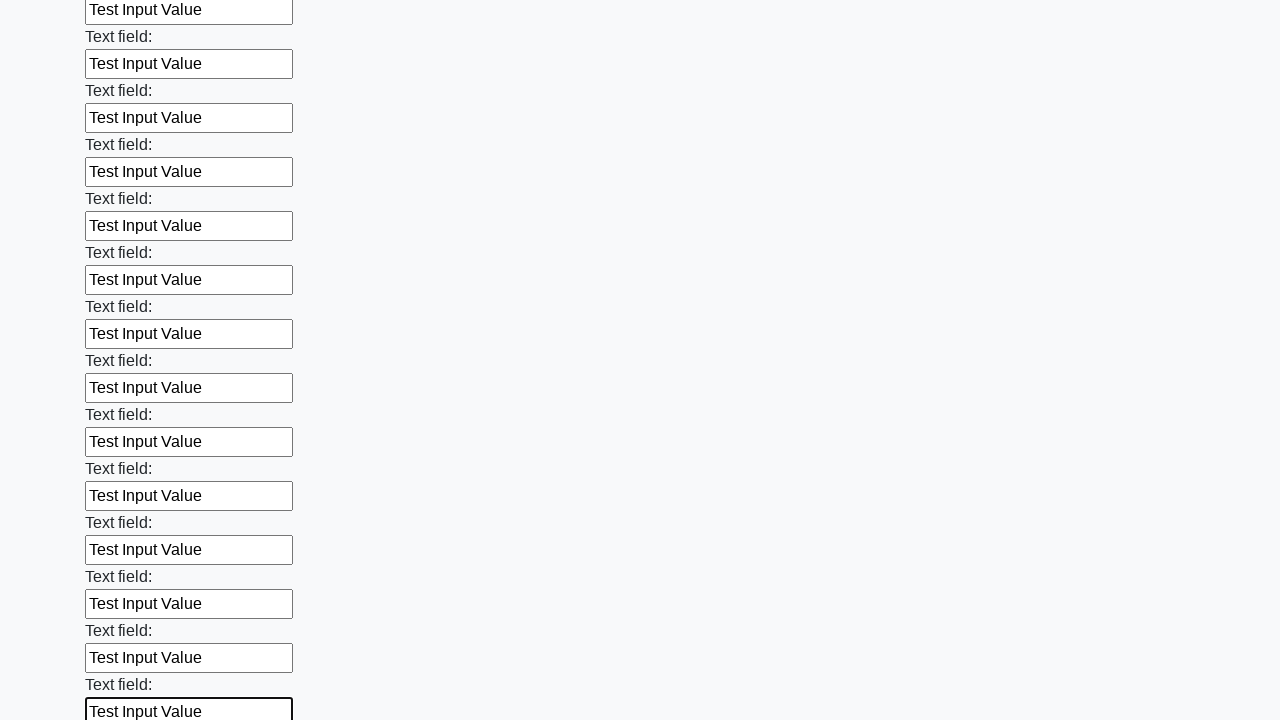

Filled input field with 'Test Input Value' on input >> nth=62
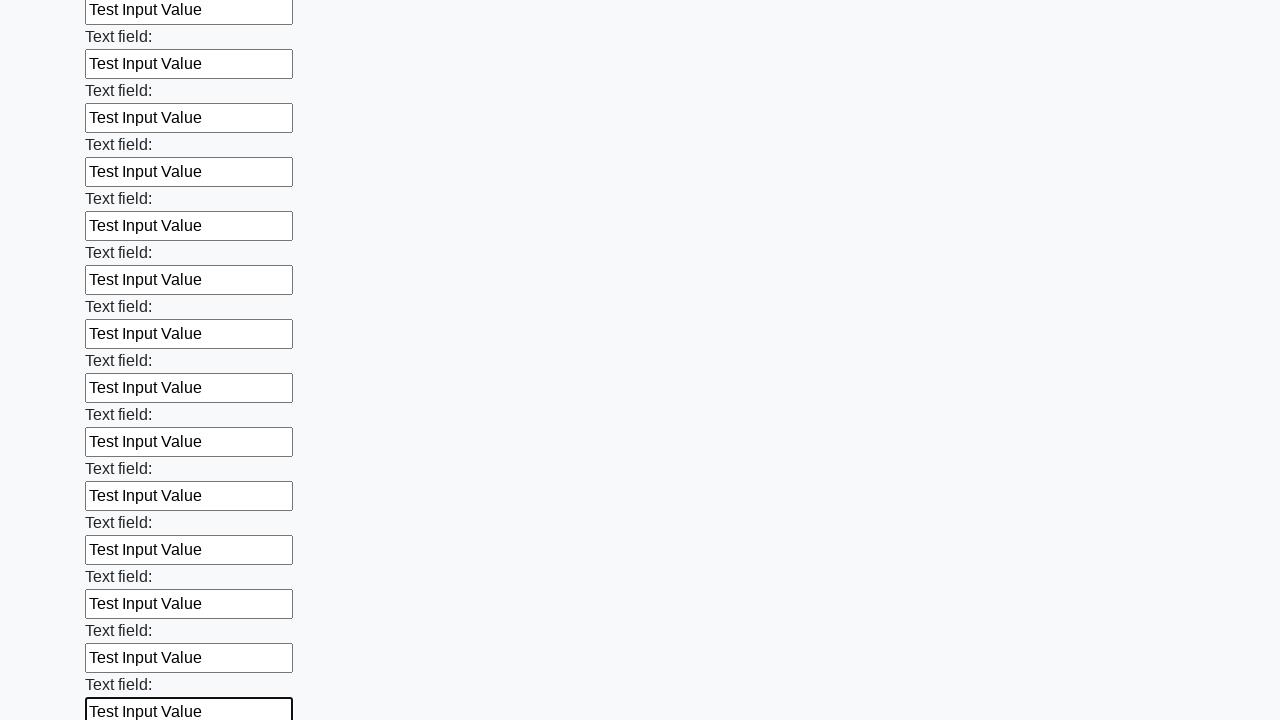

Filled input field with 'Test Input Value' on input >> nth=63
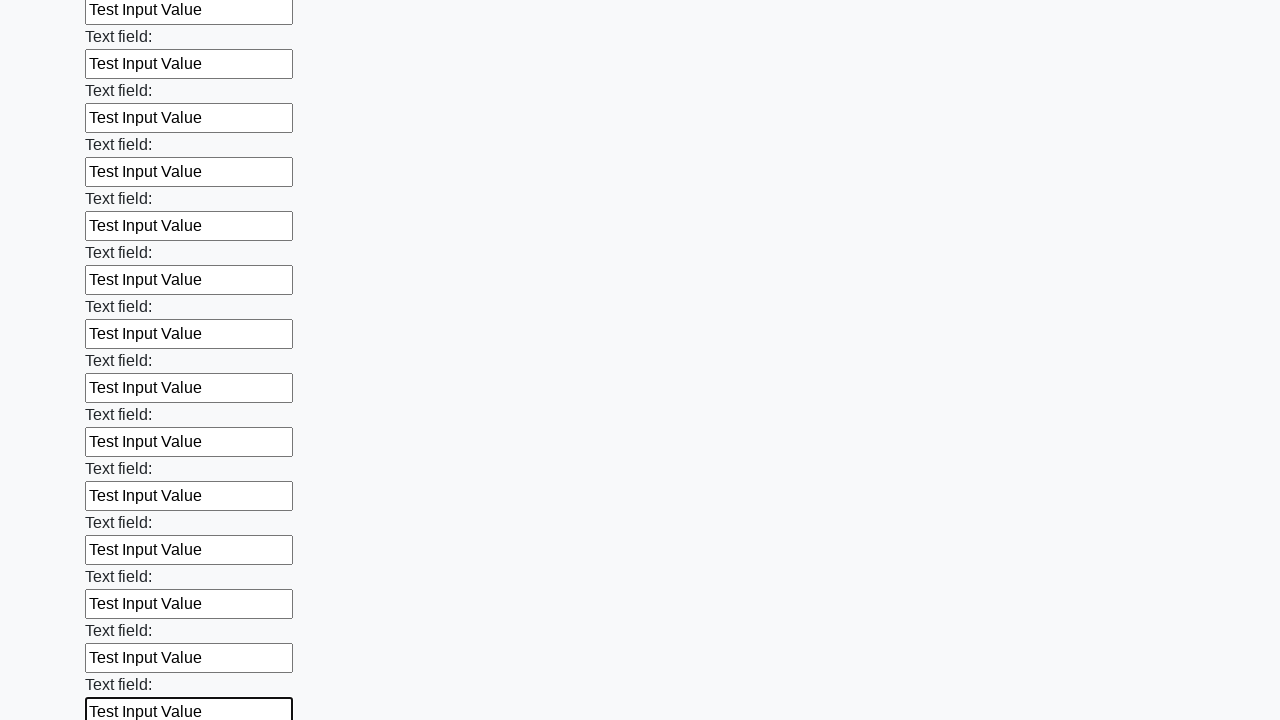

Filled input field with 'Test Input Value' on input >> nth=64
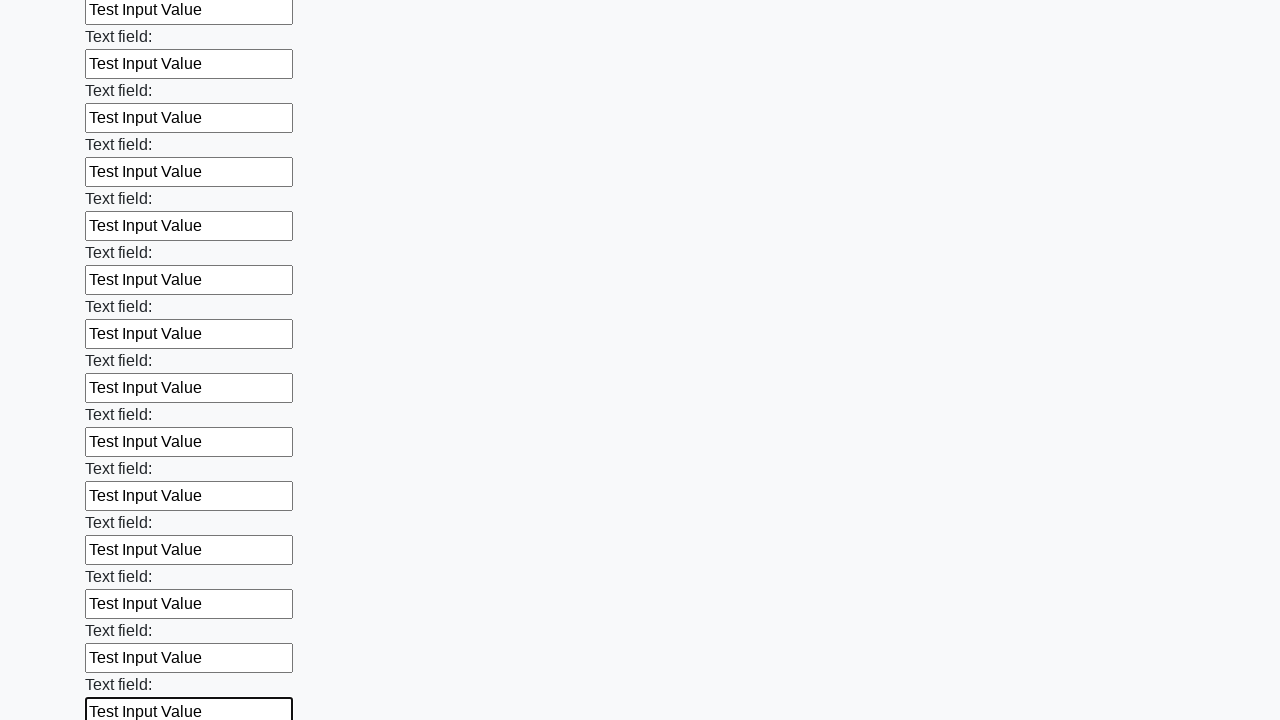

Filled input field with 'Test Input Value' on input >> nth=65
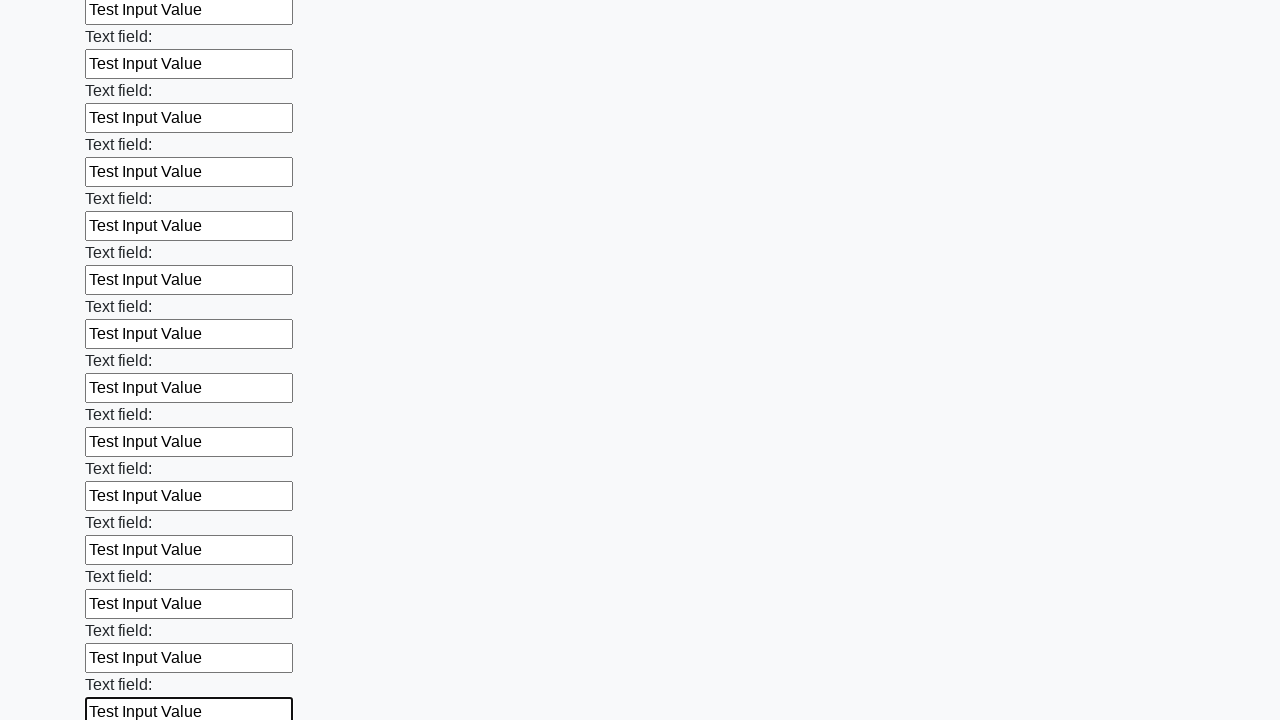

Filled input field with 'Test Input Value' on input >> nth=66
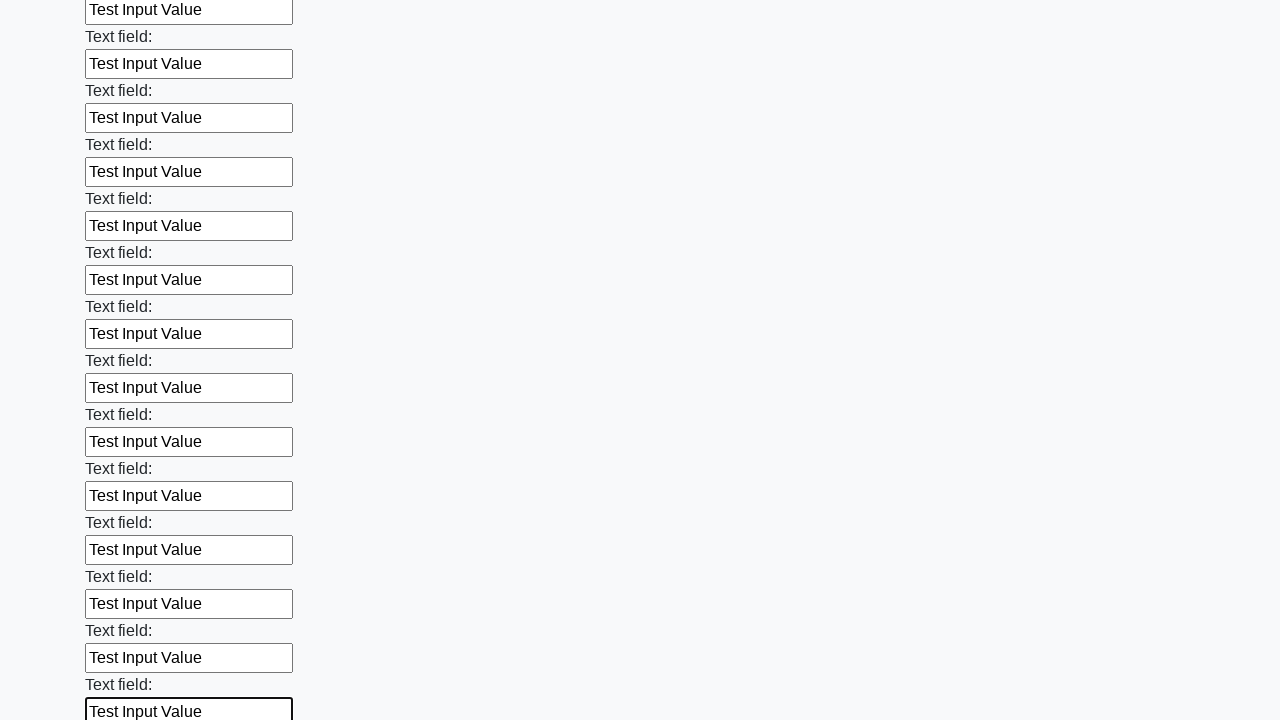

Filled input field with 'Test Input Value' on input >> nth=67
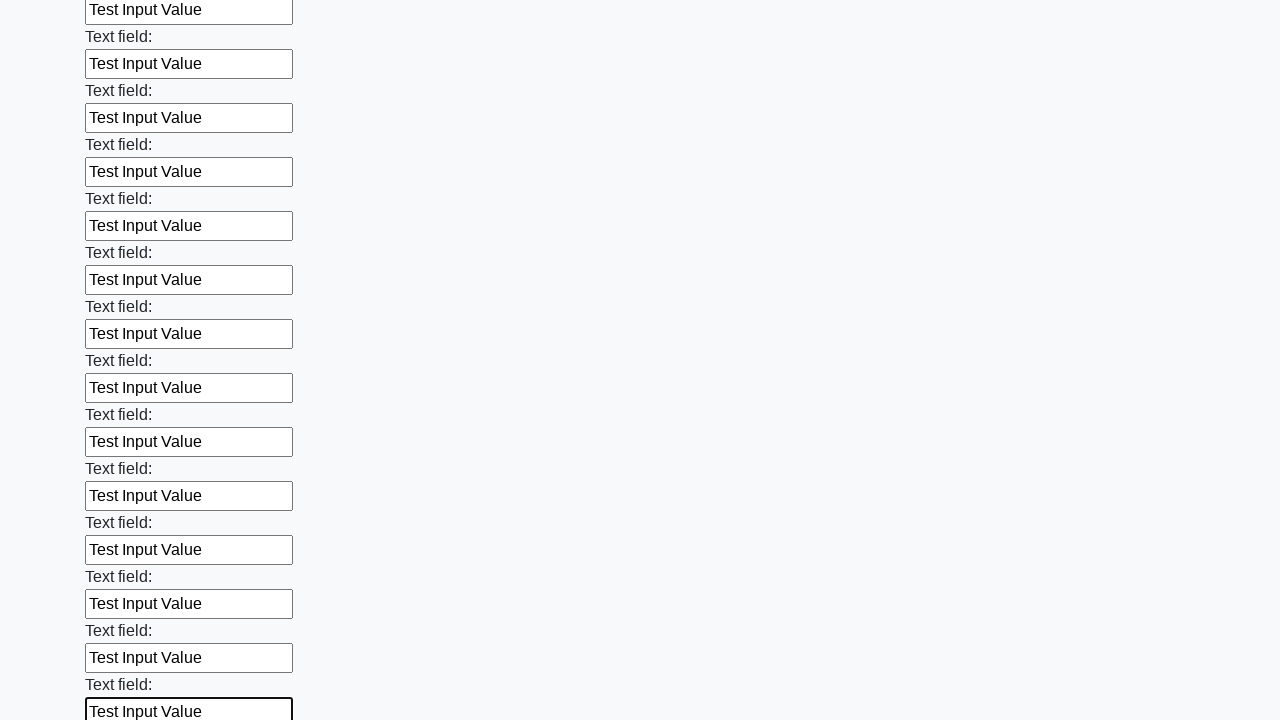

Filled input field with 'Test Input Value' on input >> nth=68
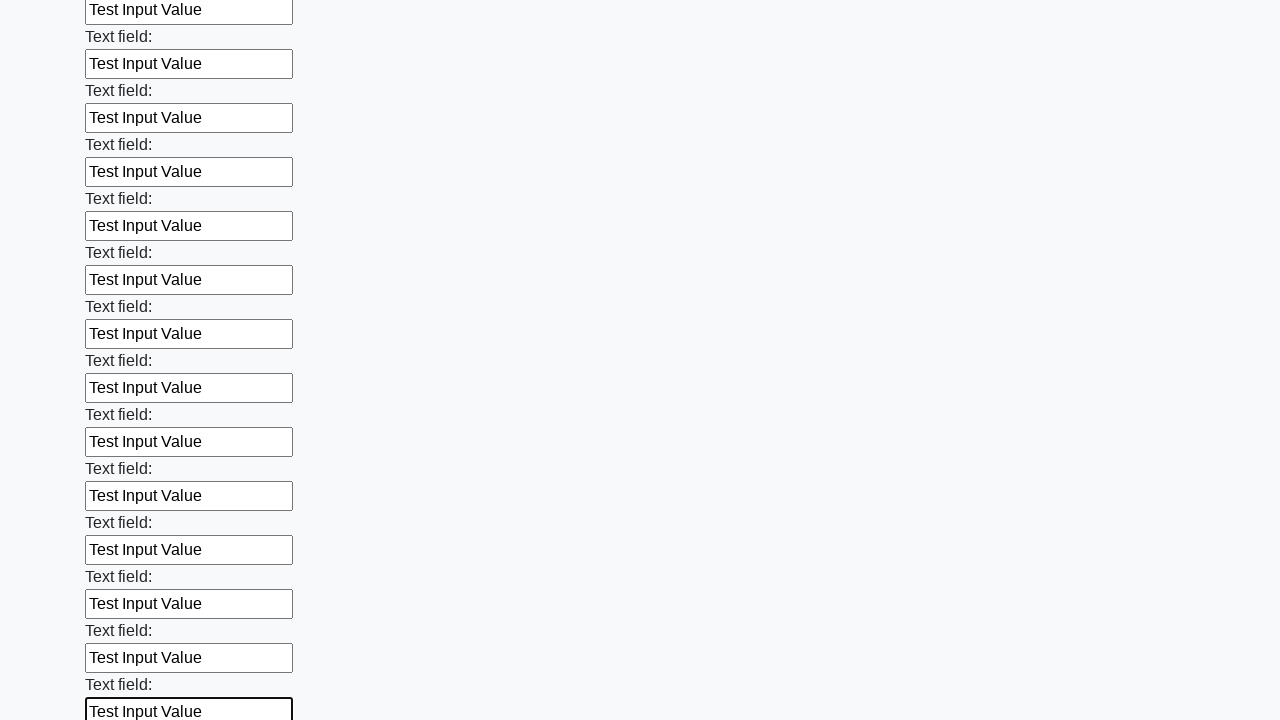

Filled input field with 'Test Input Value' on input >> nth=69
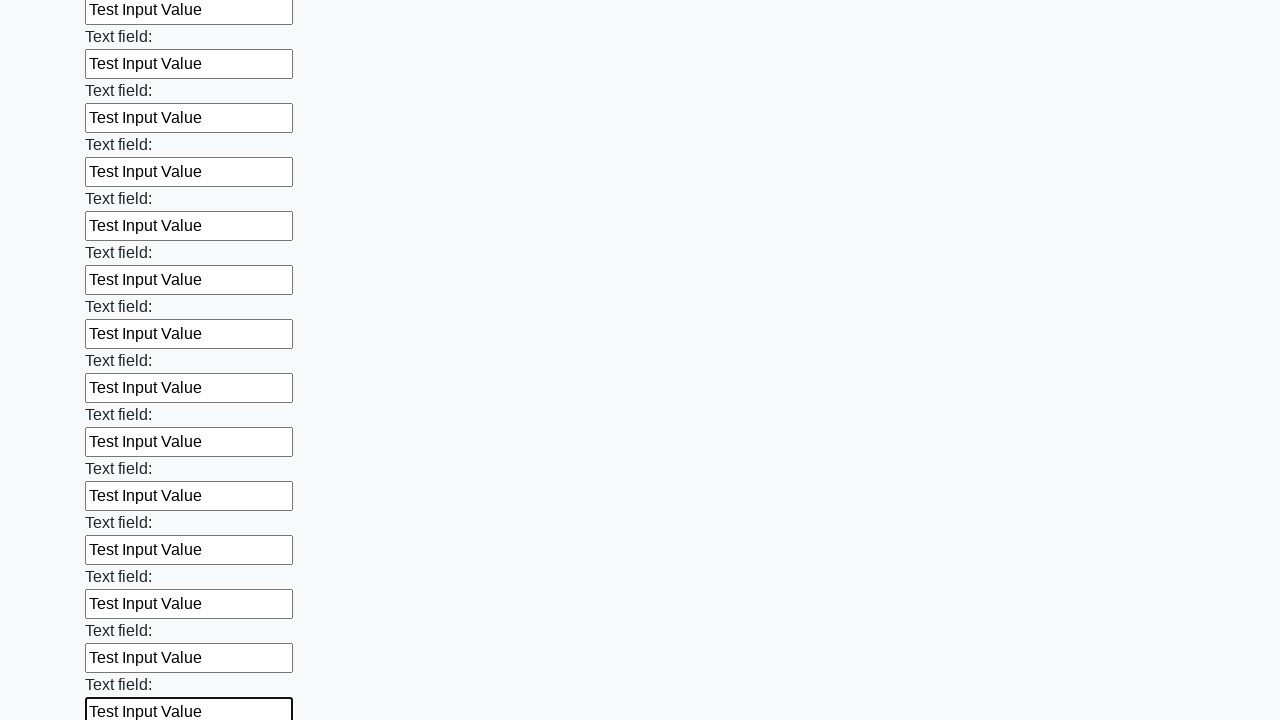

Filled input field with 'Test Input Value' on input >> nth=70
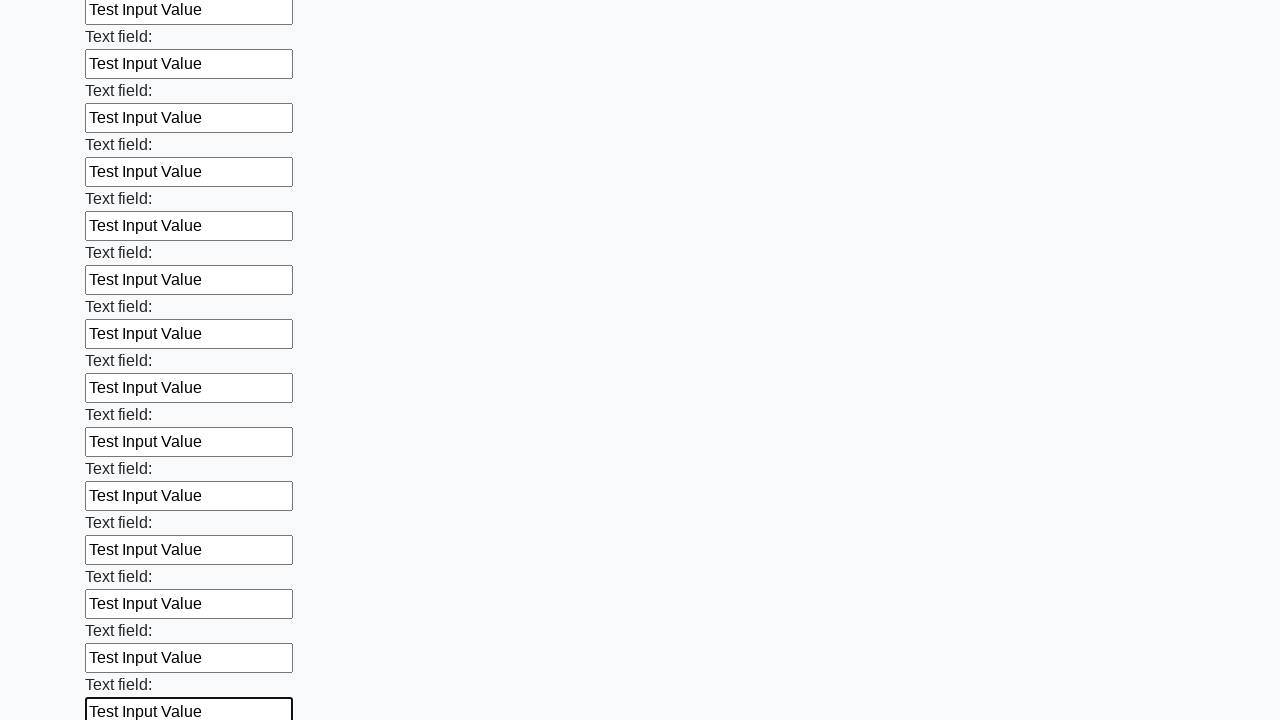

Filled input field with 'Test Input Value' on input >> nth=71
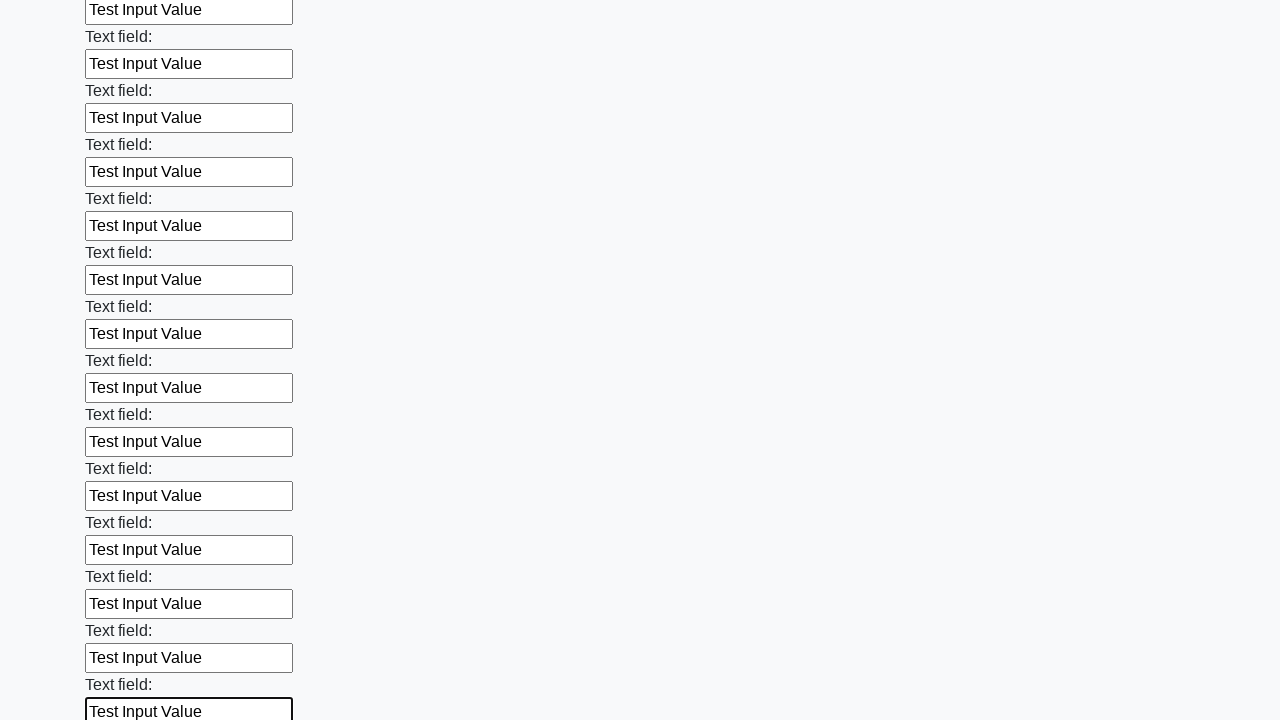

Filled input field with 'Test Input Value' on input >> nth=72
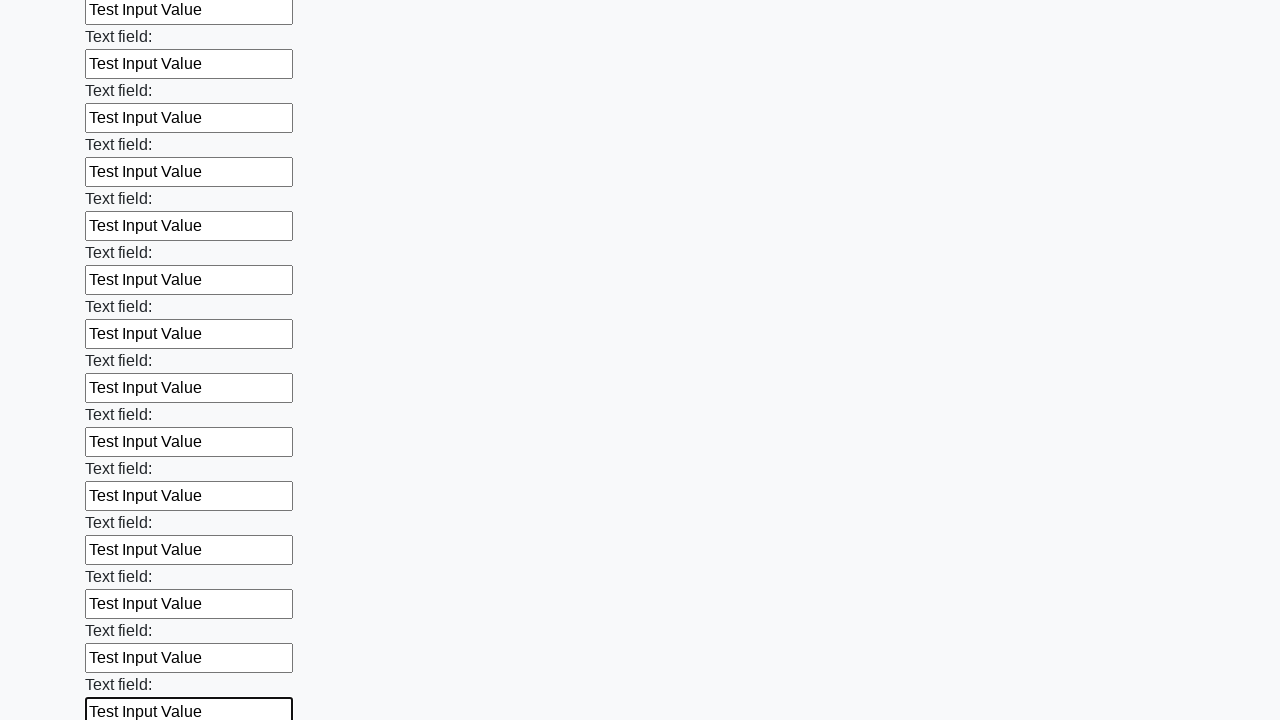

Filled input field with 'Test Input Value' on input >> nth=73
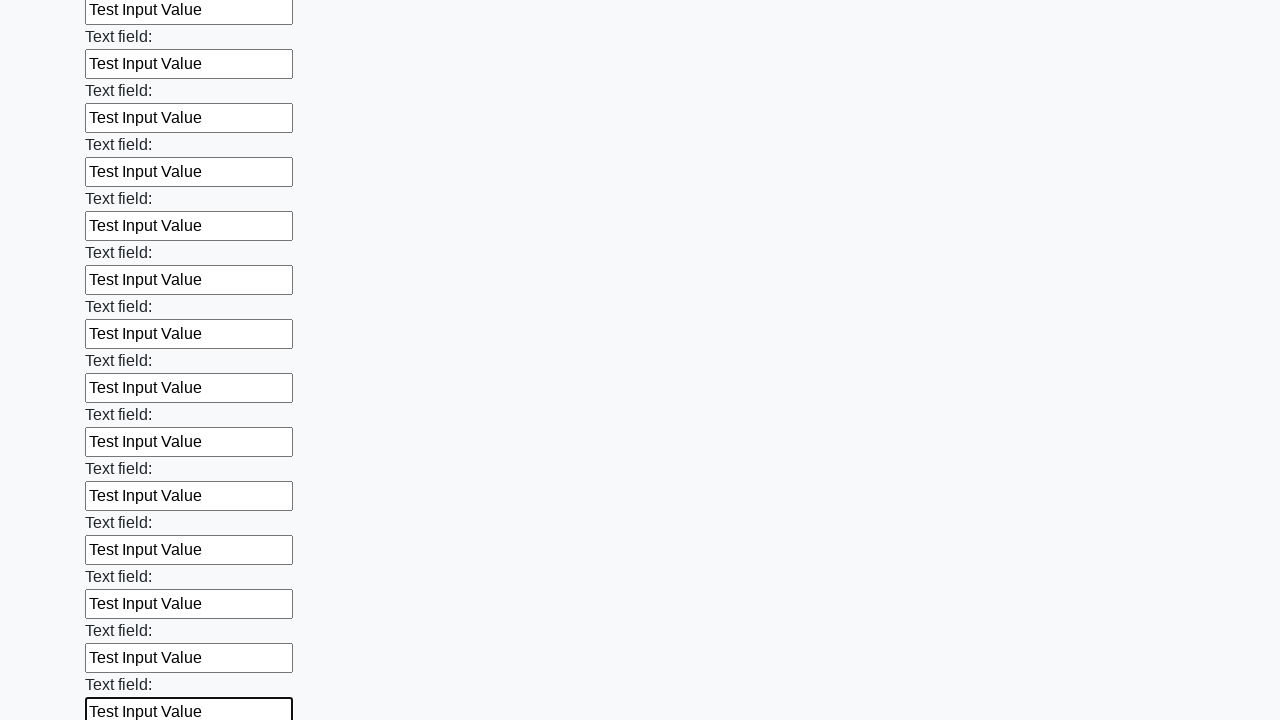

Filled input field with 'Test Input Value' on input >> nth=74
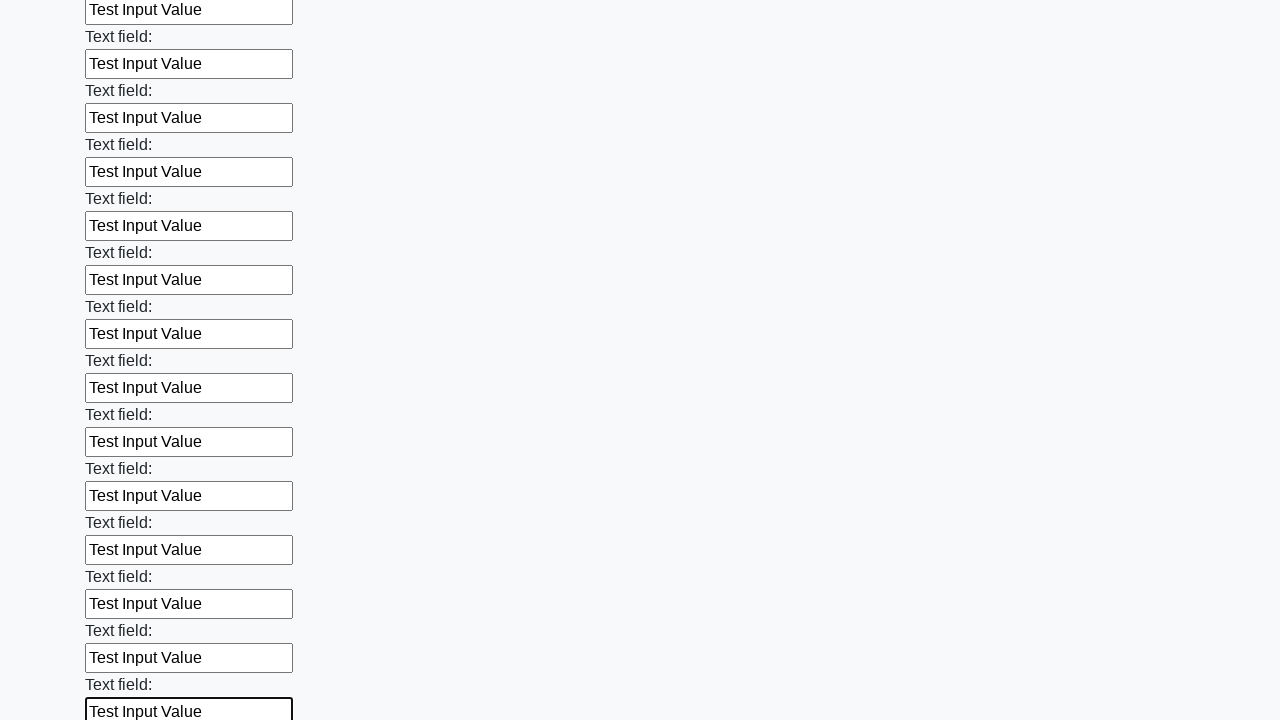

Filled input field with 'Test Input Value' on input >> nth=75
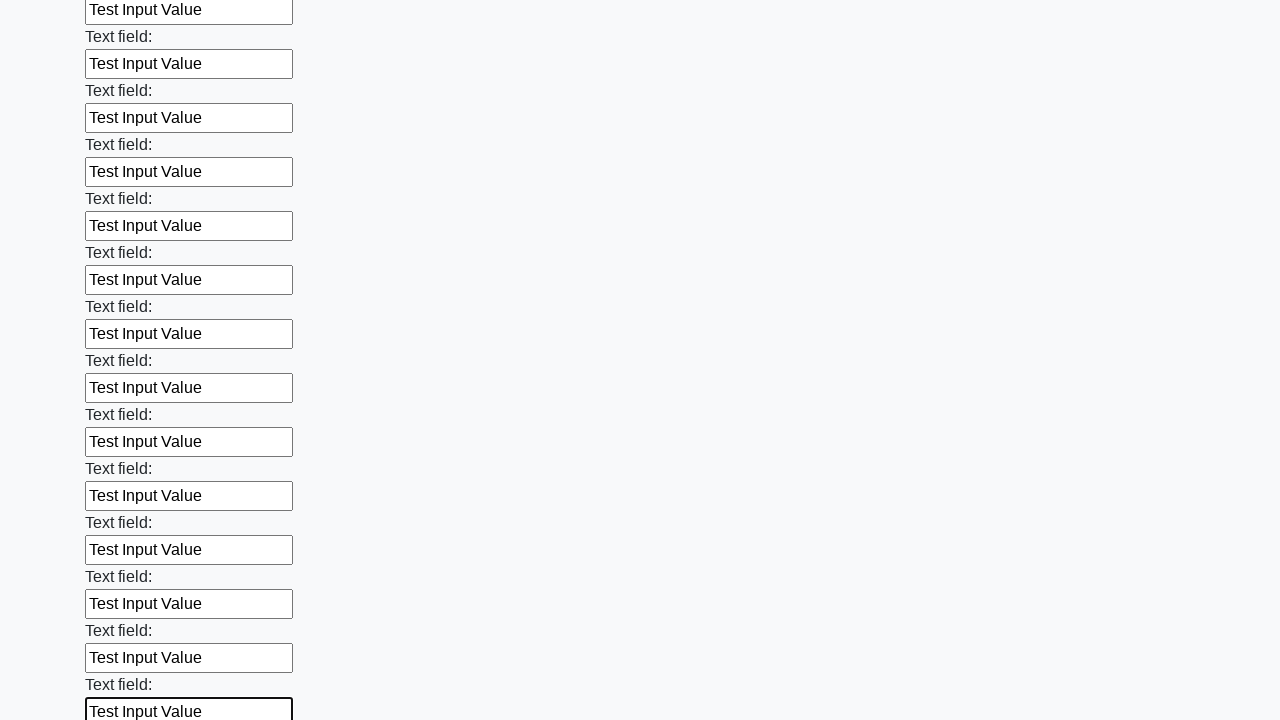

Filled input field with 'Test Input Value' on input >> nth=76
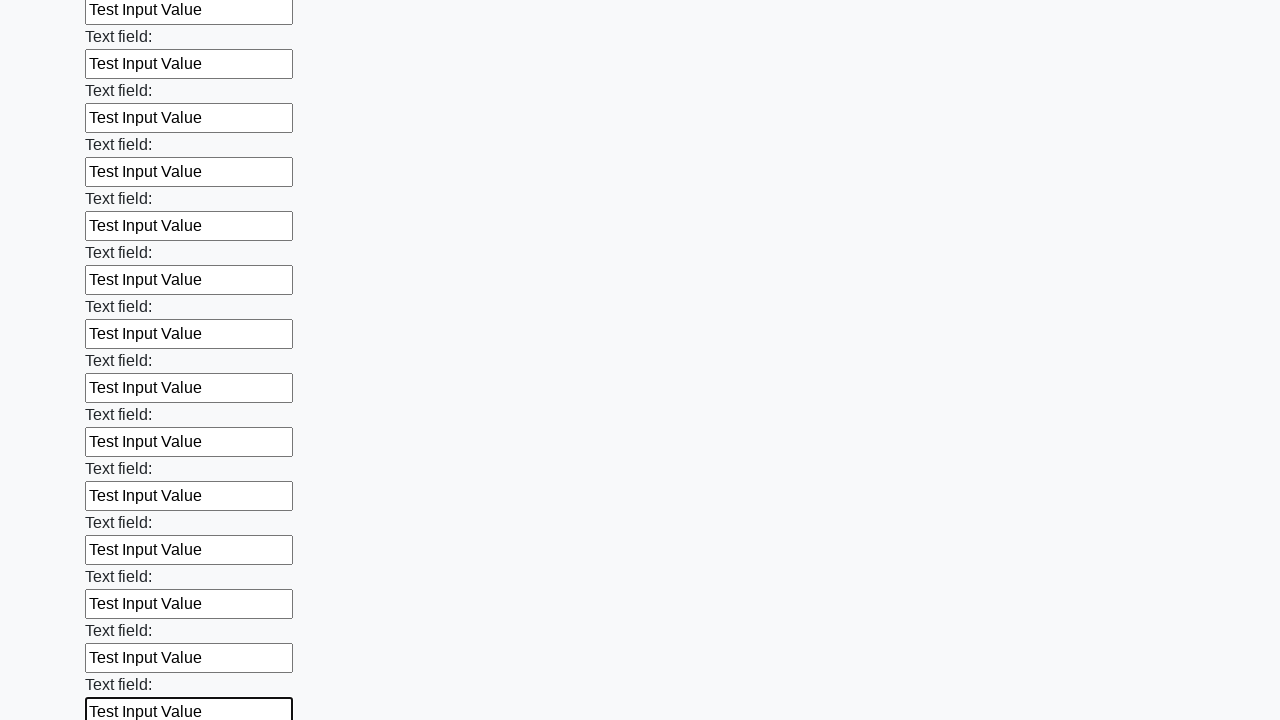

Filled input field with 'Test Input Value' on input >> nth=77
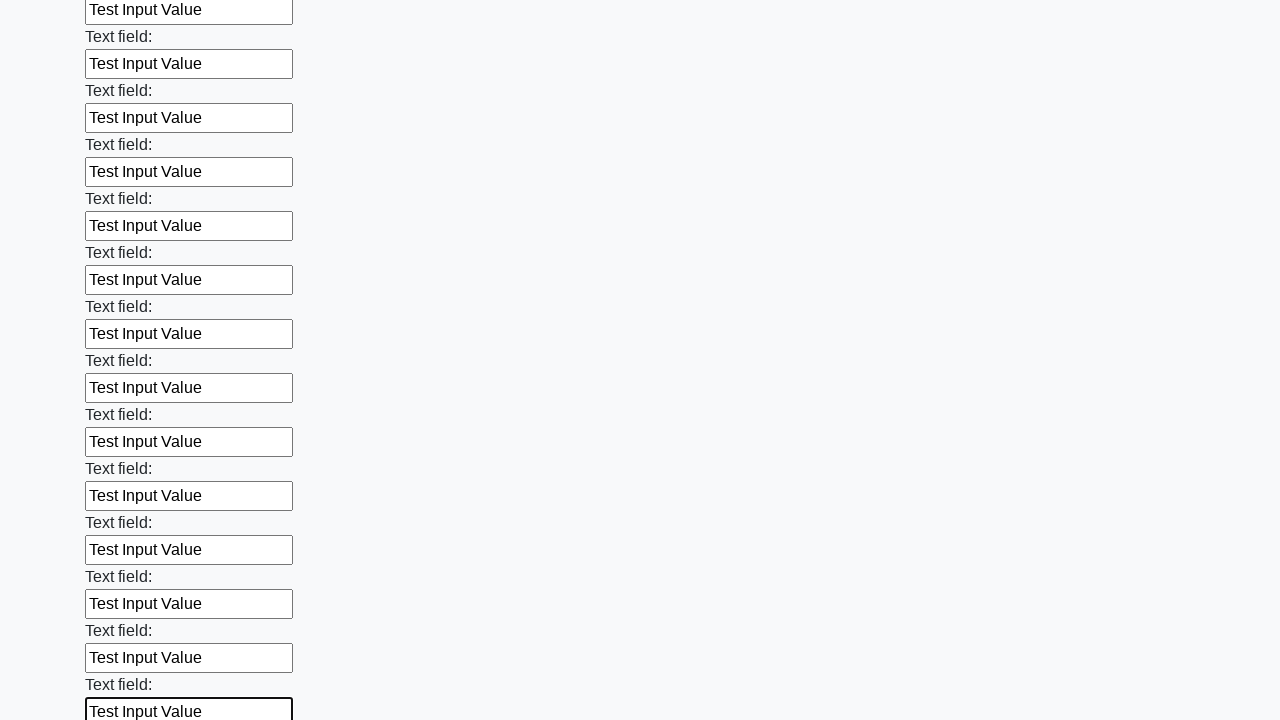

Filled input field with 'Test Input Value' on input >> nth=78
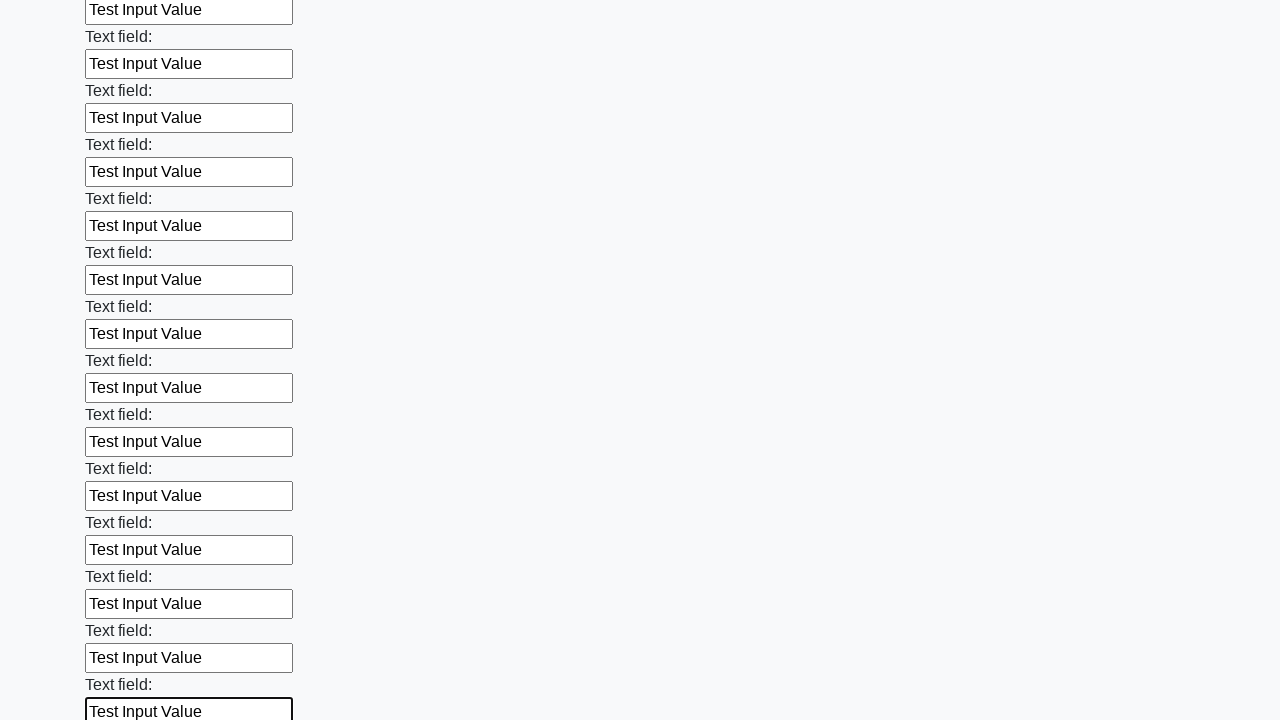

Filled input field with 'Test Input Value' on input >> nth=79
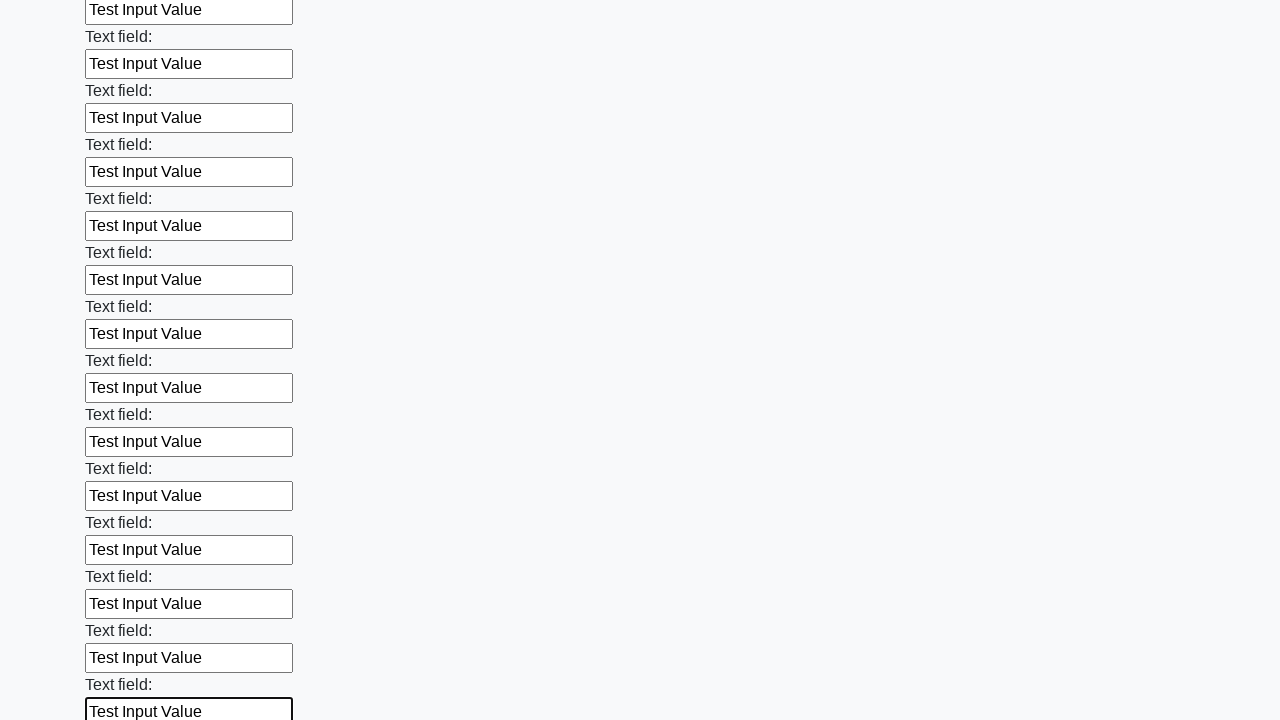

Filled input field with 'Test Input Value' on input >> nth=80
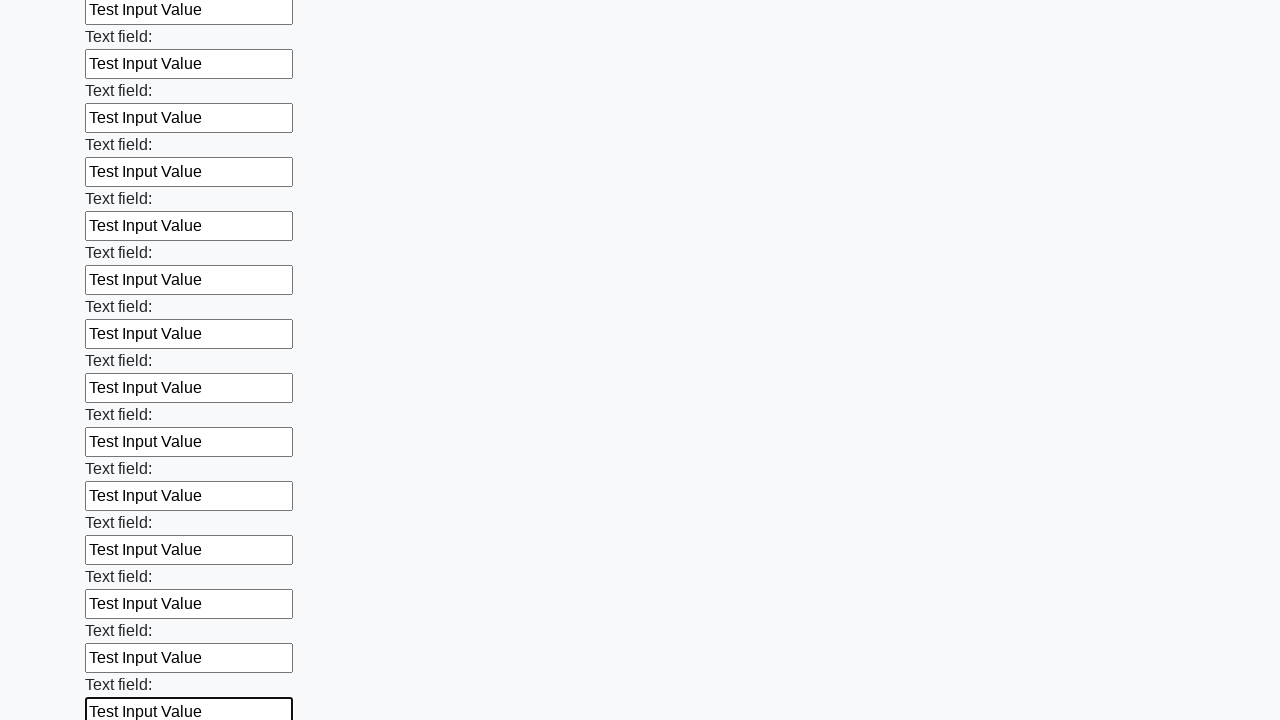

Filled input field with 'Test Input Value' on input >> nth=81
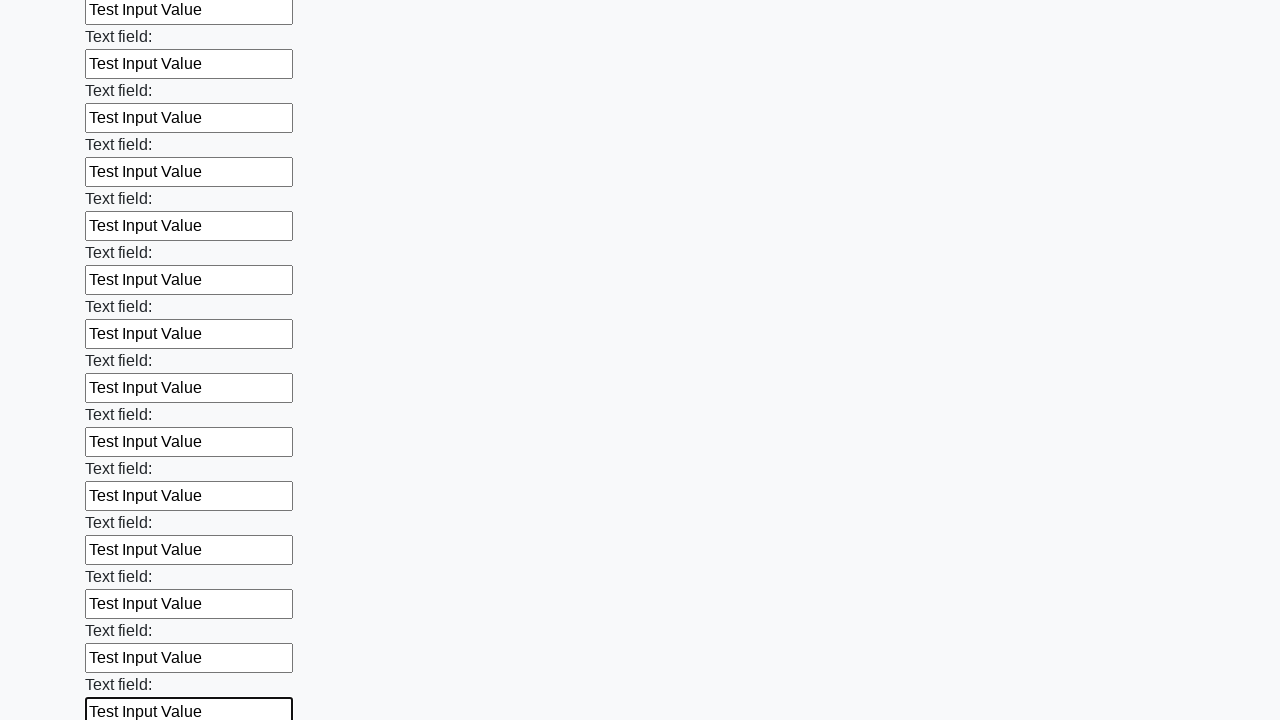

Filled input field with 'Test Input Value' on input >> nth=82
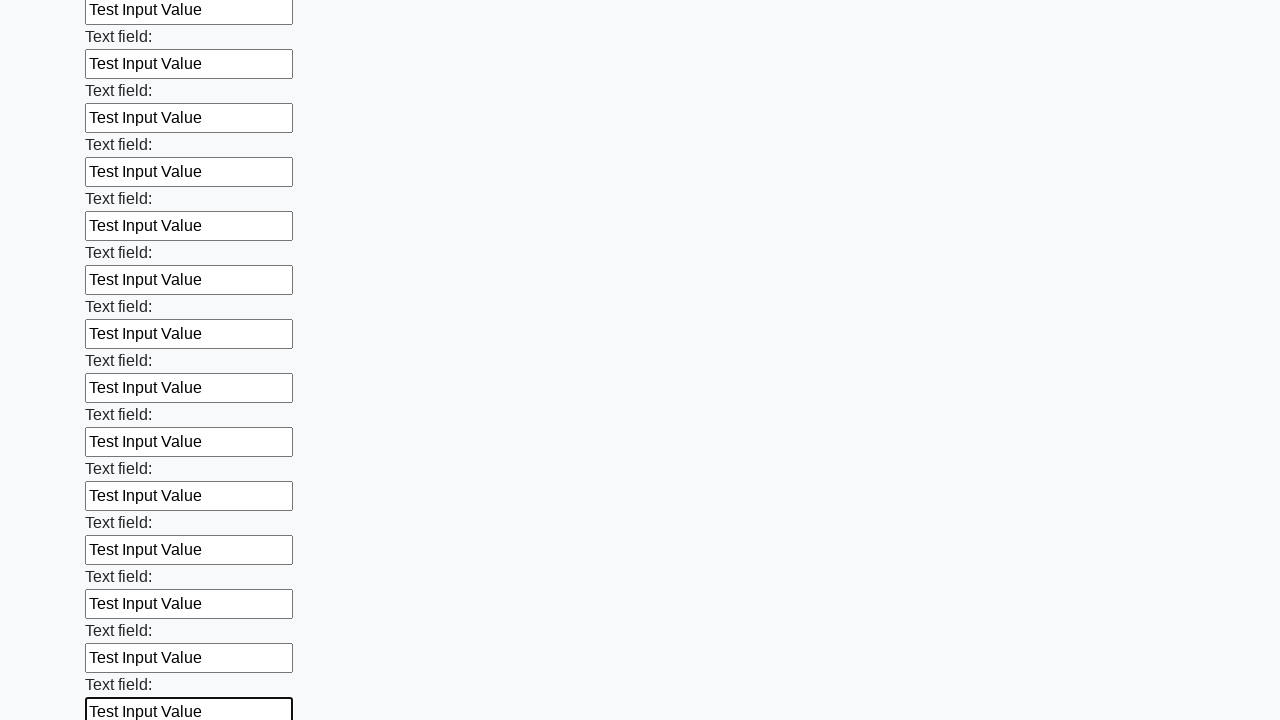

Filled input field with 'Test Input Value' on input >> nth=83
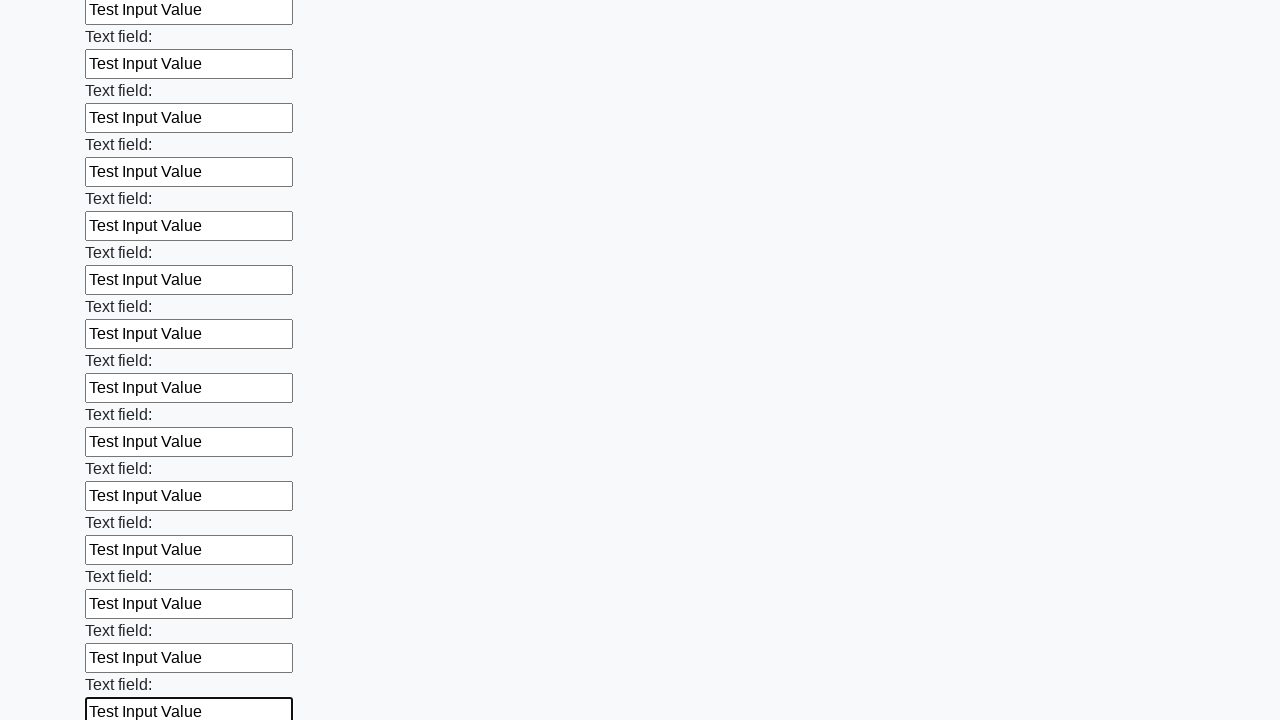

Filled input field with 'Test Input Value' on input >> nth=84
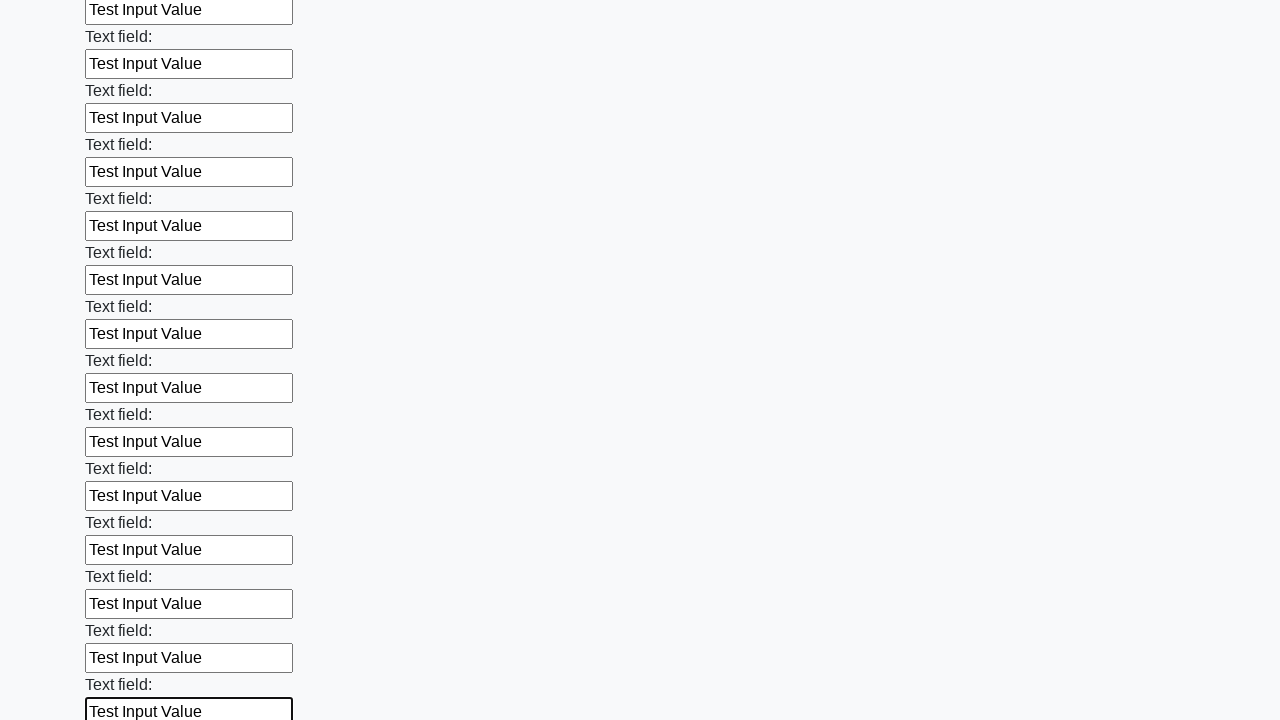

Filled input field with 'Test Input Value' on input >> nth=85
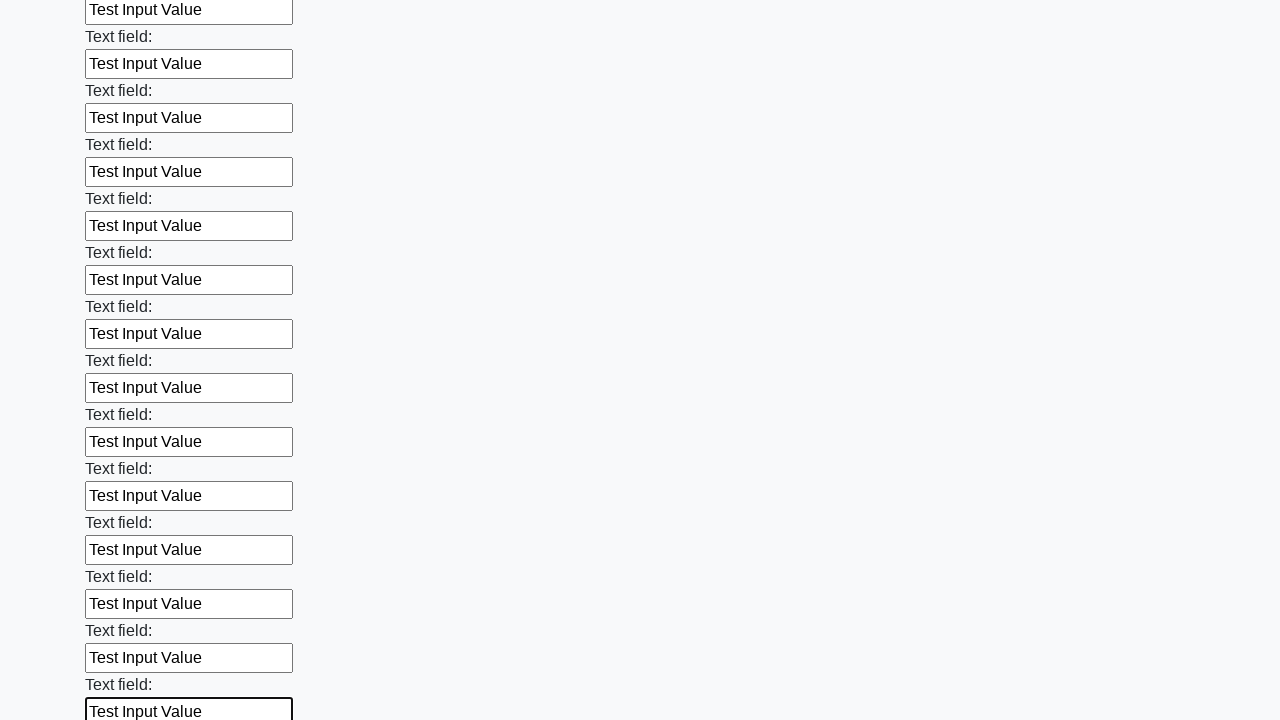

Filled input field with 'Test Input Value' on input >> nth=86
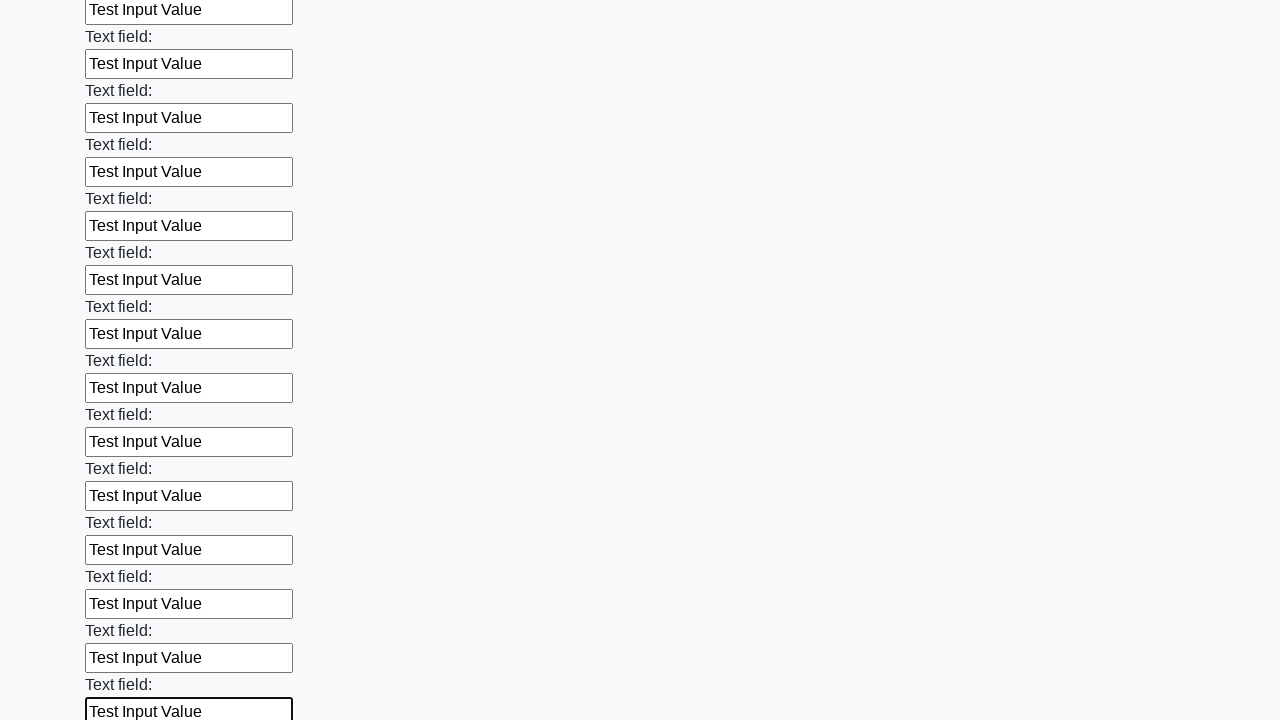

Filled input field with 'Test Input Value' on input >> nth=87
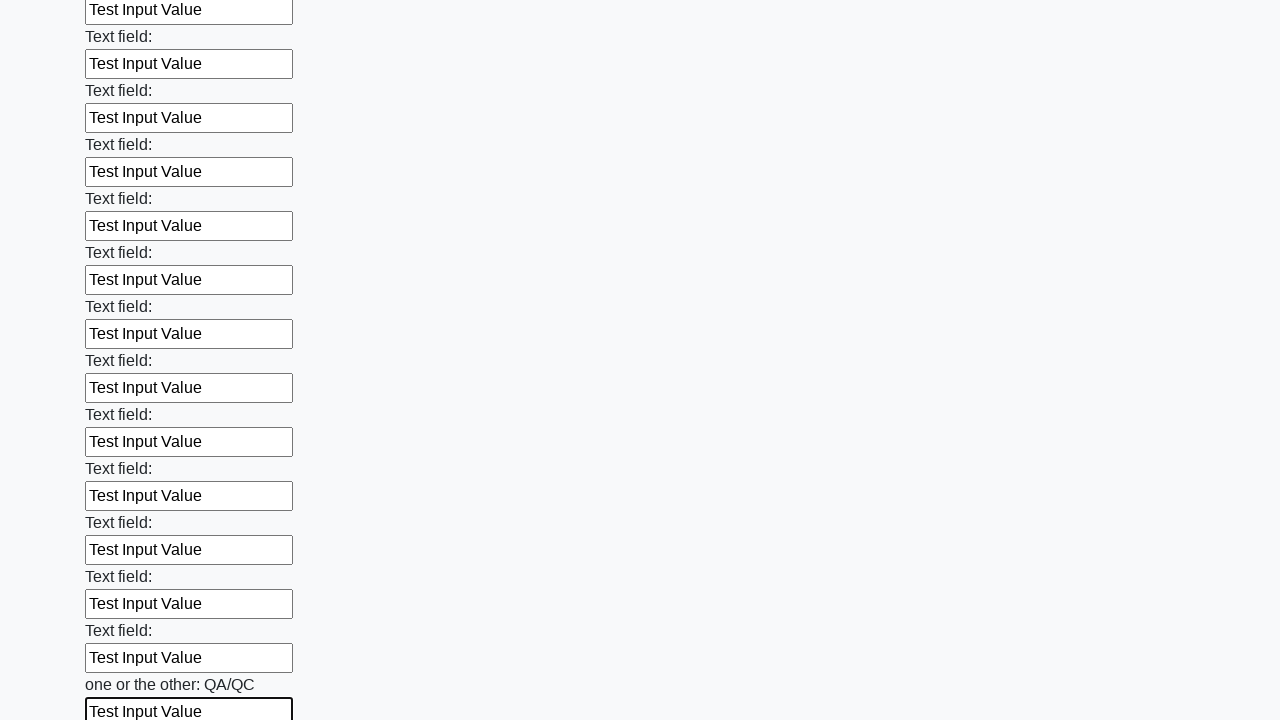

Filled input field with 'Test Input Value' on input >> nth=88
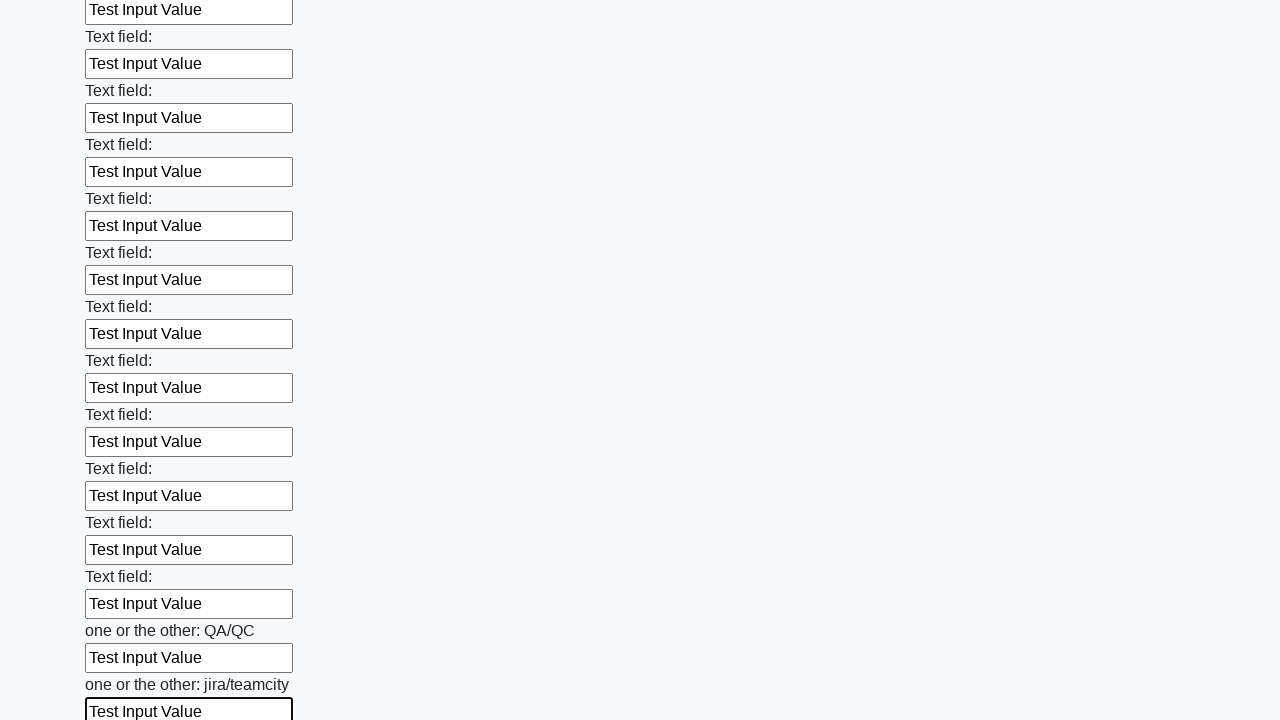

Filled input field with 'Test Input Value' on input >> nth=89
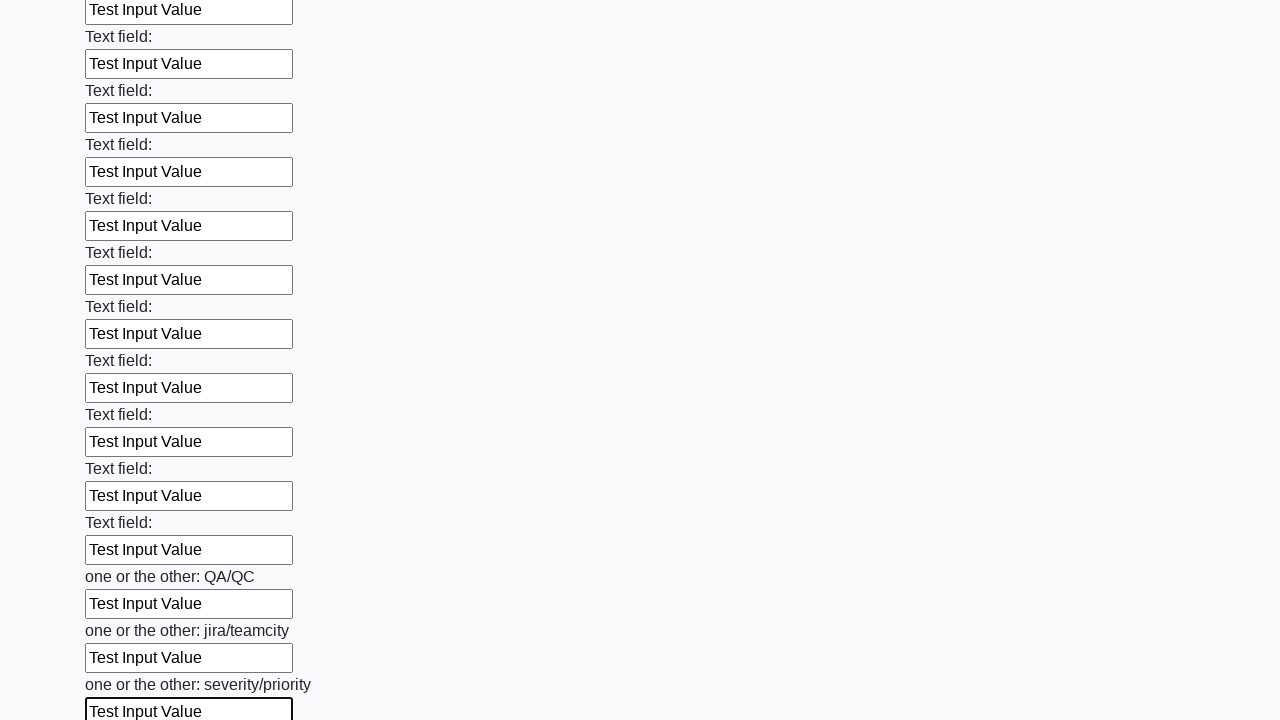

Filled input field with 'Test Input Value' on input >> nth=90
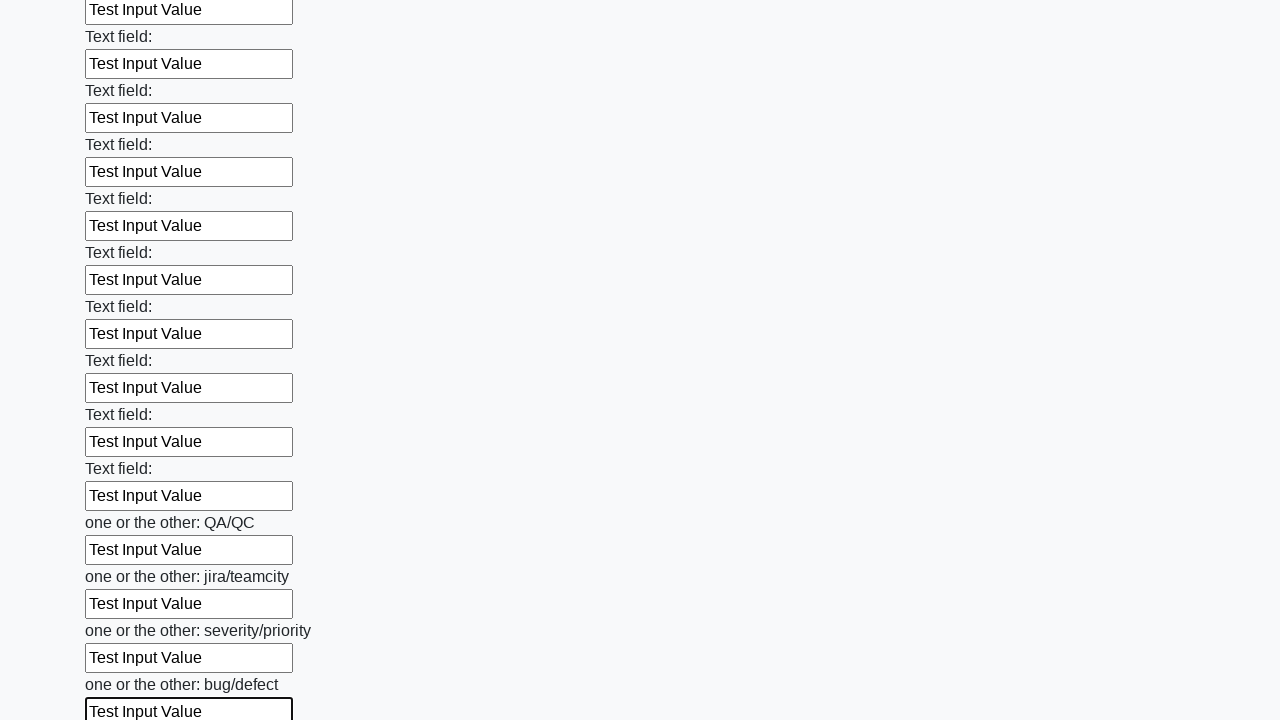

Filled input field with 'Test Input Value' on input >> nth=91
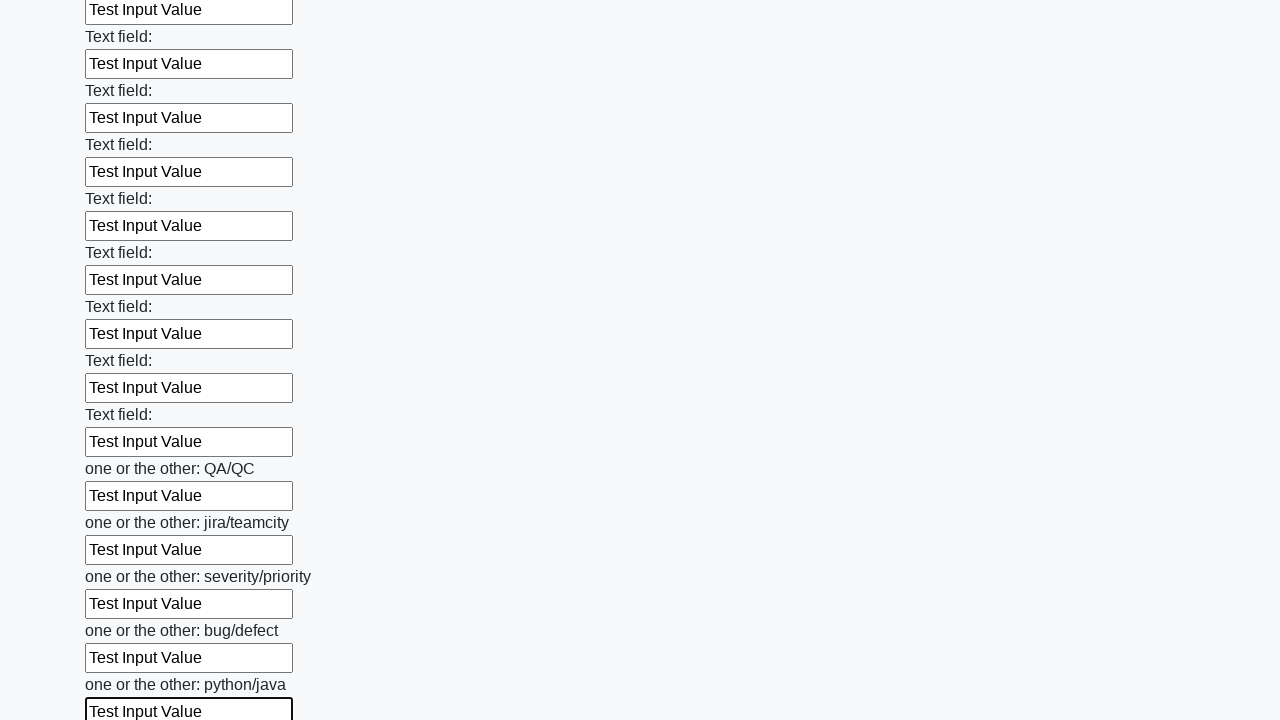

Filled input field with 'Test Input Value' on input >> nth=92
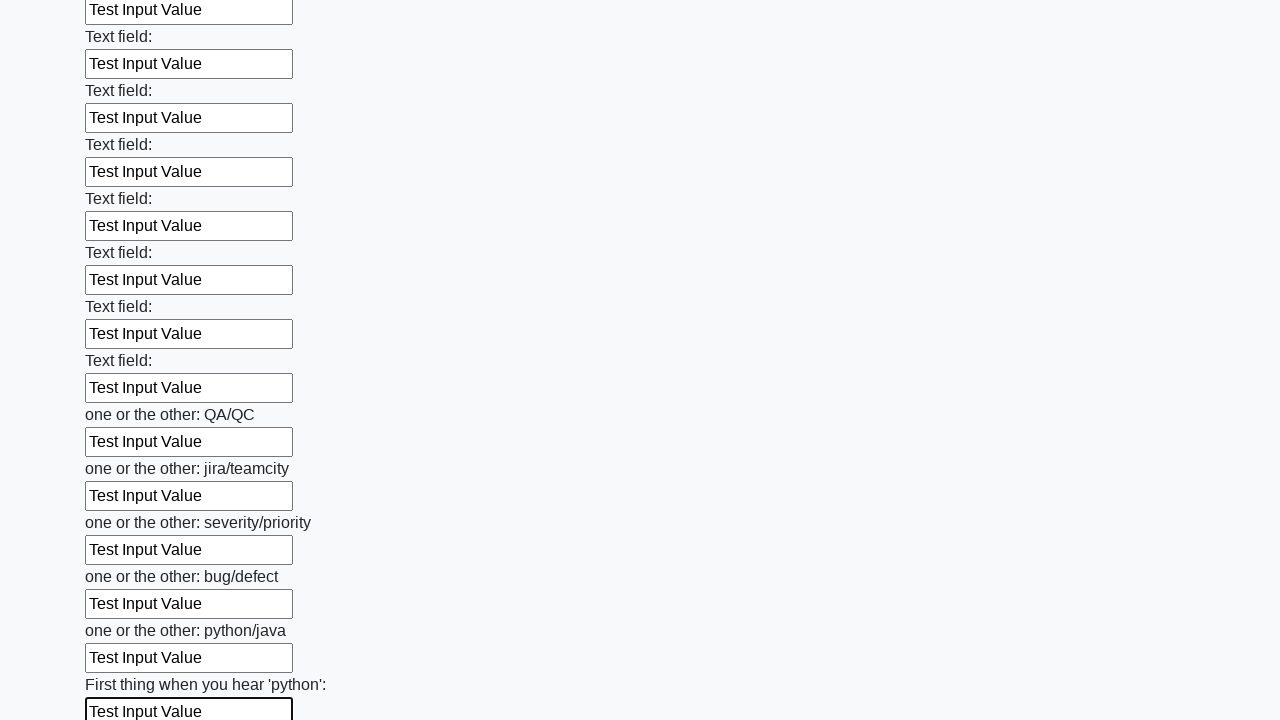

Filled input field with 'Test Input Value' on input >> nth=93
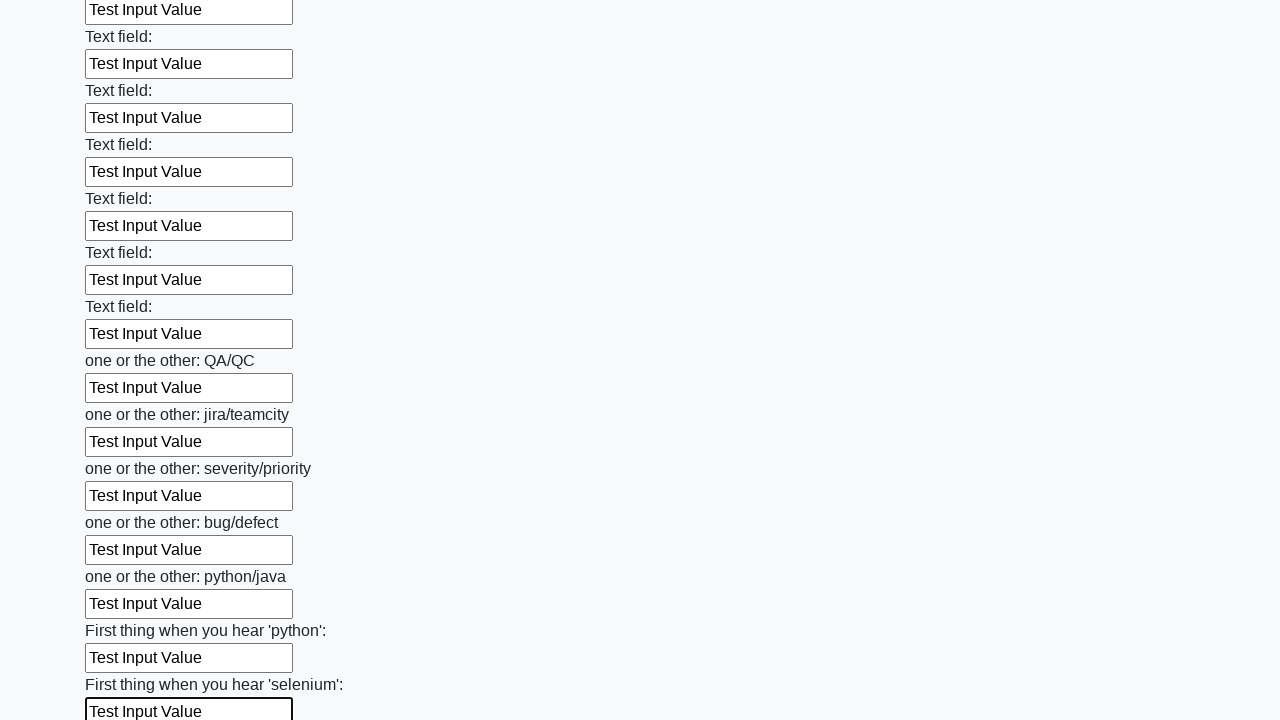

Filled input field with 'Test Input Value' on input >> nth=94
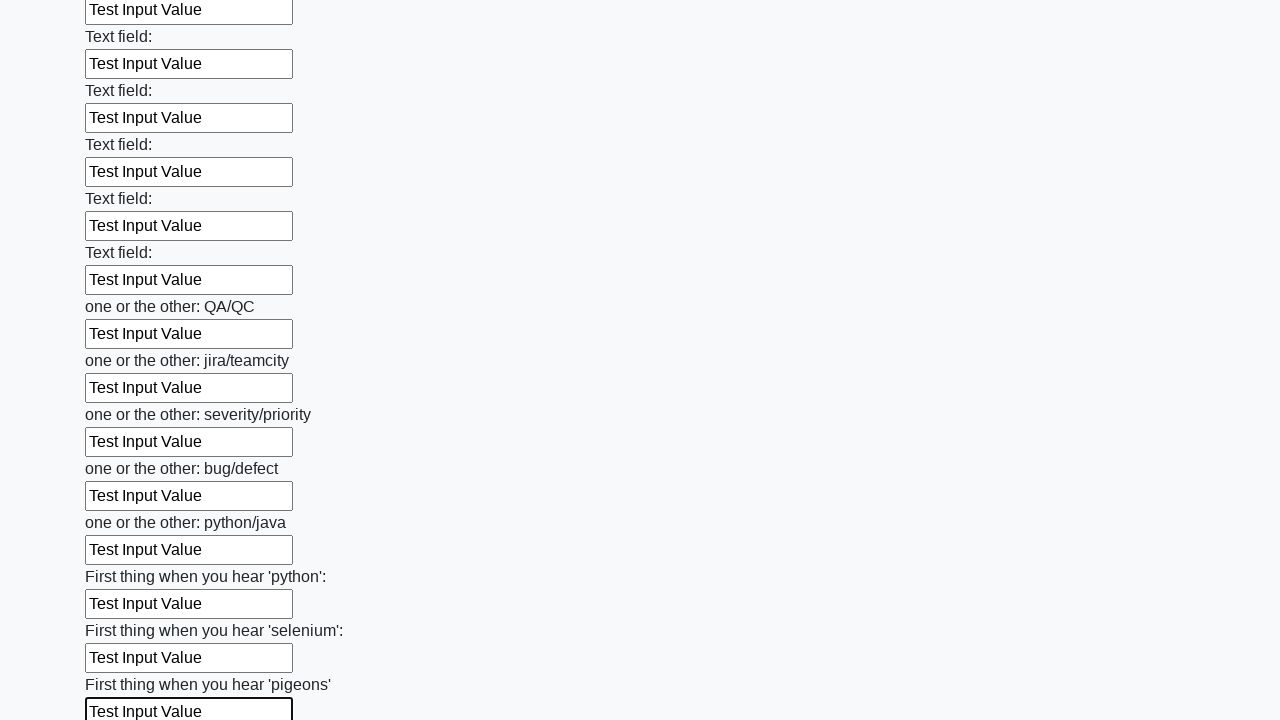

Filled input field with 'Test Input Value' on input >> nth=95
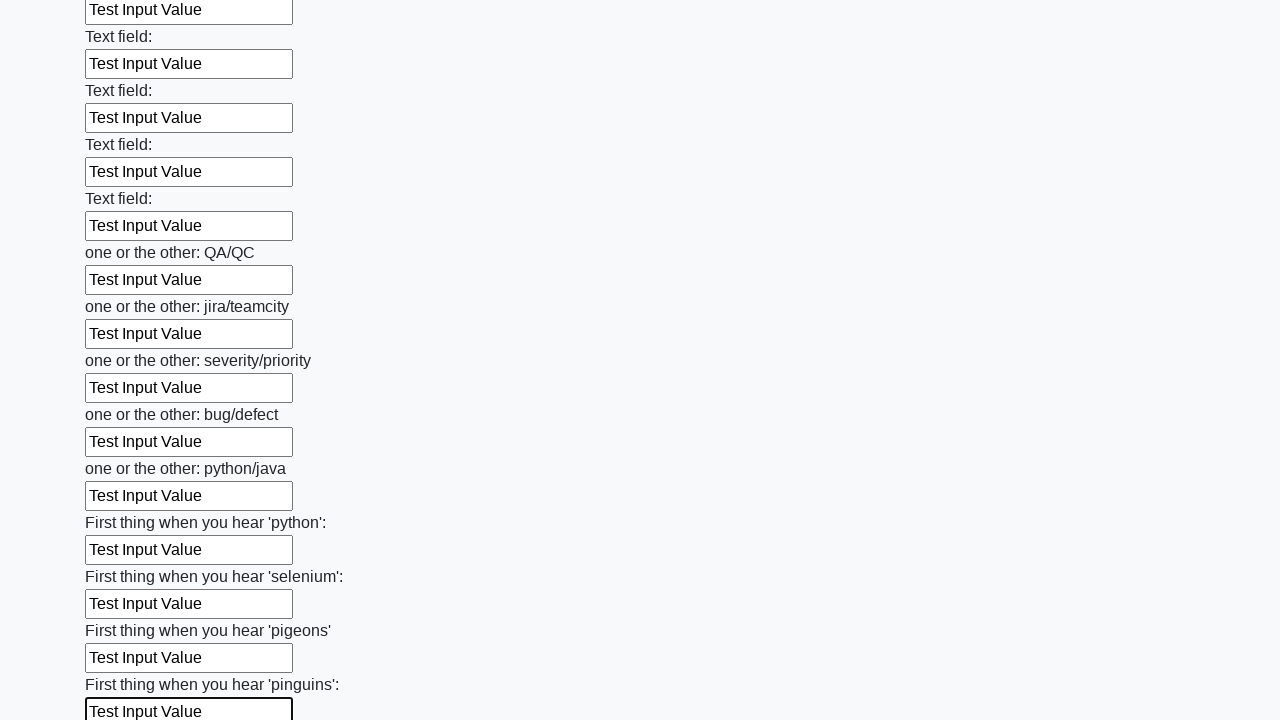

Filled input field with 'Test Input Value' on input >> nth=96
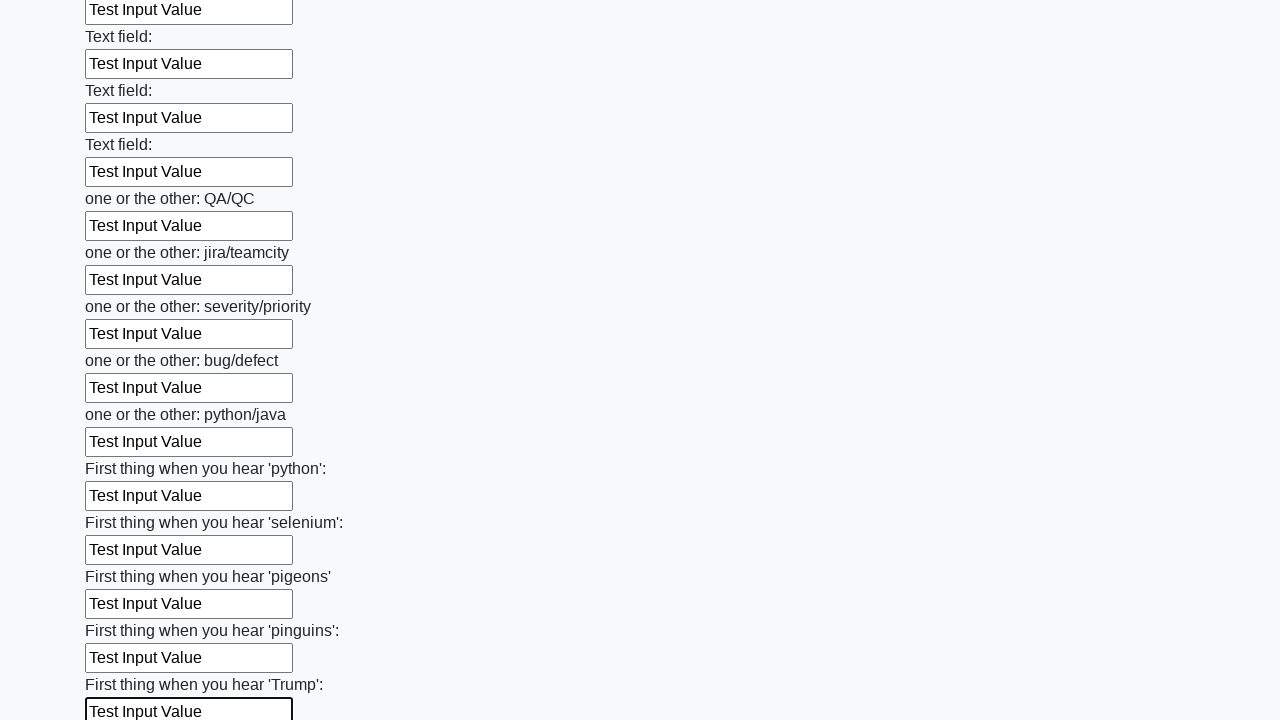

Filled input field with 'Test Input Value' on input >> nth=97
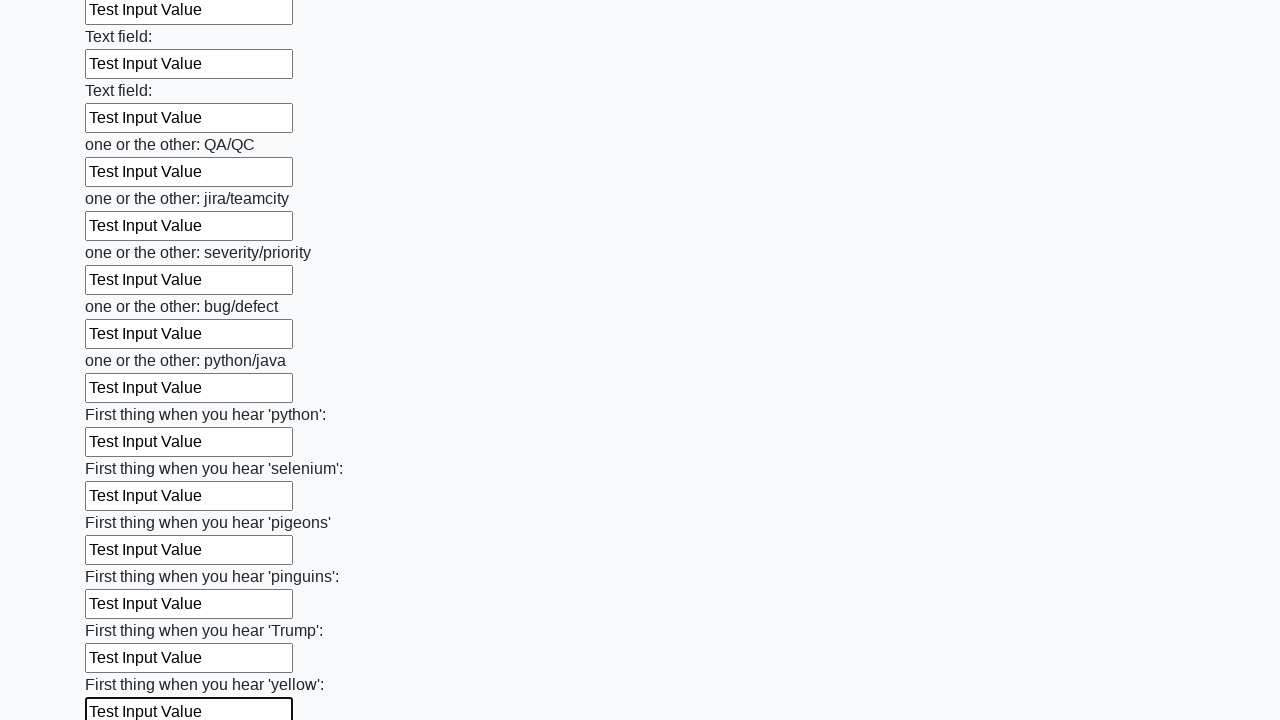

Filled input field with 'Test Input Value' on input >> nth=98
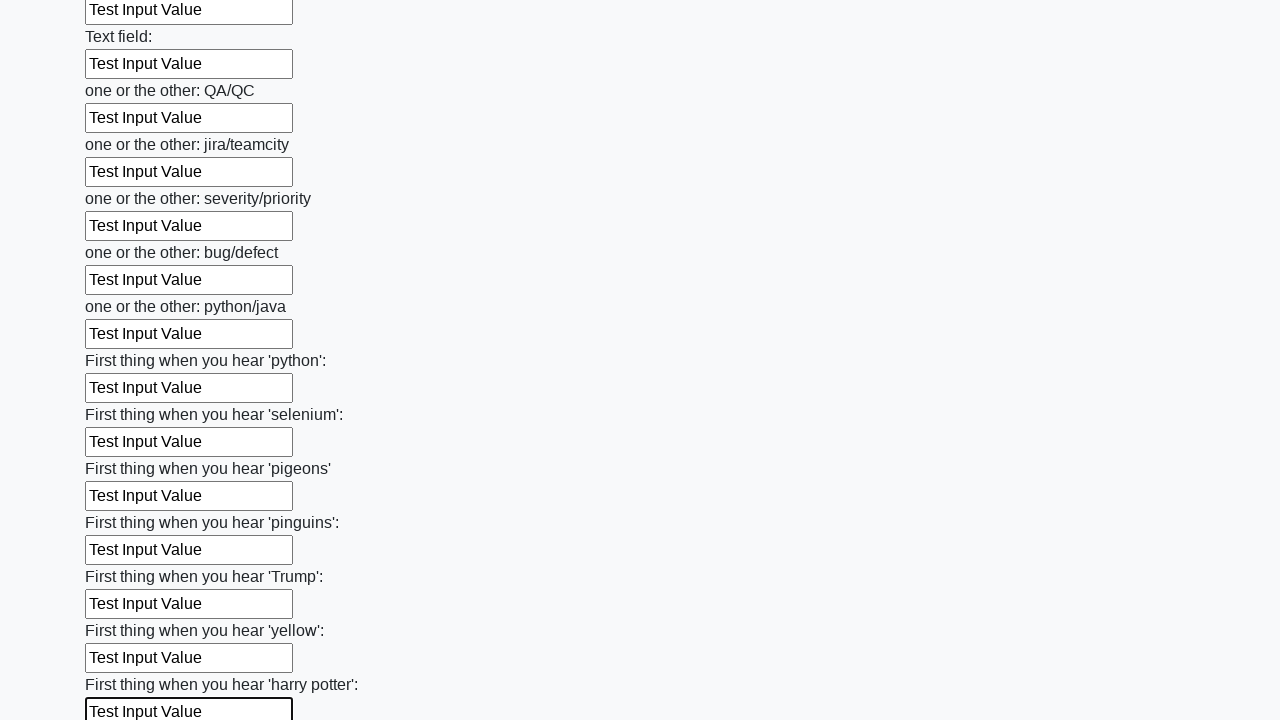

Filled input field with 'Test Input Value' on input >> nth=99
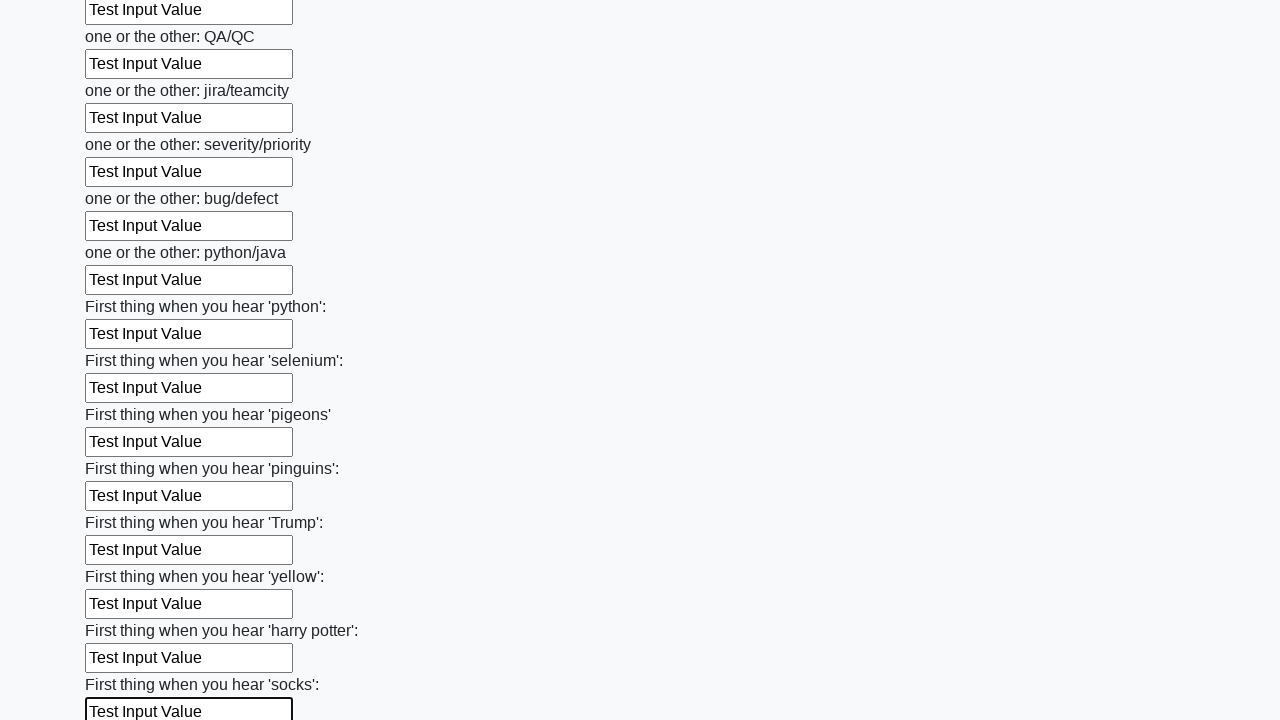

Clicked submit button to submit the form at (123, 611) on button.btn
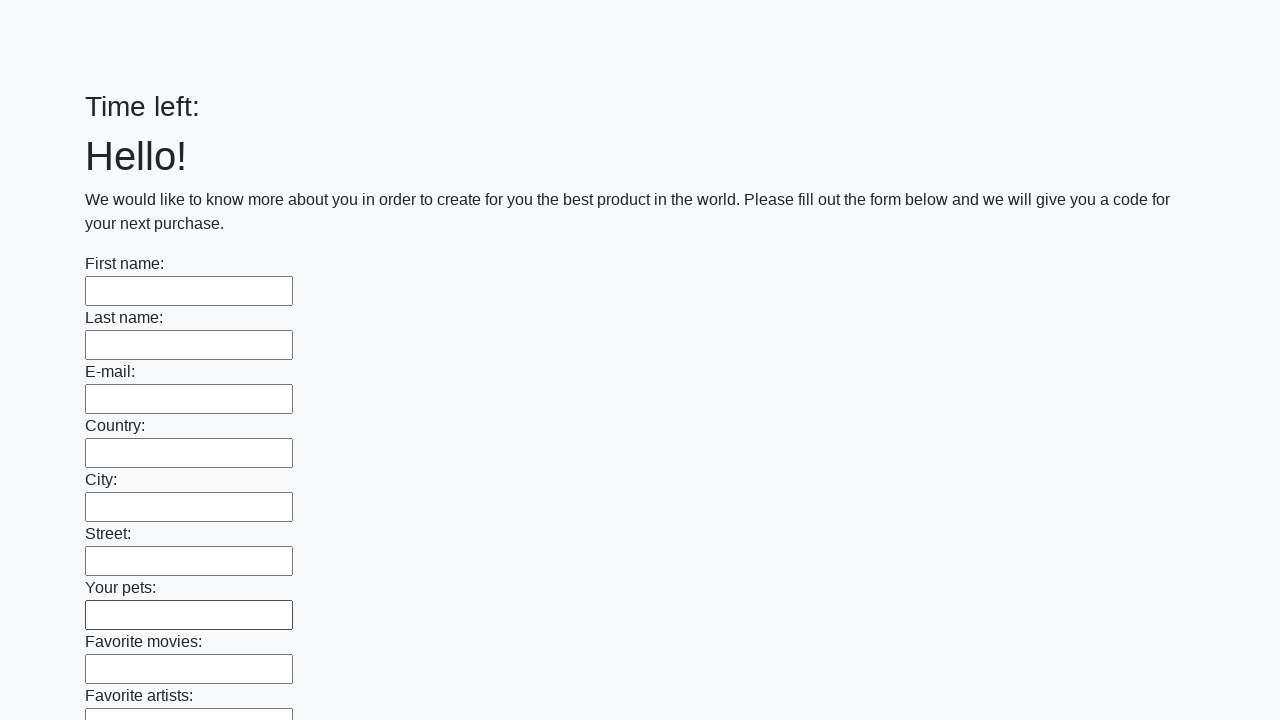

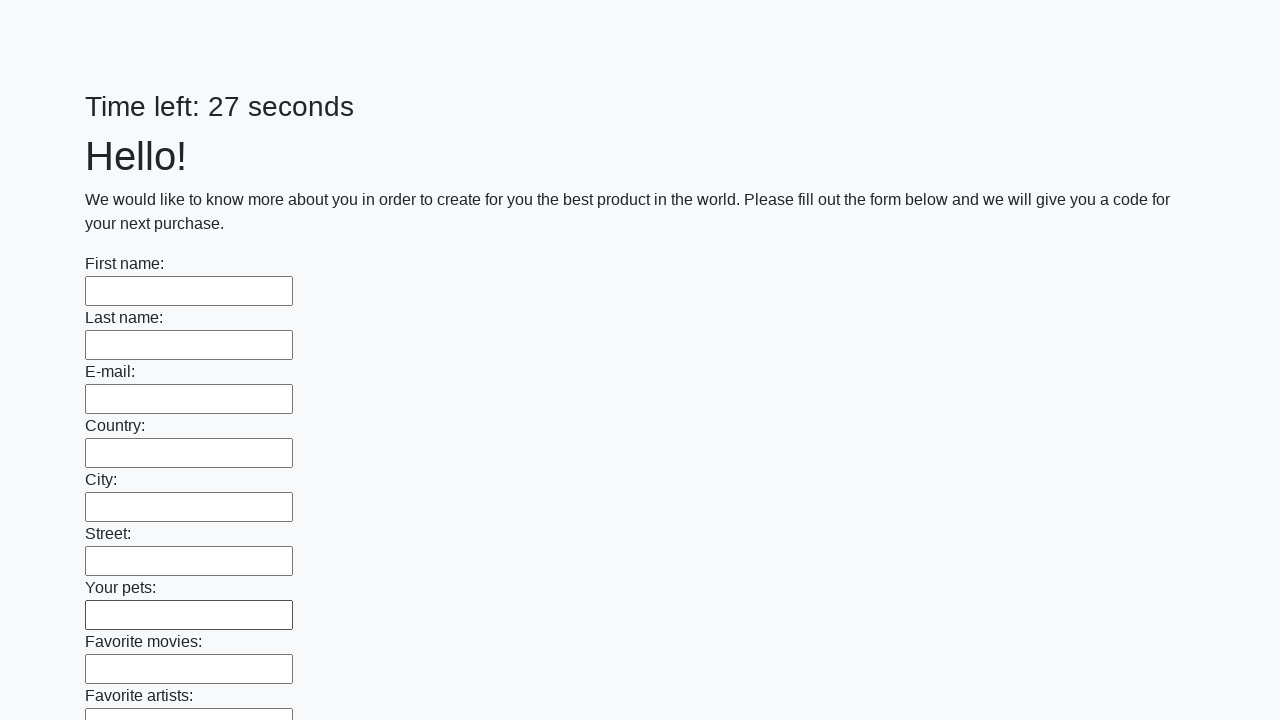